Tests filling out a large form by entering text into all text input fields and submitting the form by clicking the submit button.

Starting URL: http://suninjuly.github.io/huge_form.html

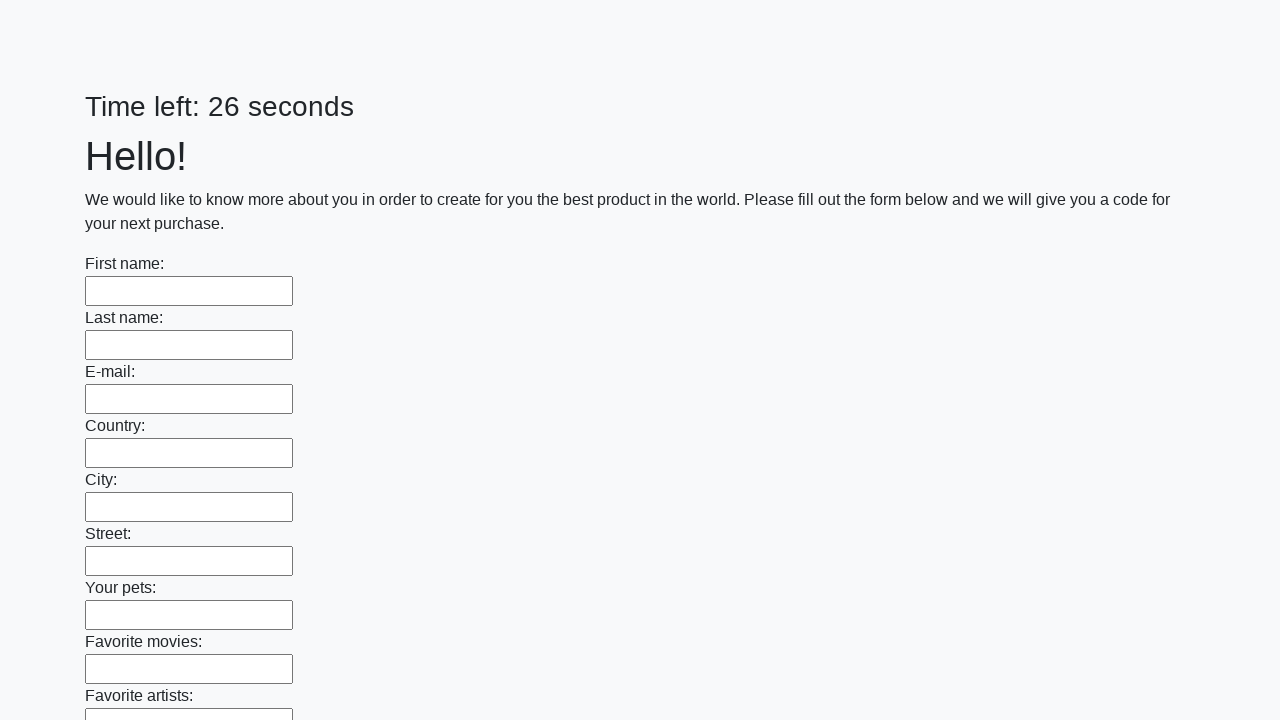

Located all text input fields on the form
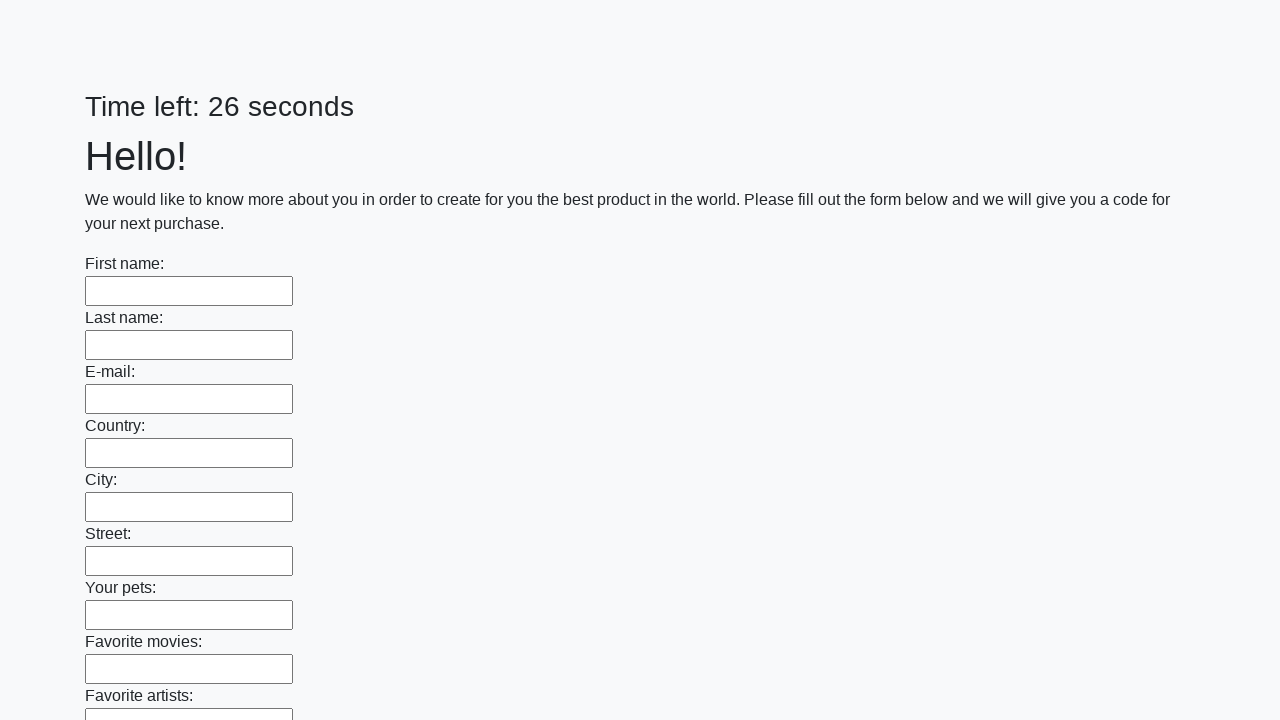

Found 100 text input fields to fill
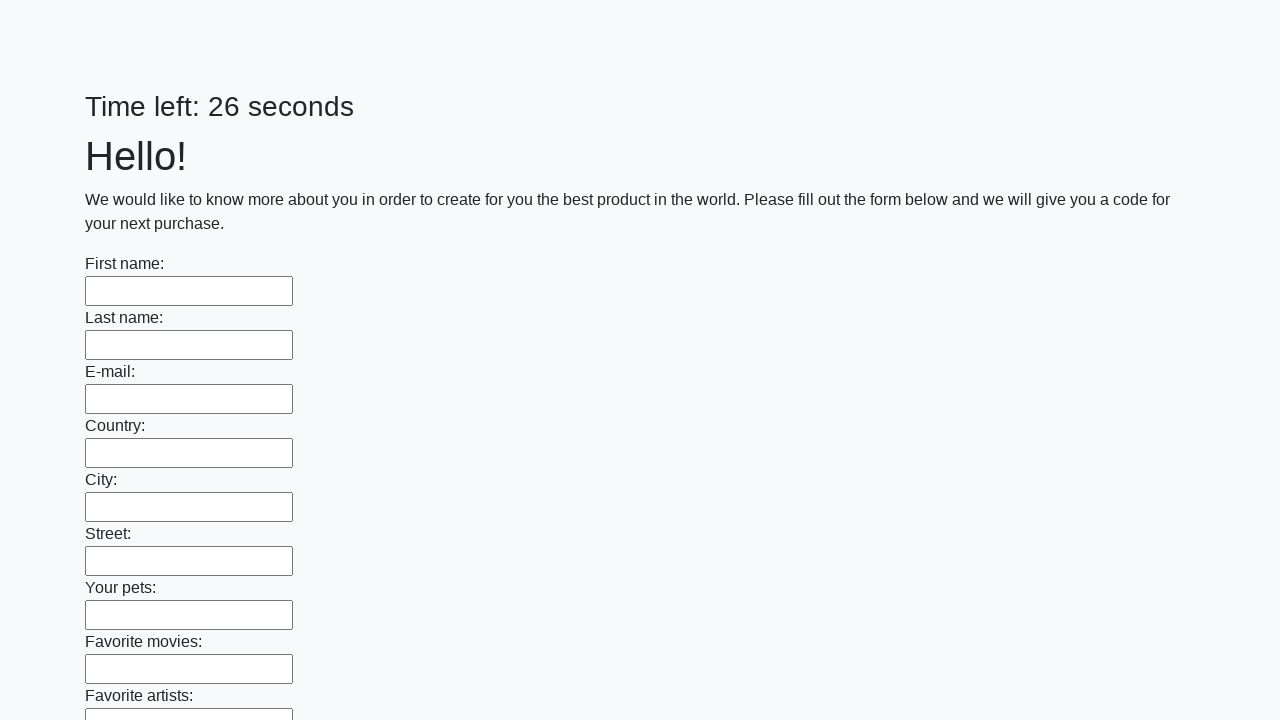

Filled text input field 1/100 with 'Test Response 42' on [type="text"] >> nth=0
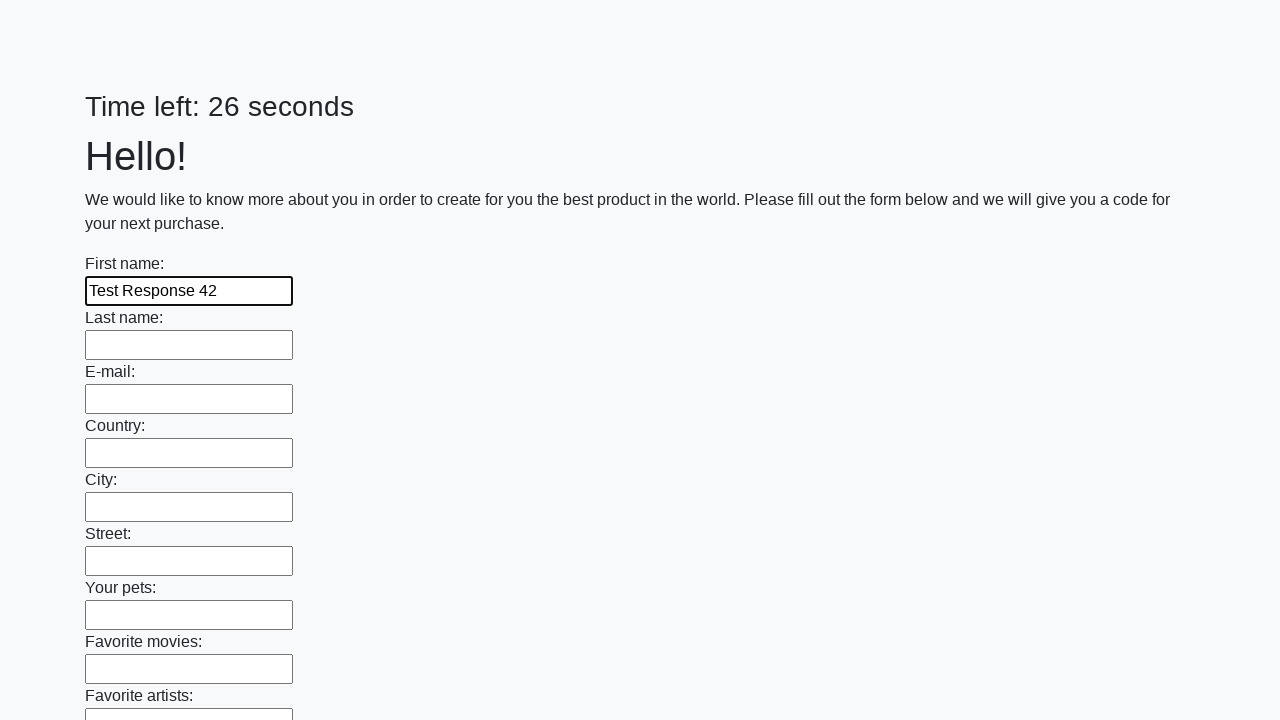

Filled text input field 2/100 with 'Test Response 42' on [type="text"] >> nth=1
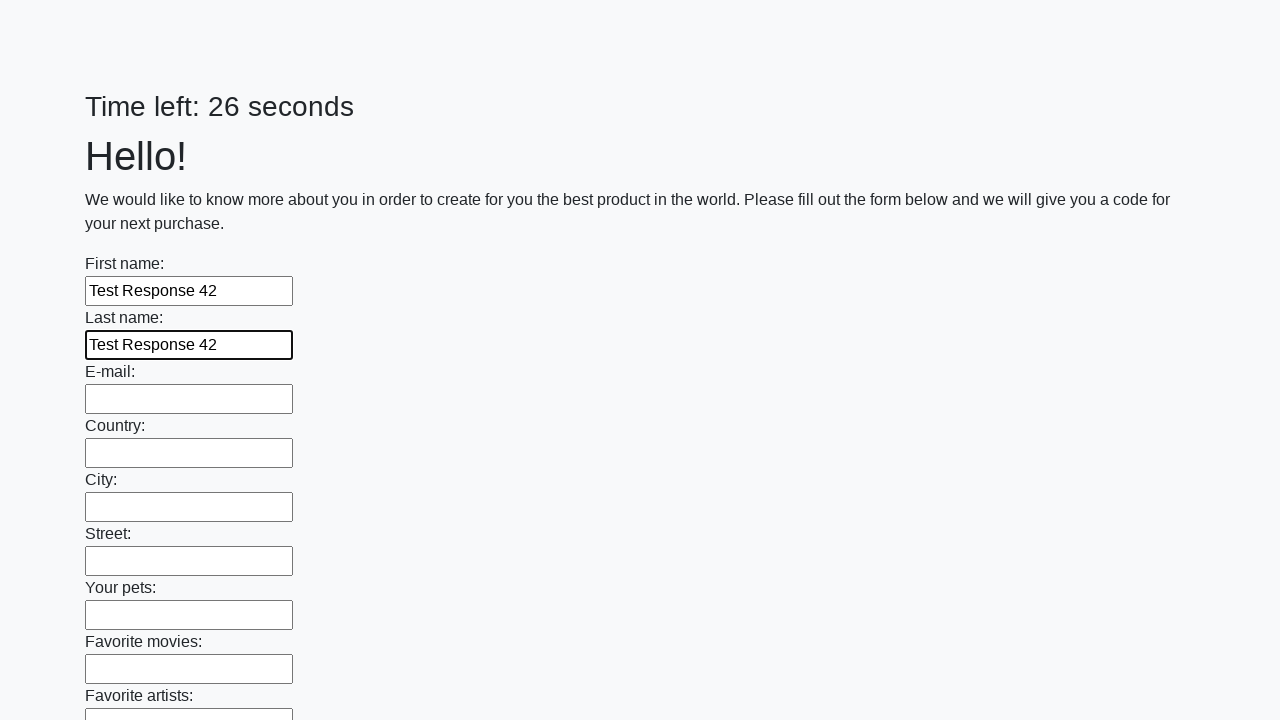

Filled text input field 3/100 with 'Test Response 42' on [type="text"] >> nth=2
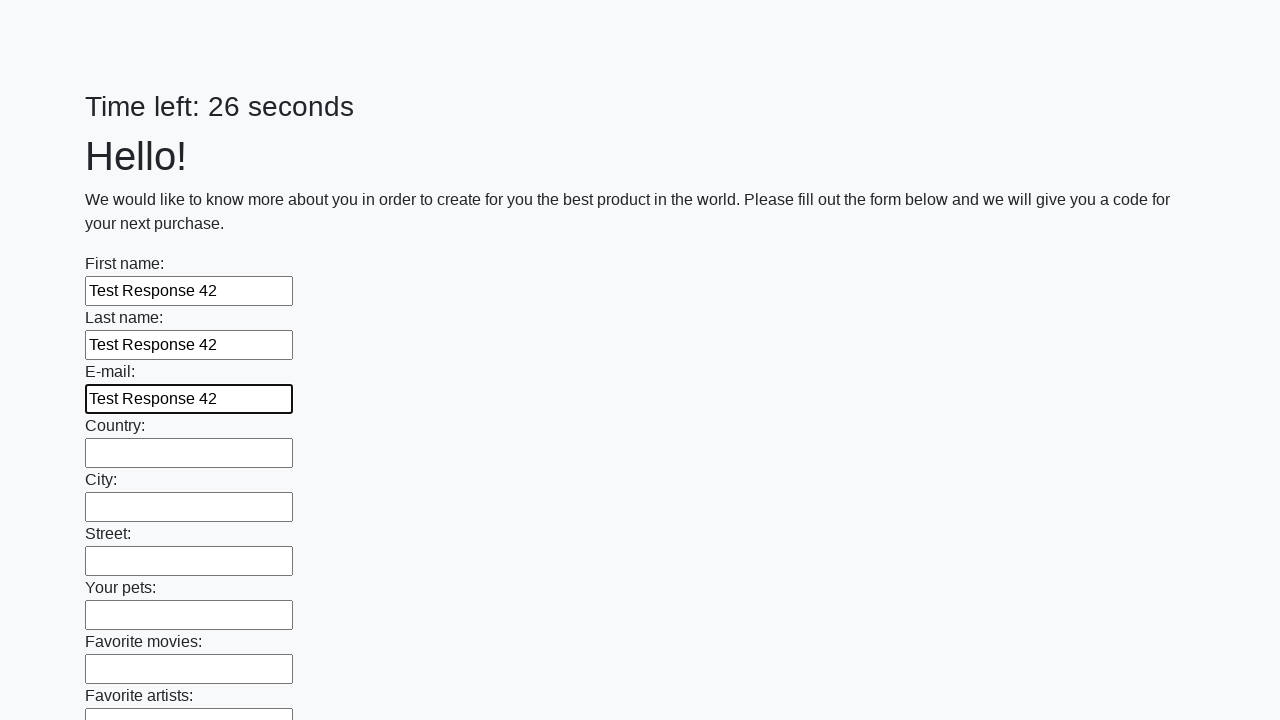

Filled text input field 4/100 with 'Test Response 42' on [type="text"] >> nth=3
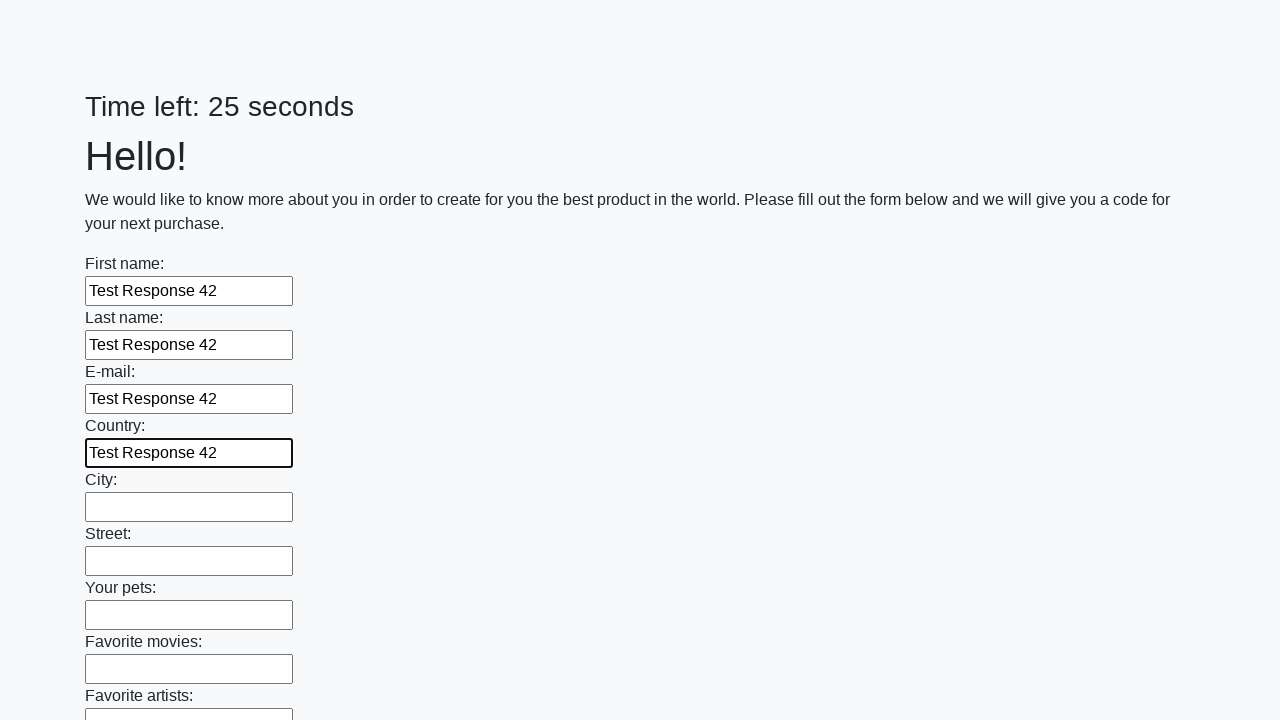

Filled text input field 5/100 with 'Test Response 42' on [type="text"] >> nth=4
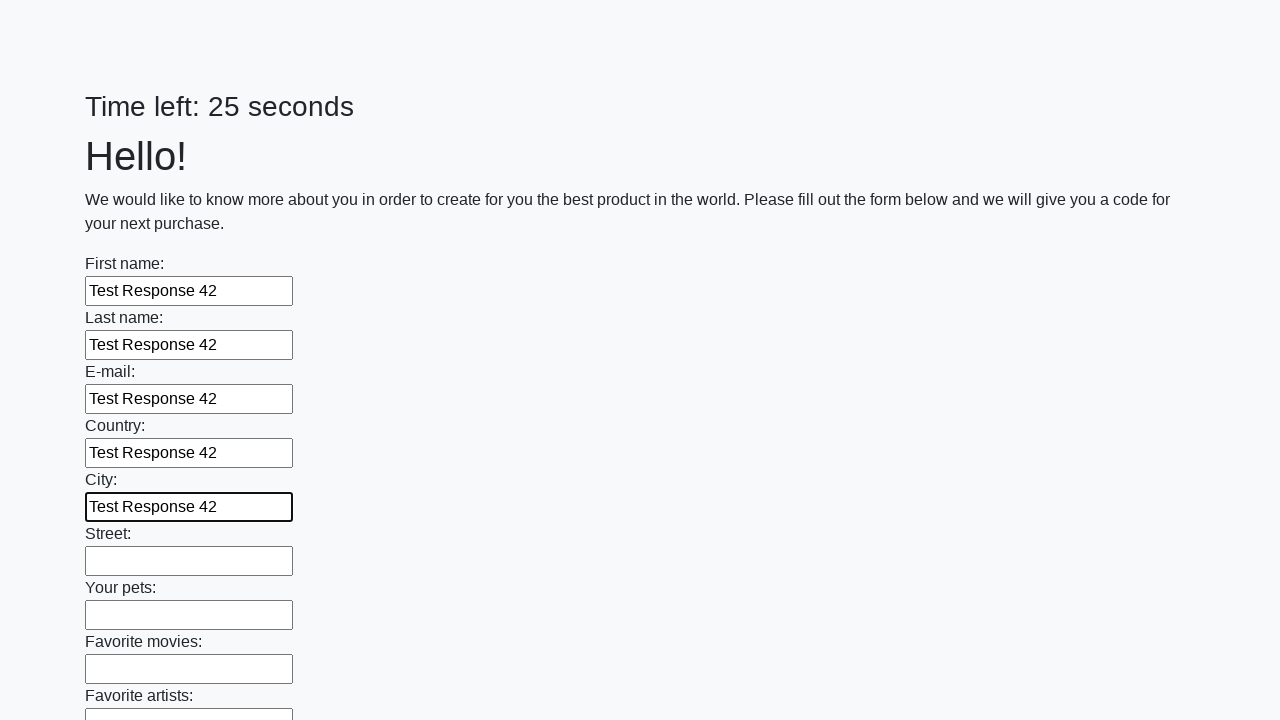

Filled text input field 6/100 with 'Test Response 42' on [type="text"] >> nth=5
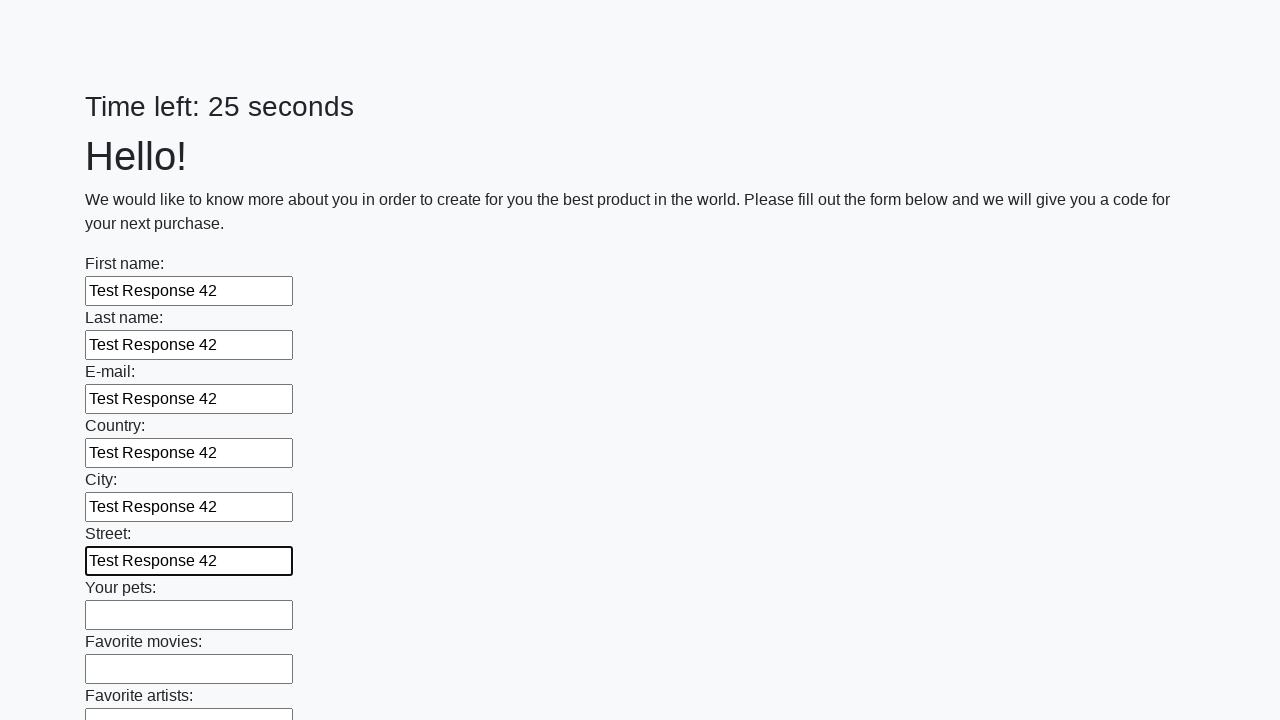

Filled text input field 7/100 with 'Test Response 42' on [type="text"] >> nth=6
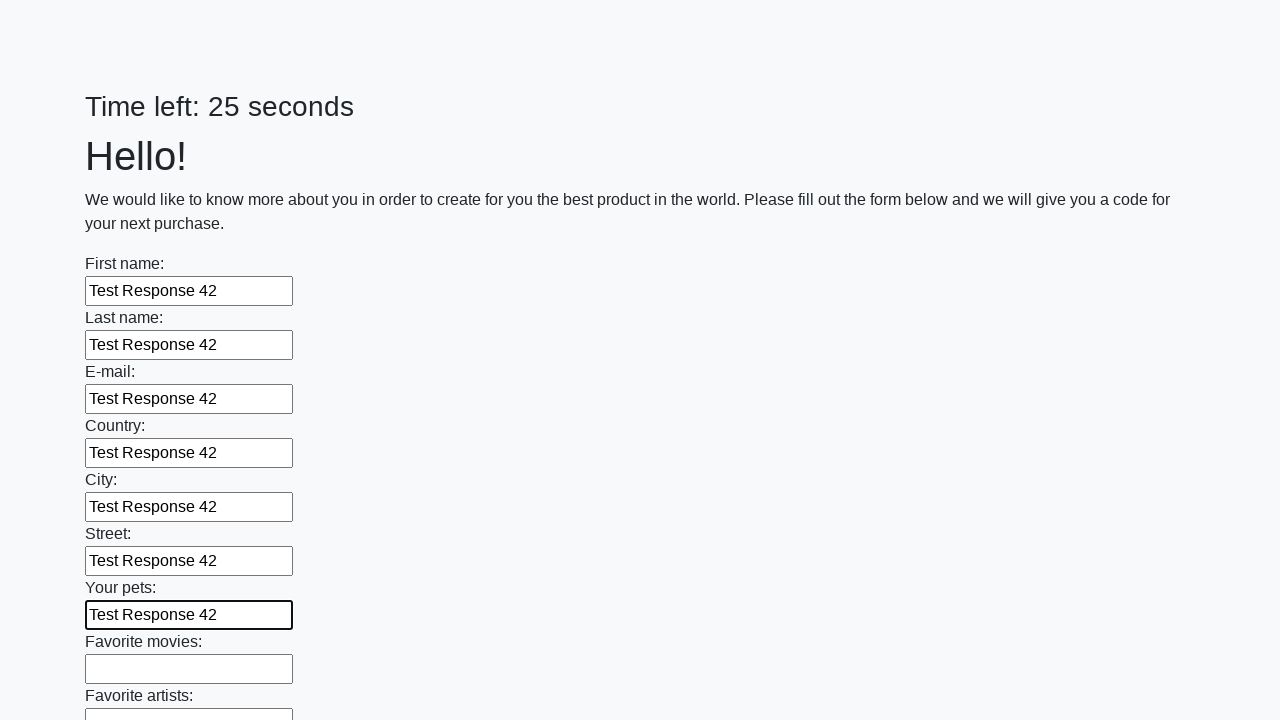

Filled text input field 8/100 with 'Test Response 42' on [type="text"] >> nth=7
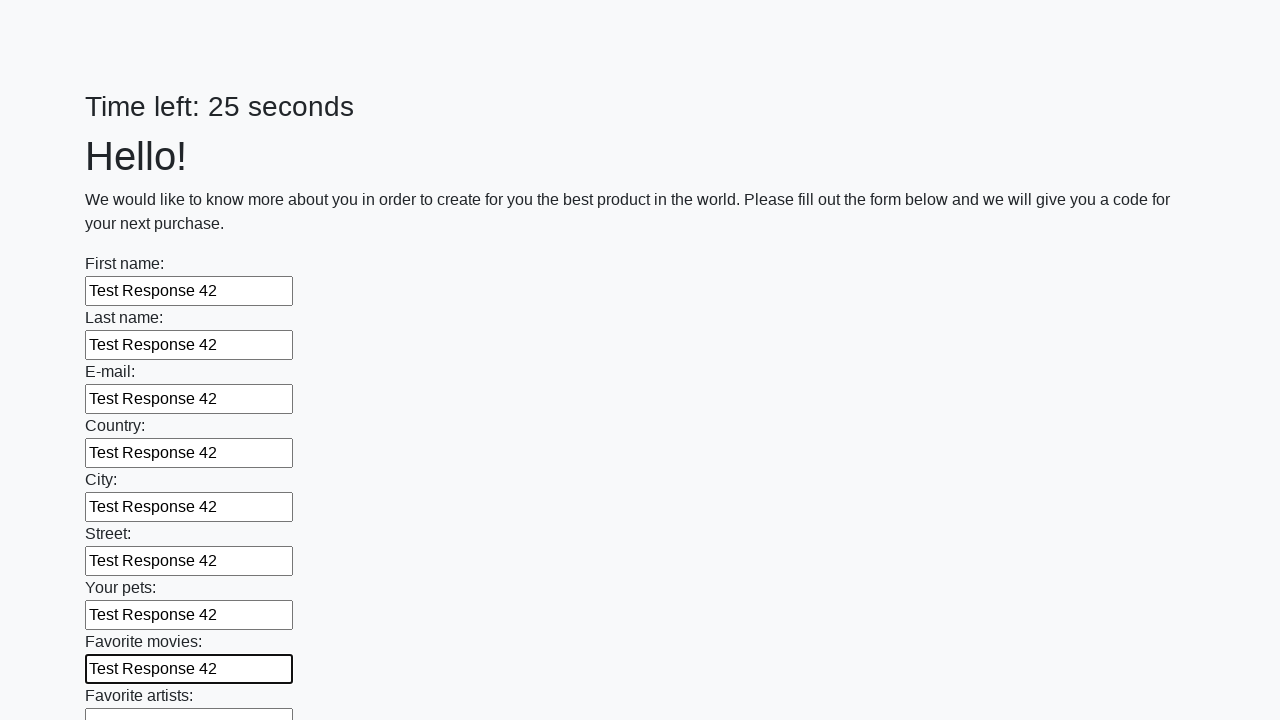

Filled text input field 9/100 with 'Test Response 42' on [type="text"] >> nth=8
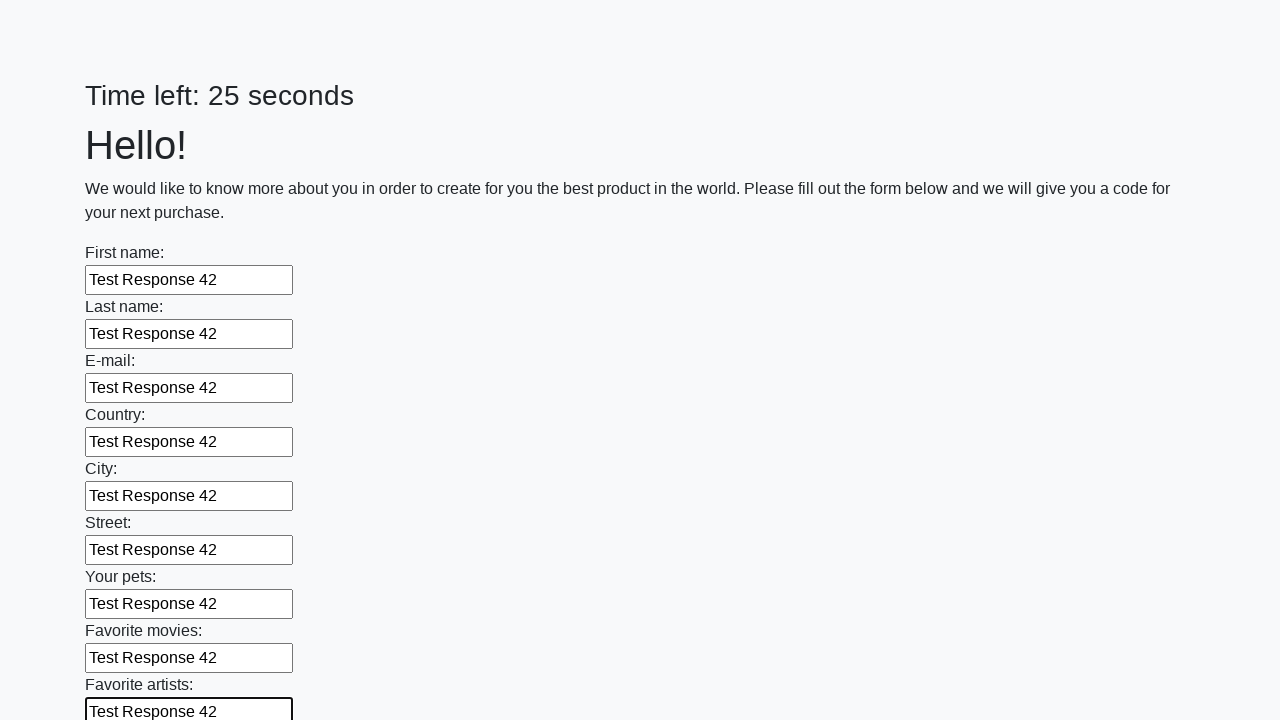

Filled text input field 10/100 with 'Test Response 42' on [type="text"] >> nth=9
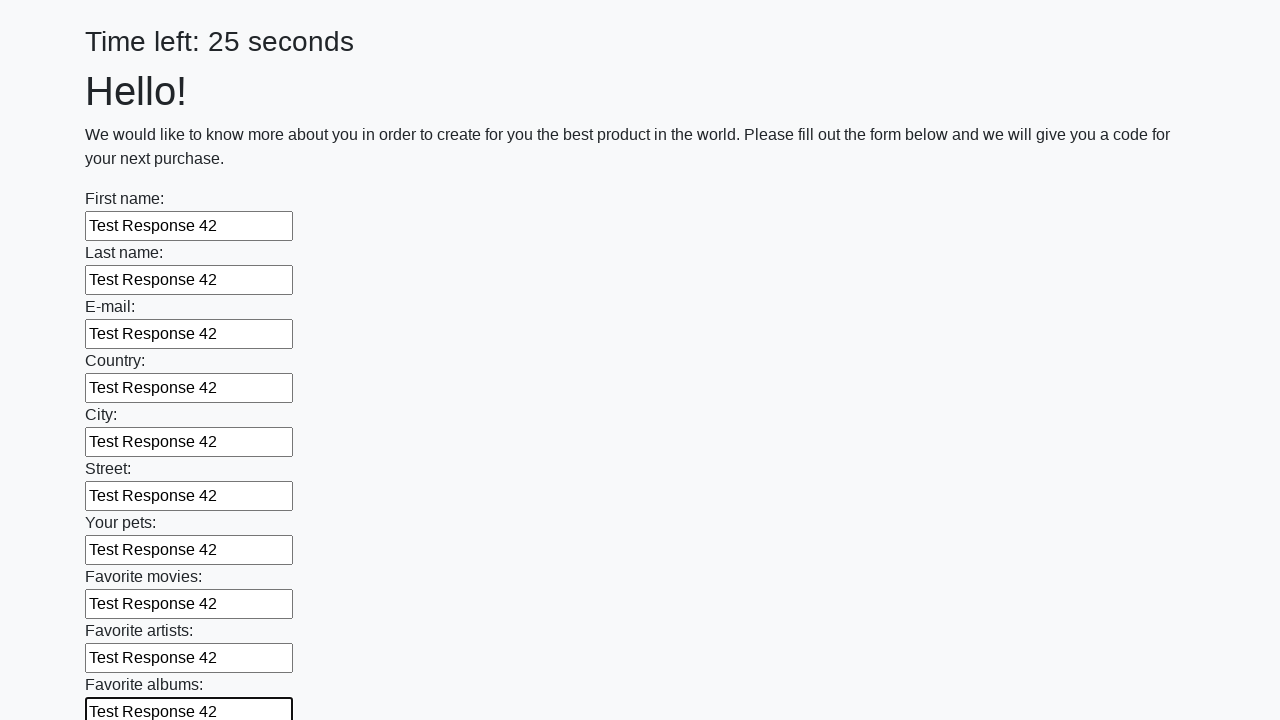

Filled text input field 11/100 with 'Test Response 42' on [type="text"] >> nth=10
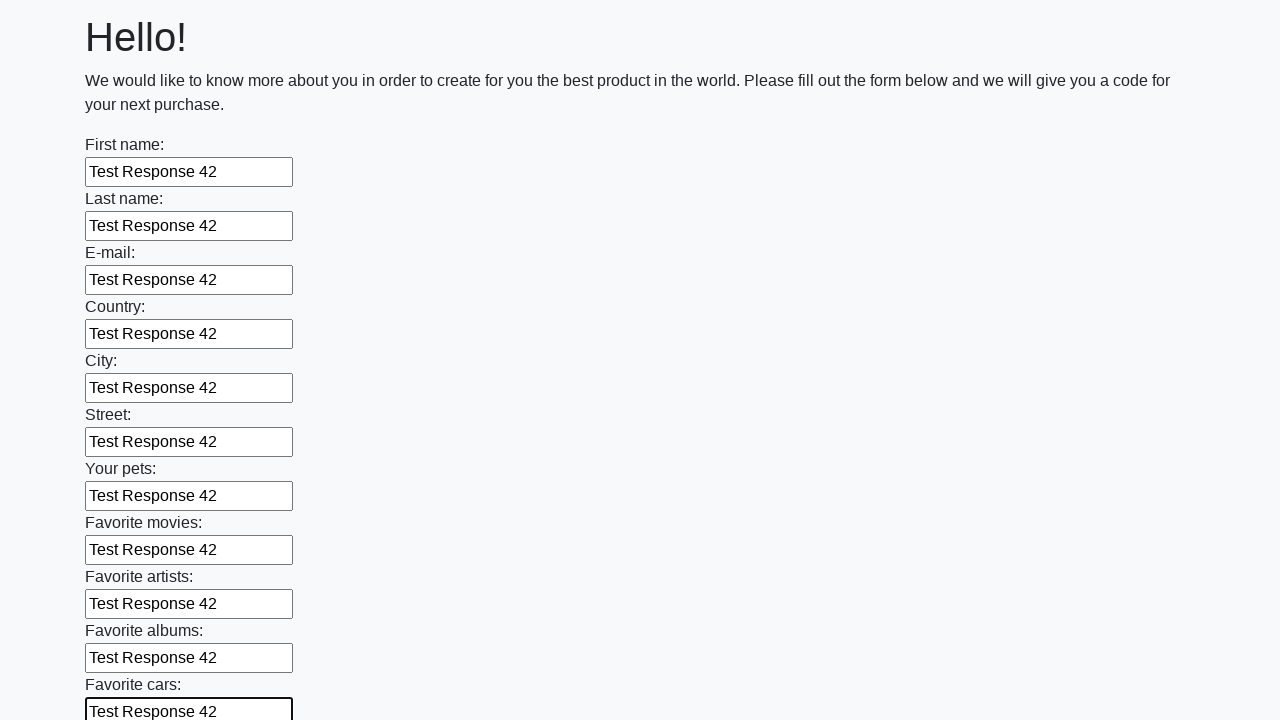

Filled text input field 12/100 with 'Test Response 42' on [type="text"] >> nth=11
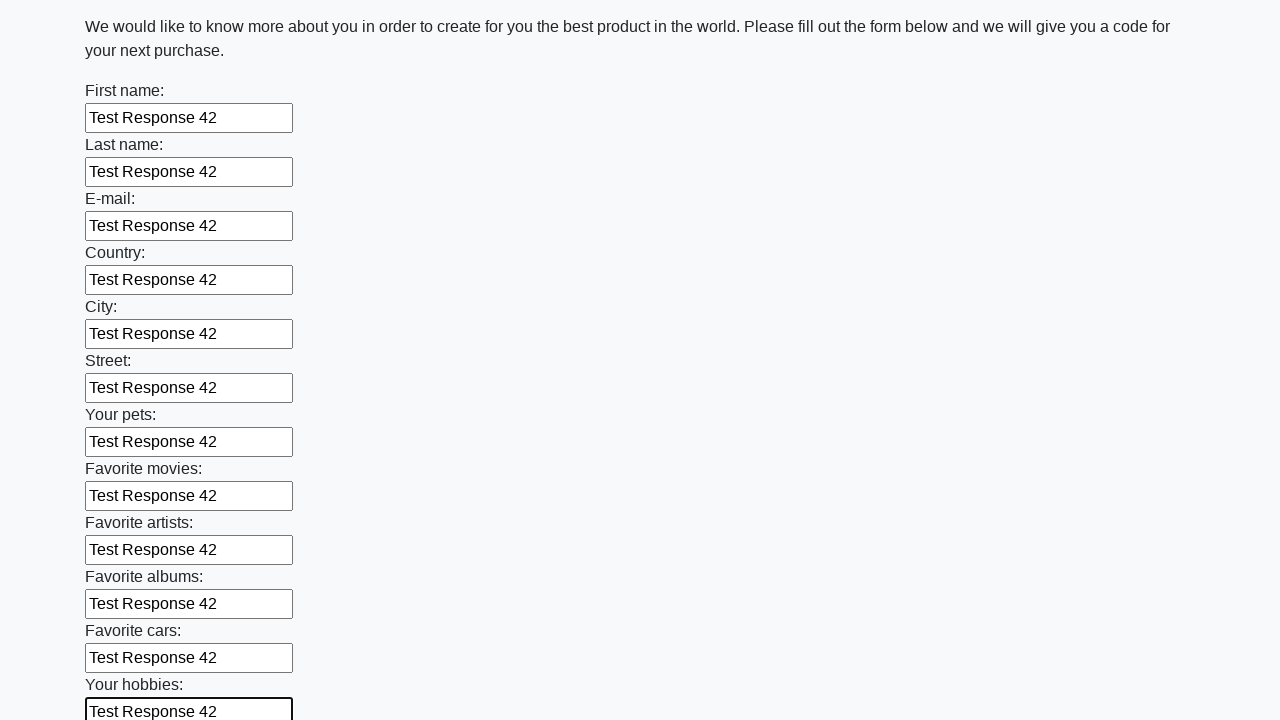

Filled text input field 13/100 with 'Test Response 42' on [type="text"] >> nth=12
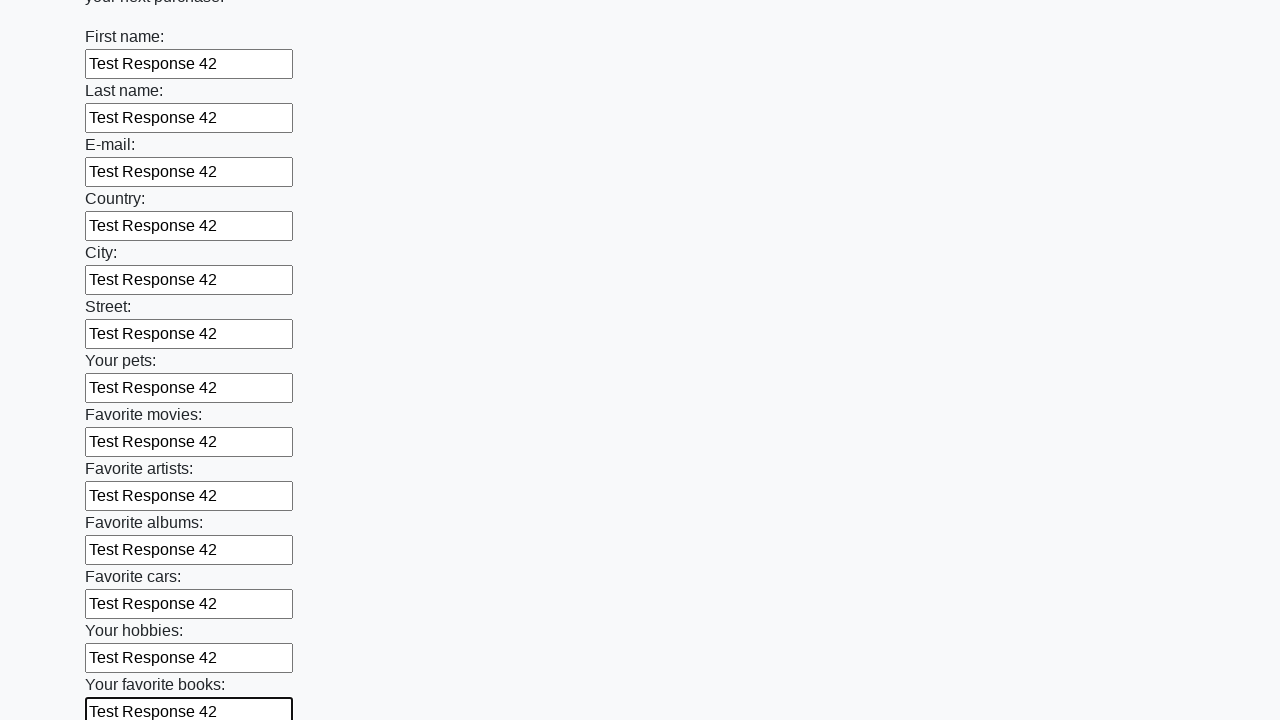

Filled text input field 14/100 with 'Test Response 42' on [type="text"] >> nth=13
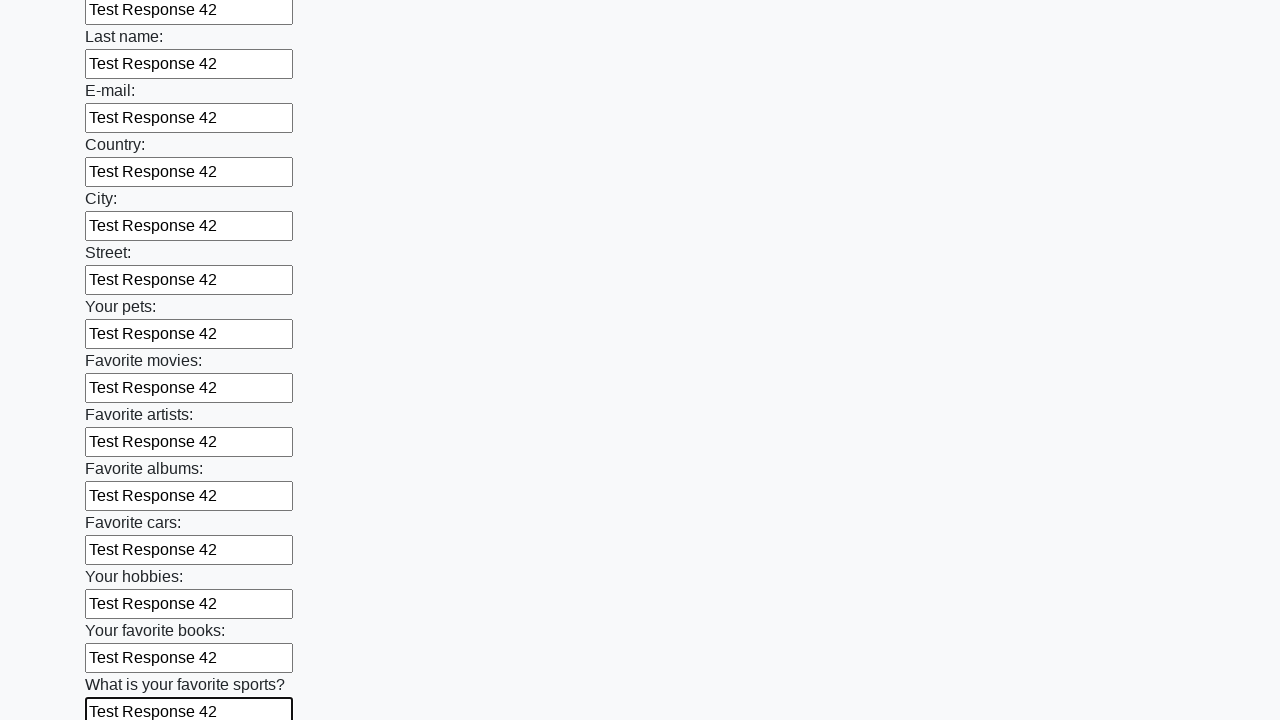

Filled text input field 15/100 with 'Test Response 42' on [type="text"] >> nth=14
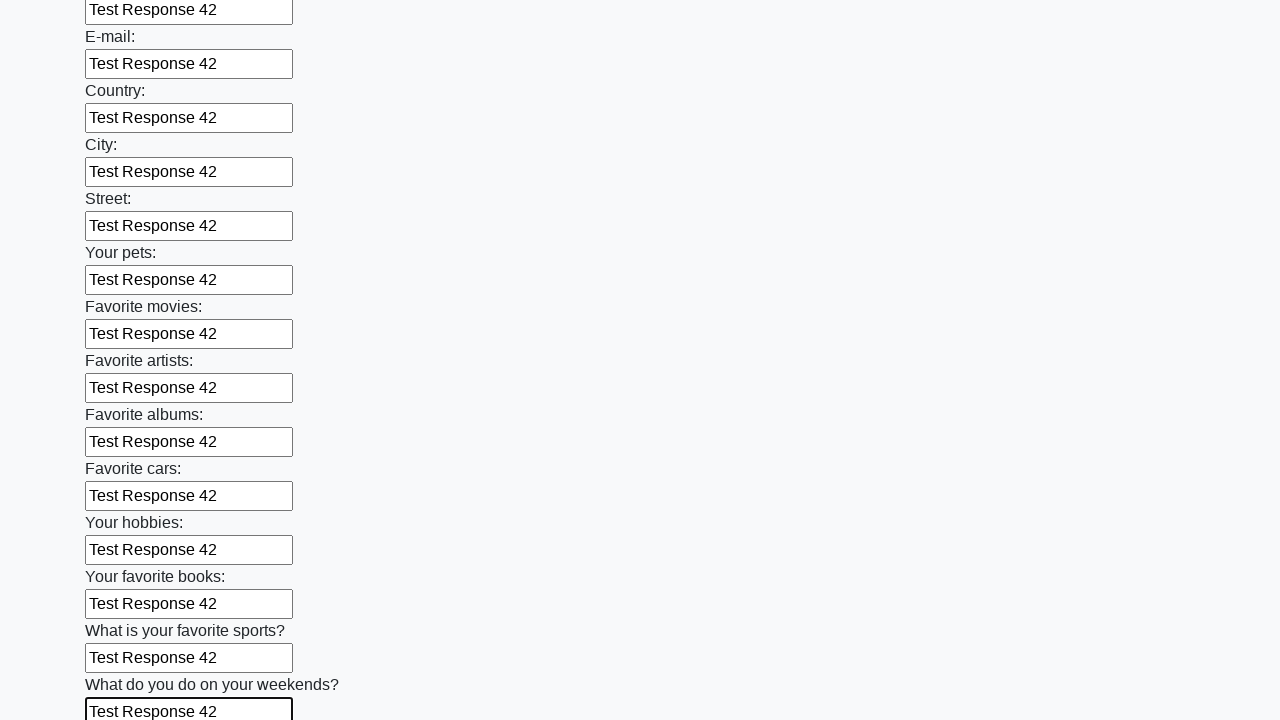

Filled text input field 16/100 with 'Test Response 42' on [type="text"] >> nth=15
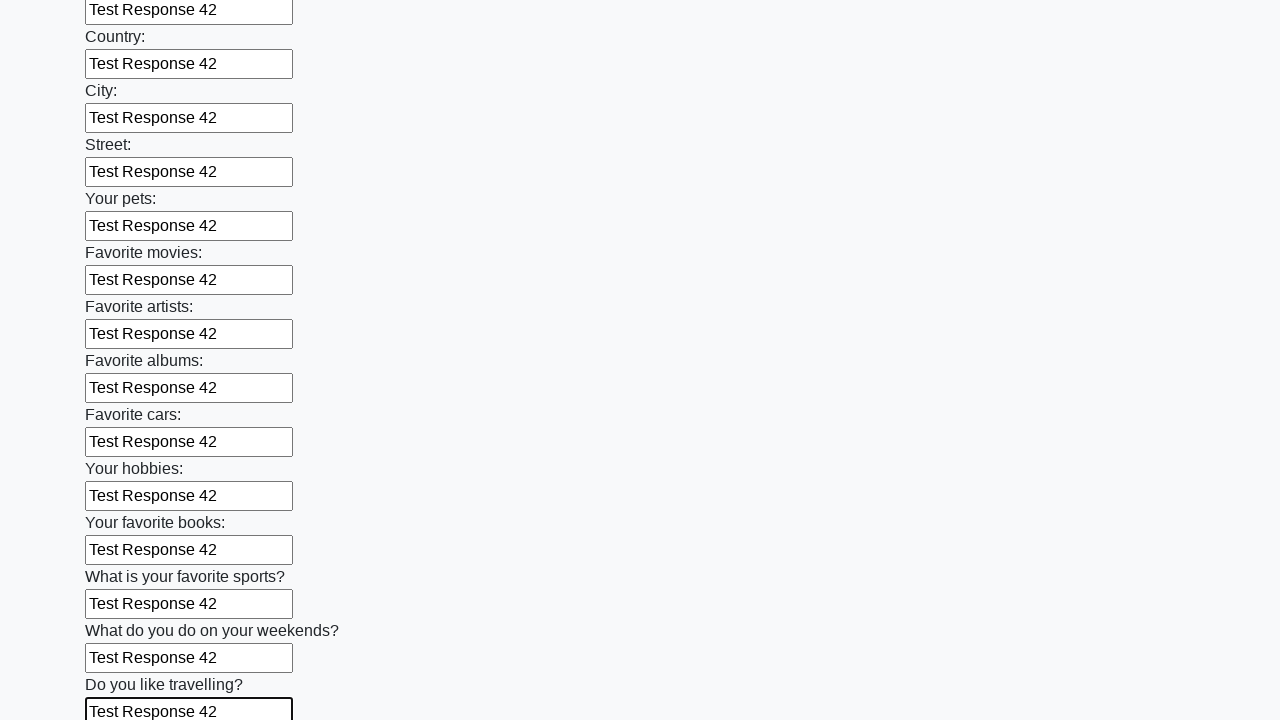

Filled text input field 17/100 with 'Test Response 42' on [type="text"] >> nth=16
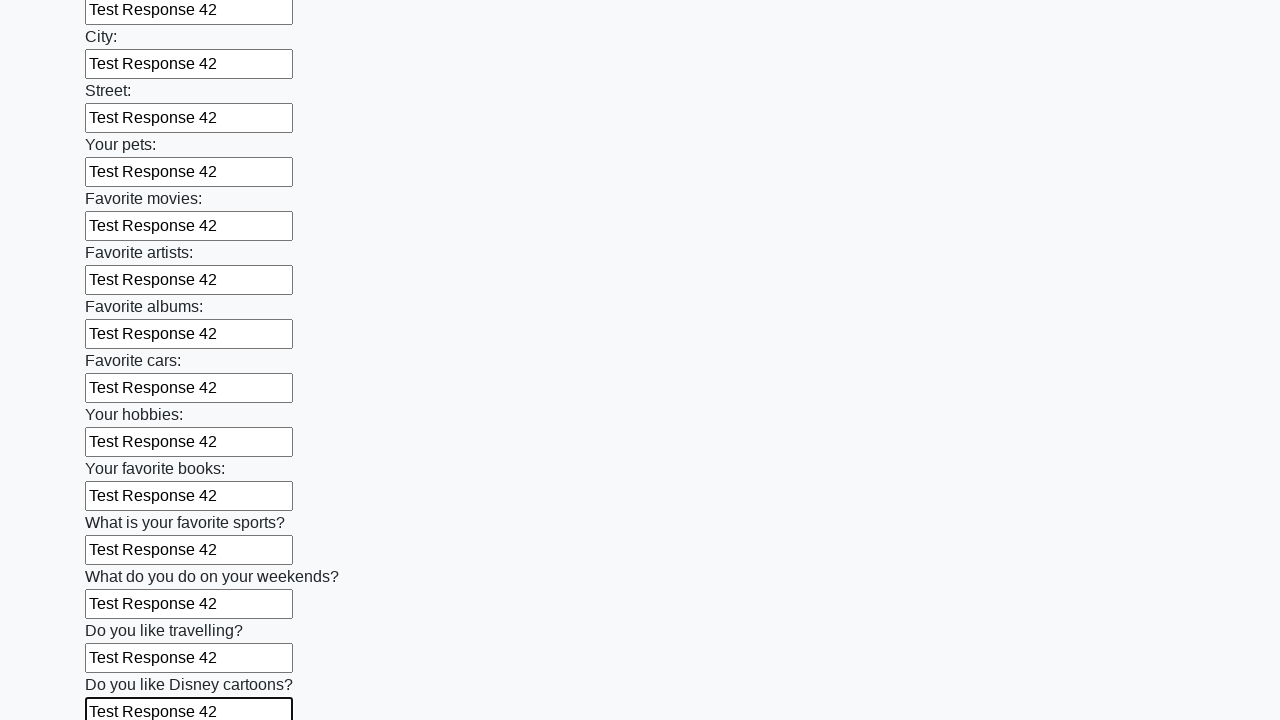

Filled text input field 18/100 with 'Test Response 42' on [type="text"] >> nth=17
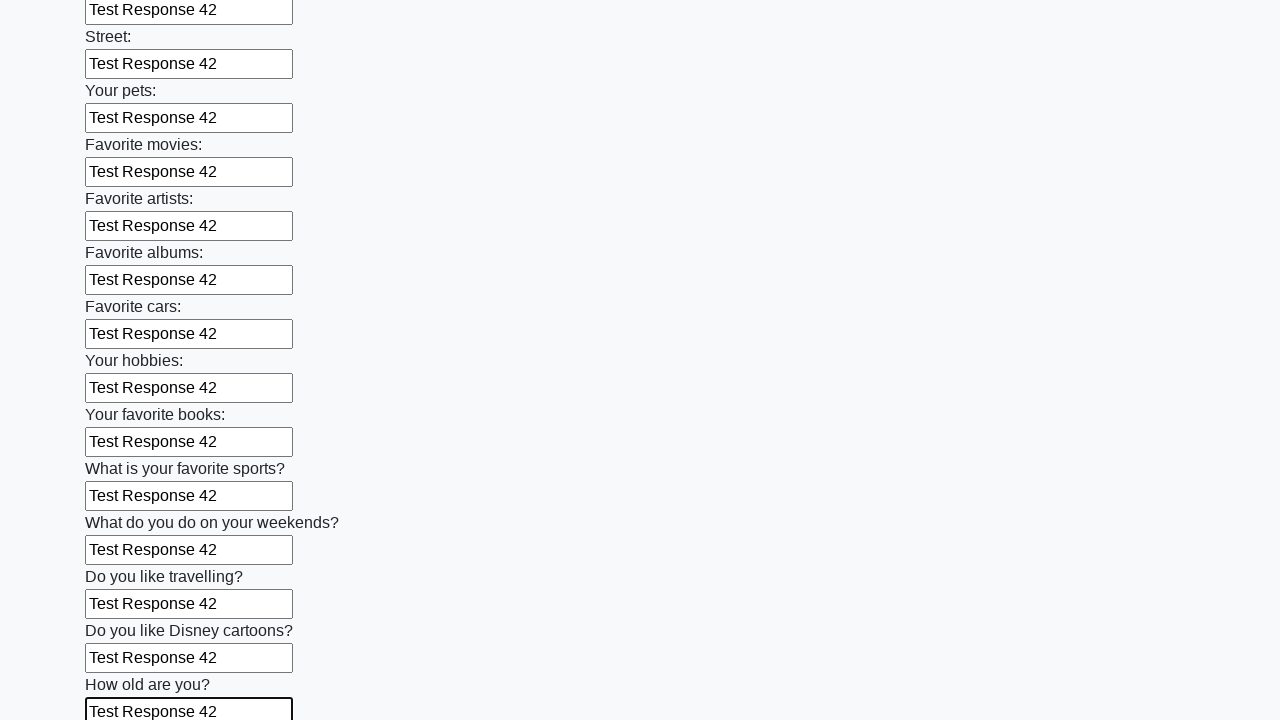

Filled text input field 19/100 with 'Test Response 42' on [type="text"] >> nth=18
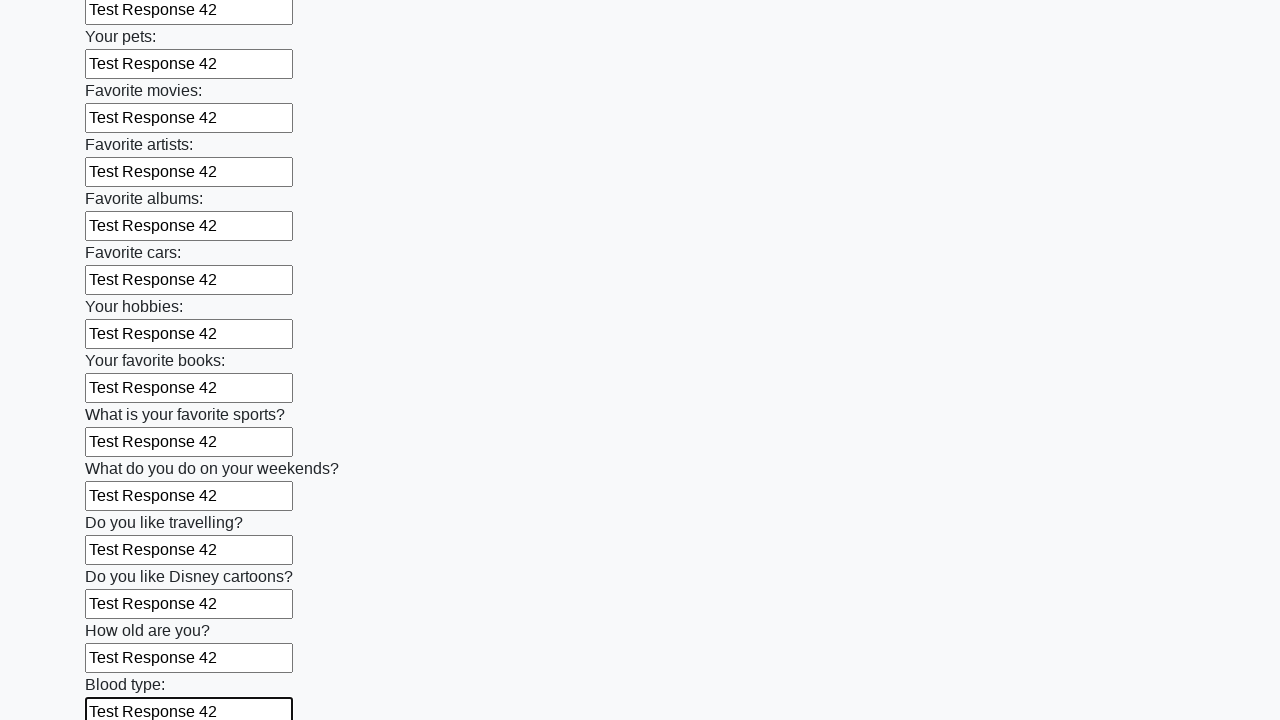

Filled text input field 20/100 with 'Test Response 42' on [type="text"] >> nth=19
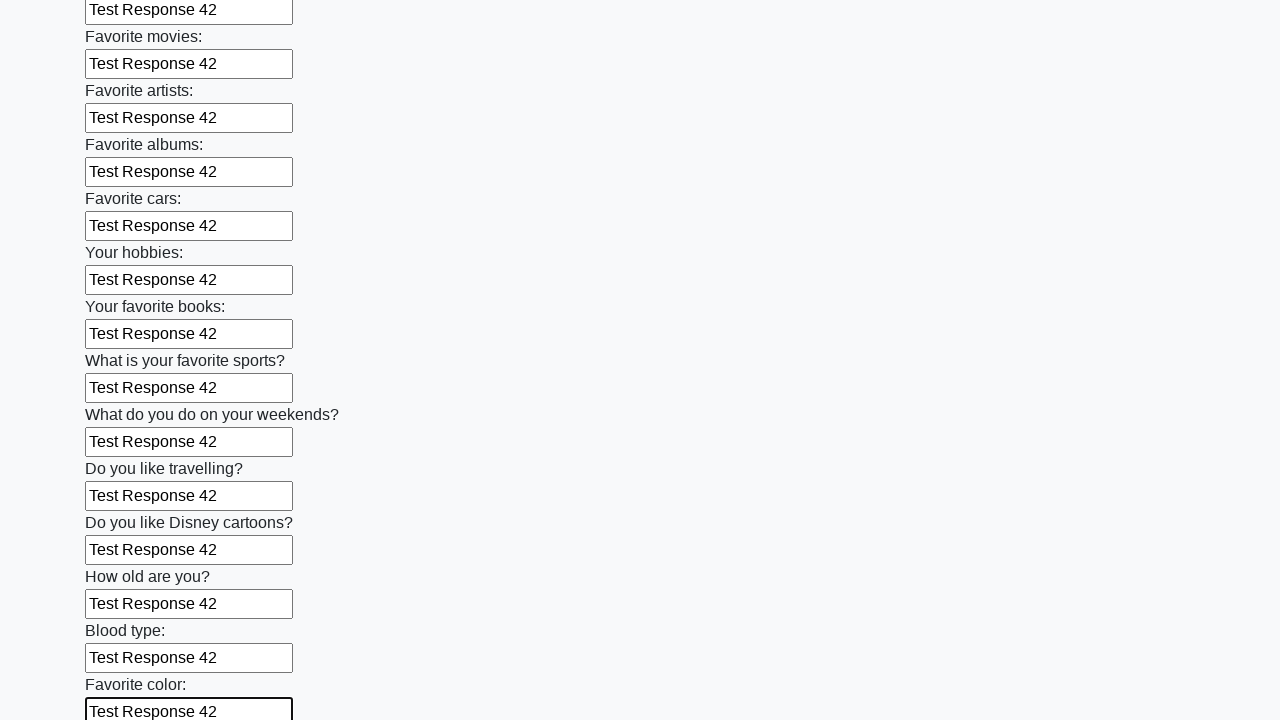

Filled text input field 21/100 with 'Test Response 42' on [type="text"] >> nth=20
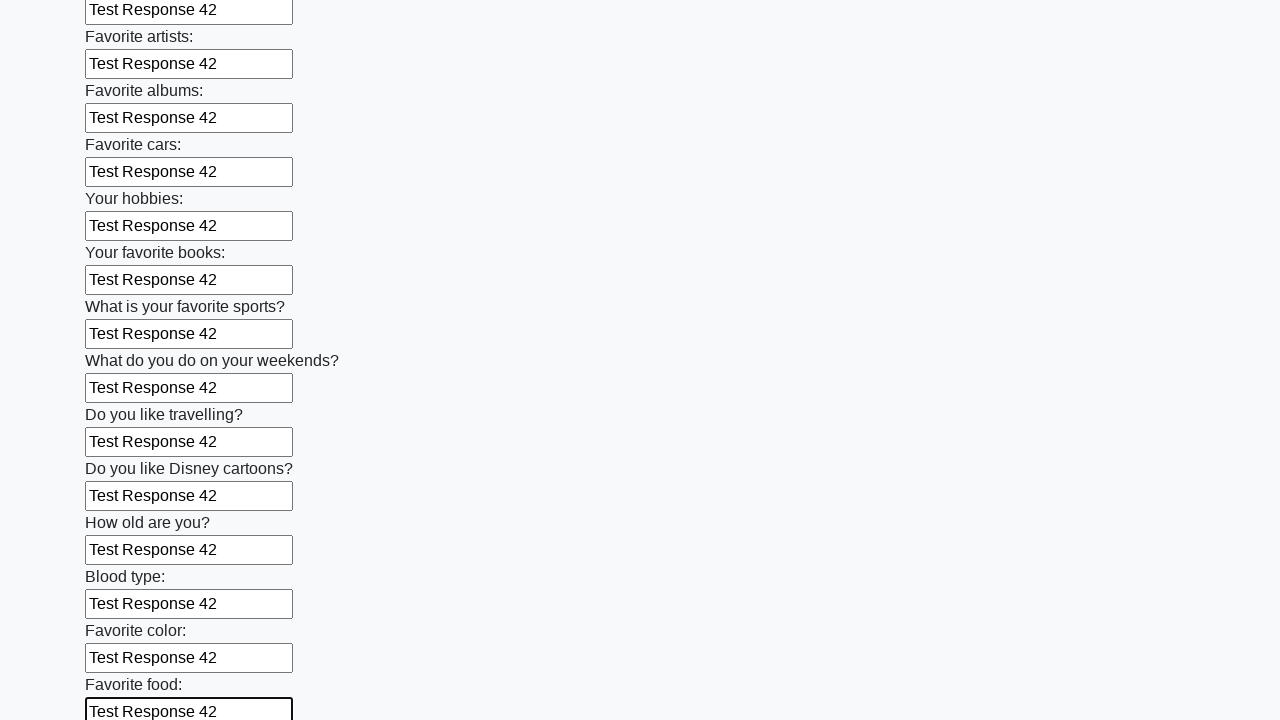

Filled text input field 22/100 with 'Test Response 42' on [type="text"] >> nth=21
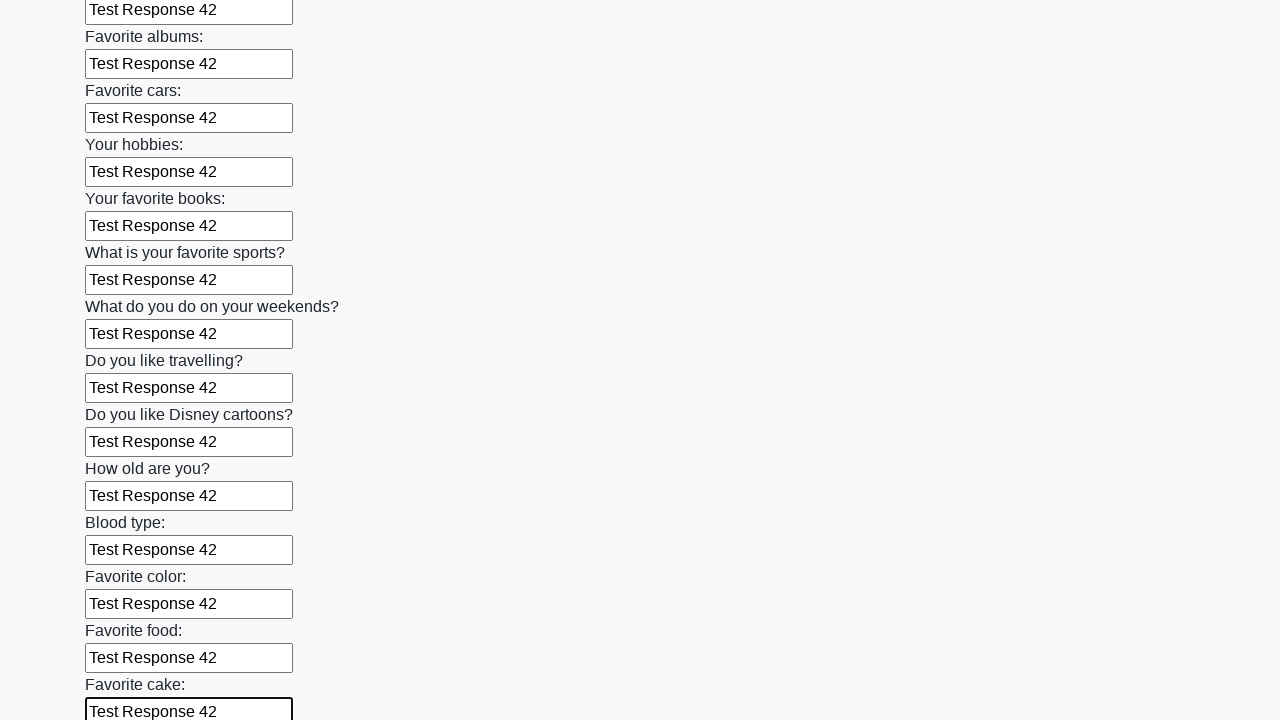

Filled text input field 23/100 with 'Test Response 42' on [type="text"] >> nth=22
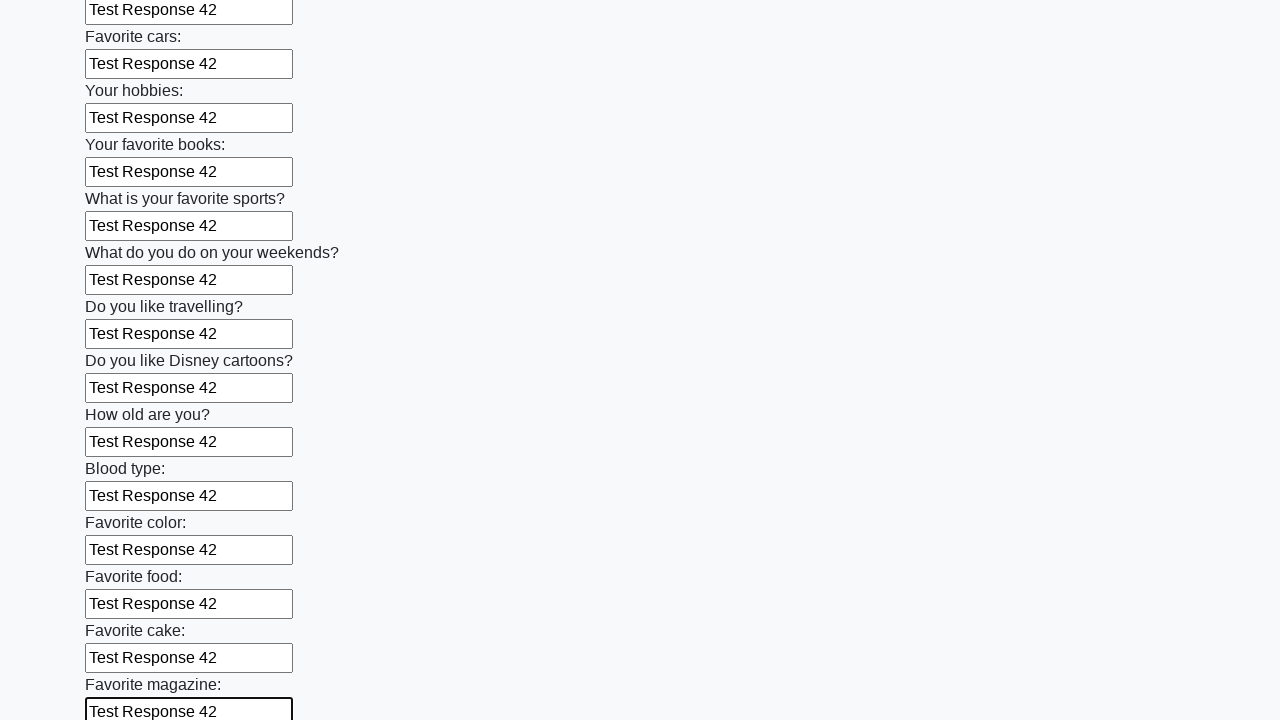

Filled text input field 24/100 with 'Test Response 42' on [type="text"] >> nth=23
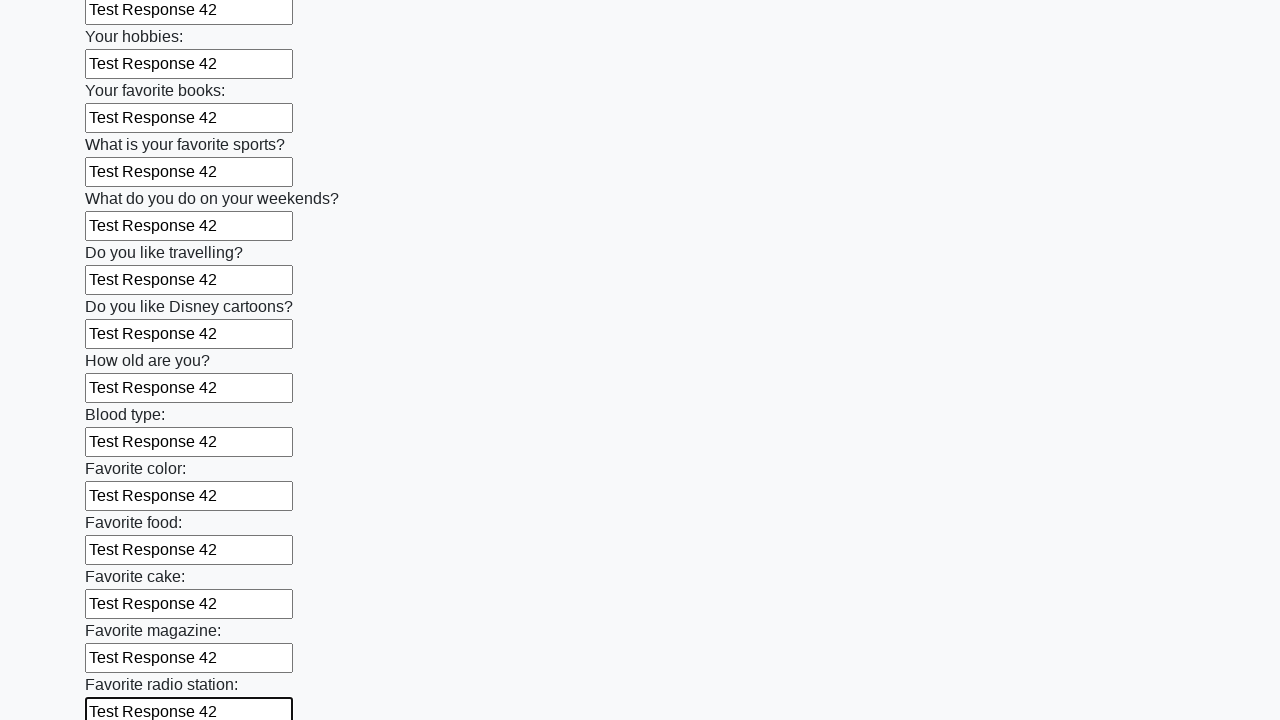

Filled text input field 25/100 with 'Test Response 42' on [type="text"] >> nth=24
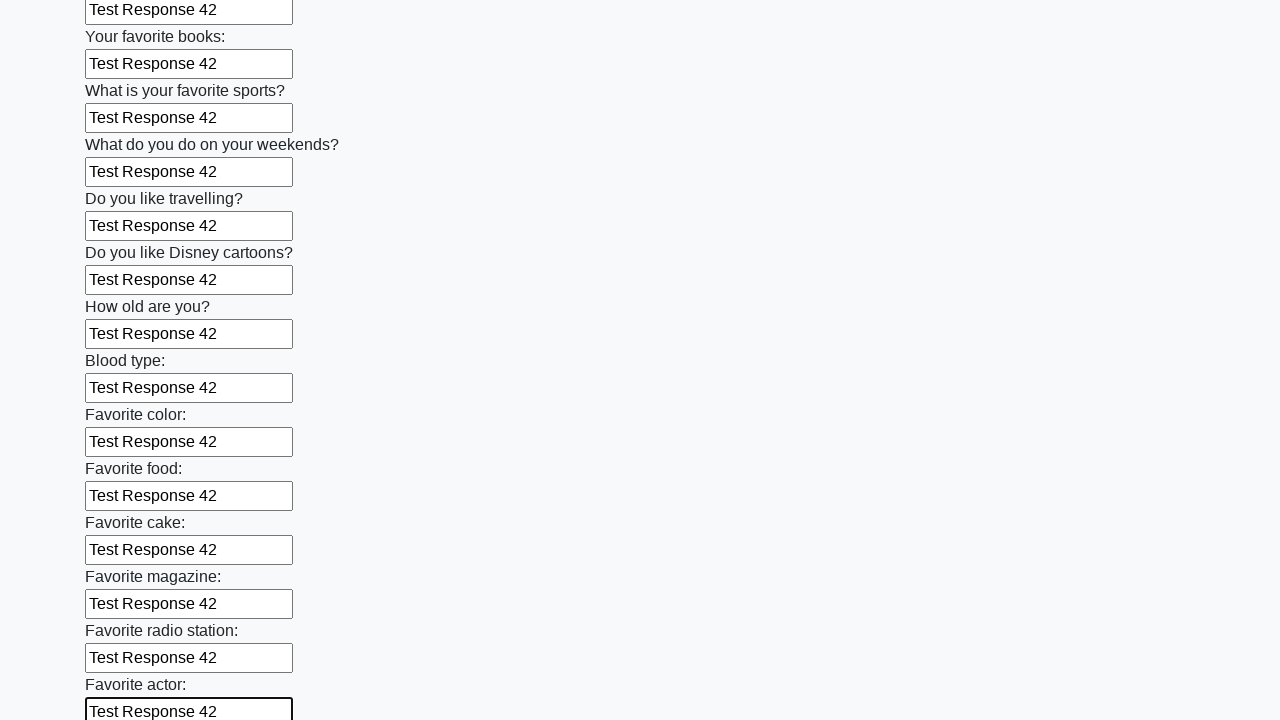

Filled text input field 26/100 with 'Test Response 42' on [type="text"] >> nth=25
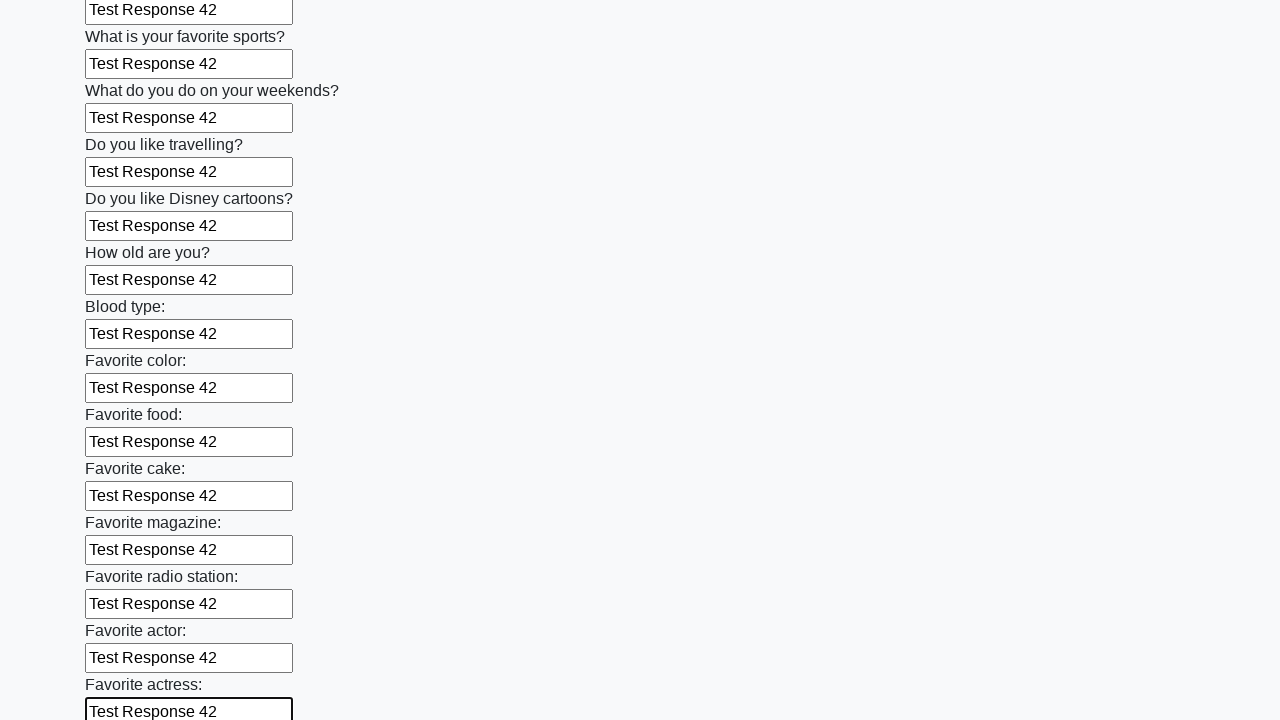

Filled text input field 27/100 with 'Test Response 42' on [type="text"] >> nth=26
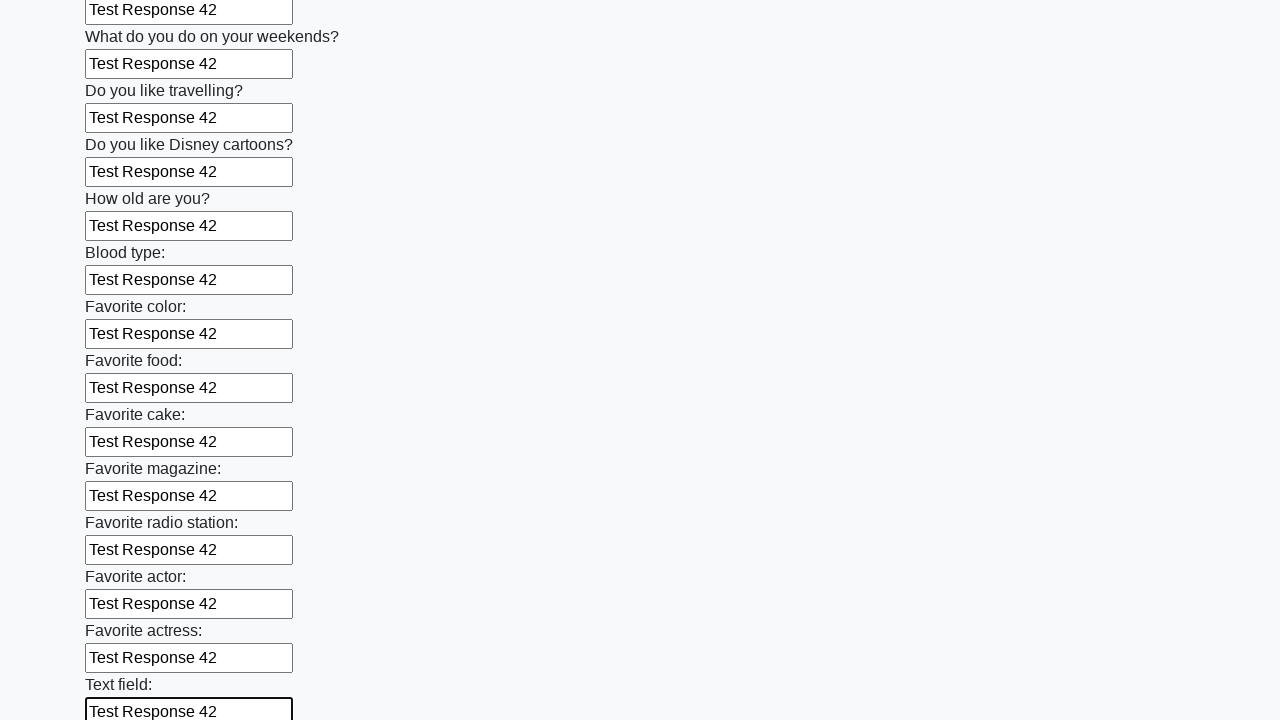

Filled text input field 28/100 with 'Test Response 42' on [type="text"] >> nth=27
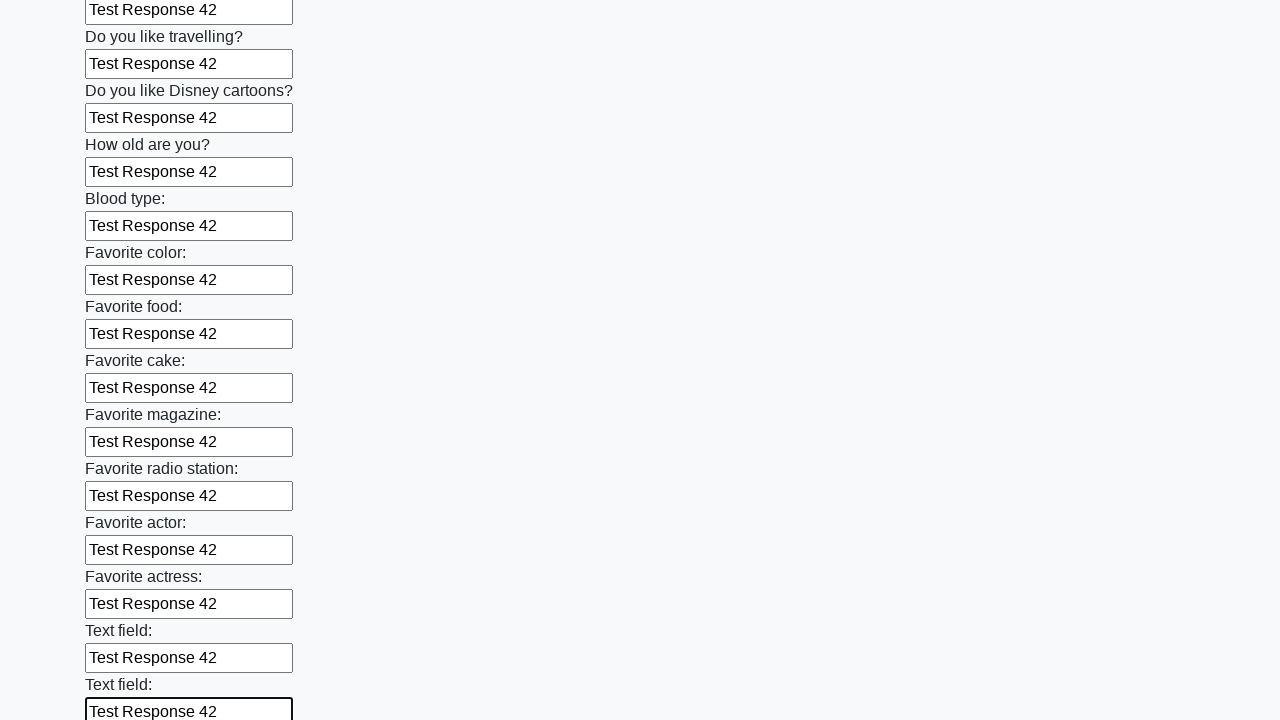

Filled text input field 29/100 with 'Test Response 42' on [type="text"] >> nth=28
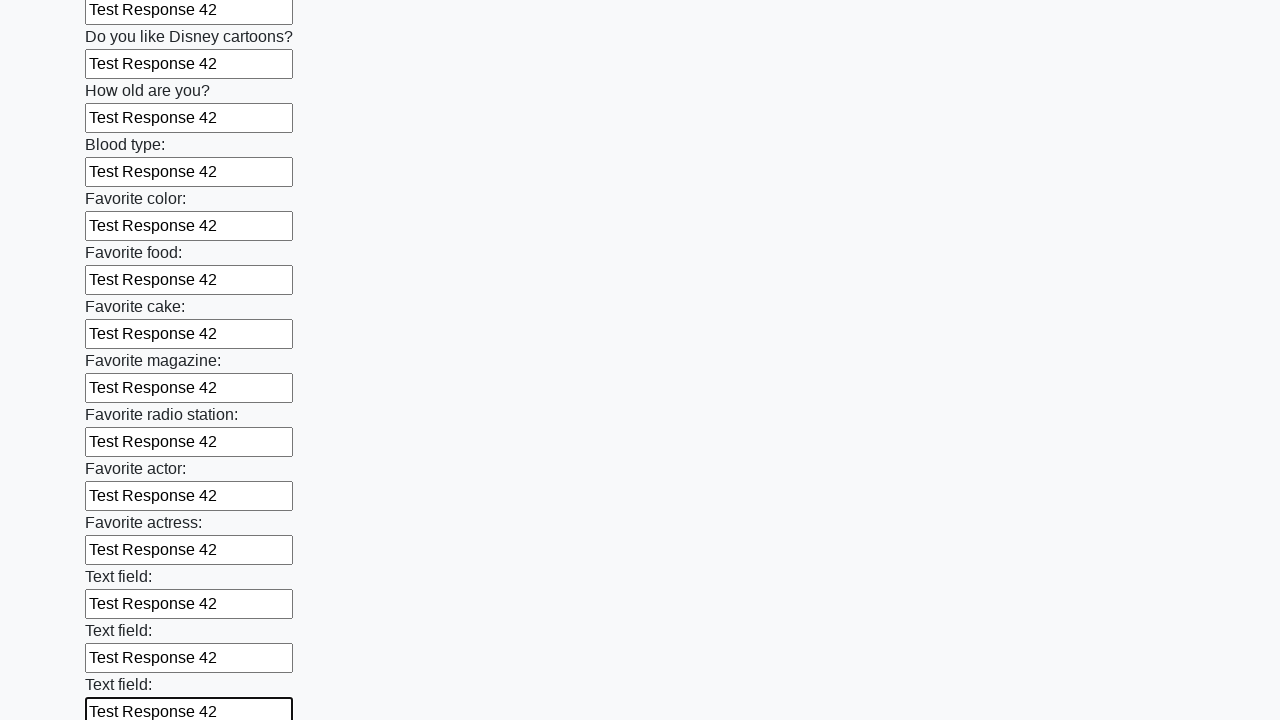

Filled text input field 30/100 with 'Test Response 42' on [type="text"] >> nth=29
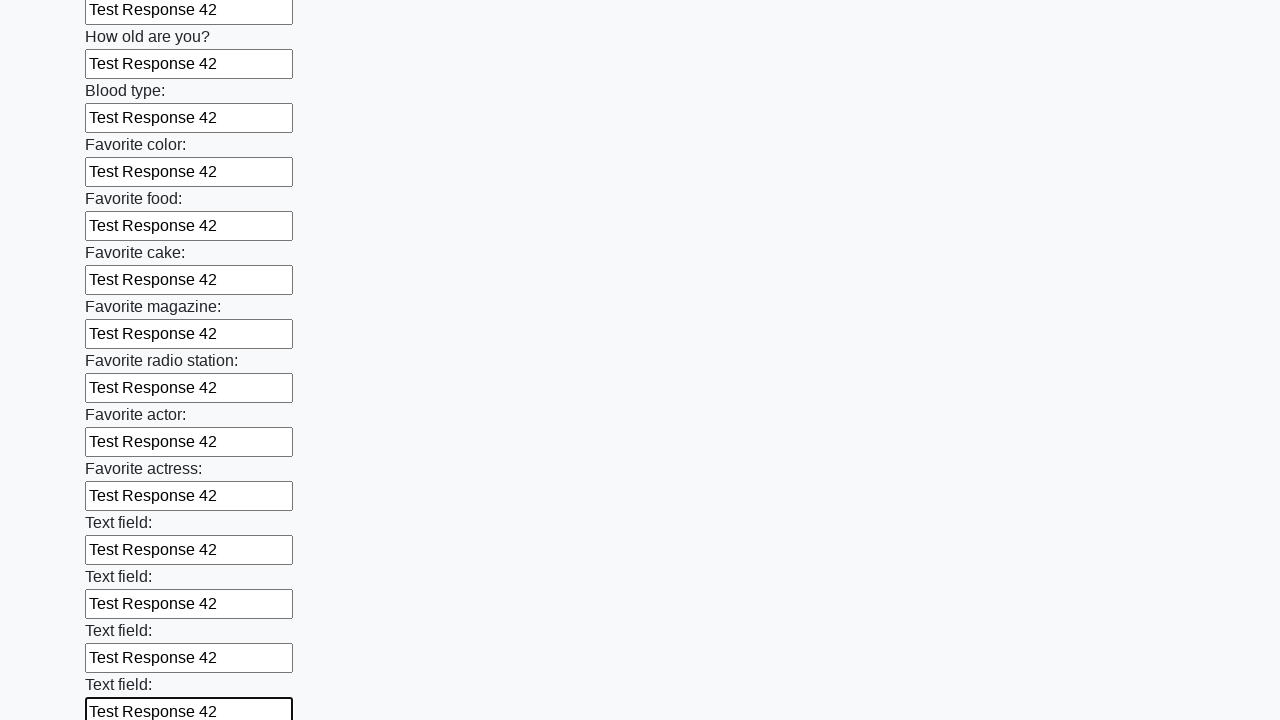

Filled text input field 31/100 with 'Test Response 42' on [type="text"] >> nth=30
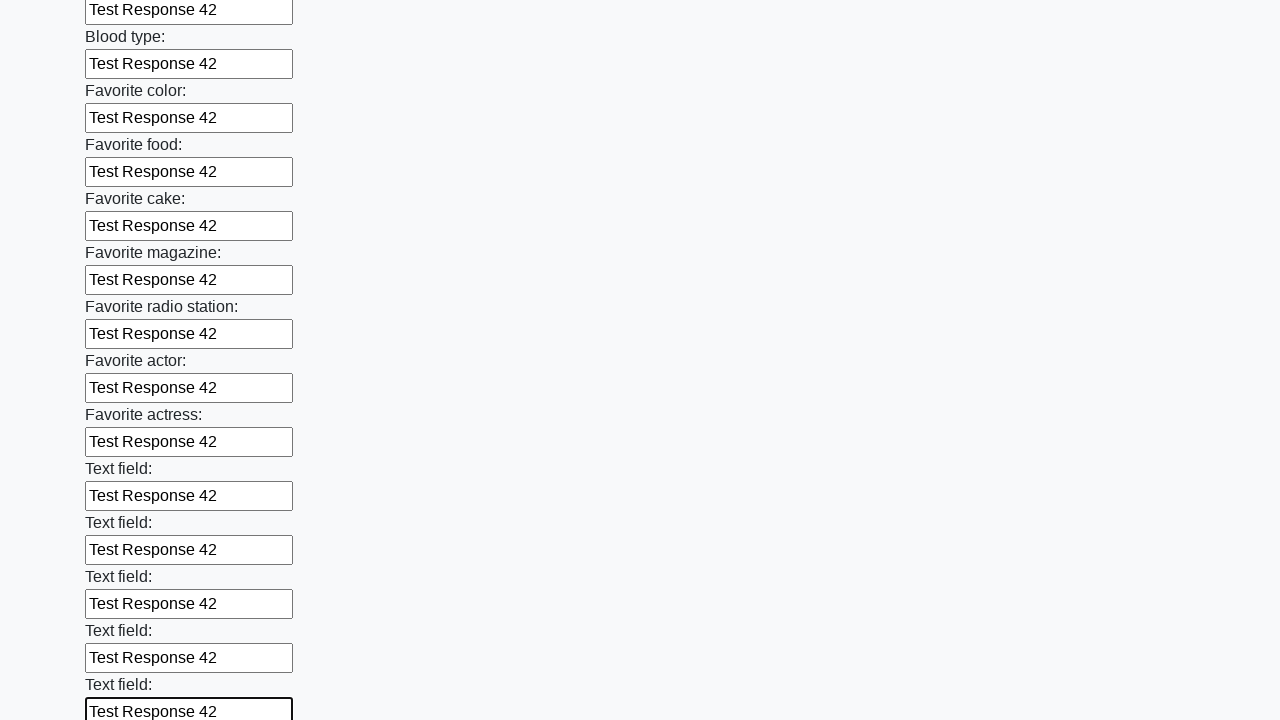

Filled text input field 32/100 with 'Test Response 42' on [type="text"] >> nth=31
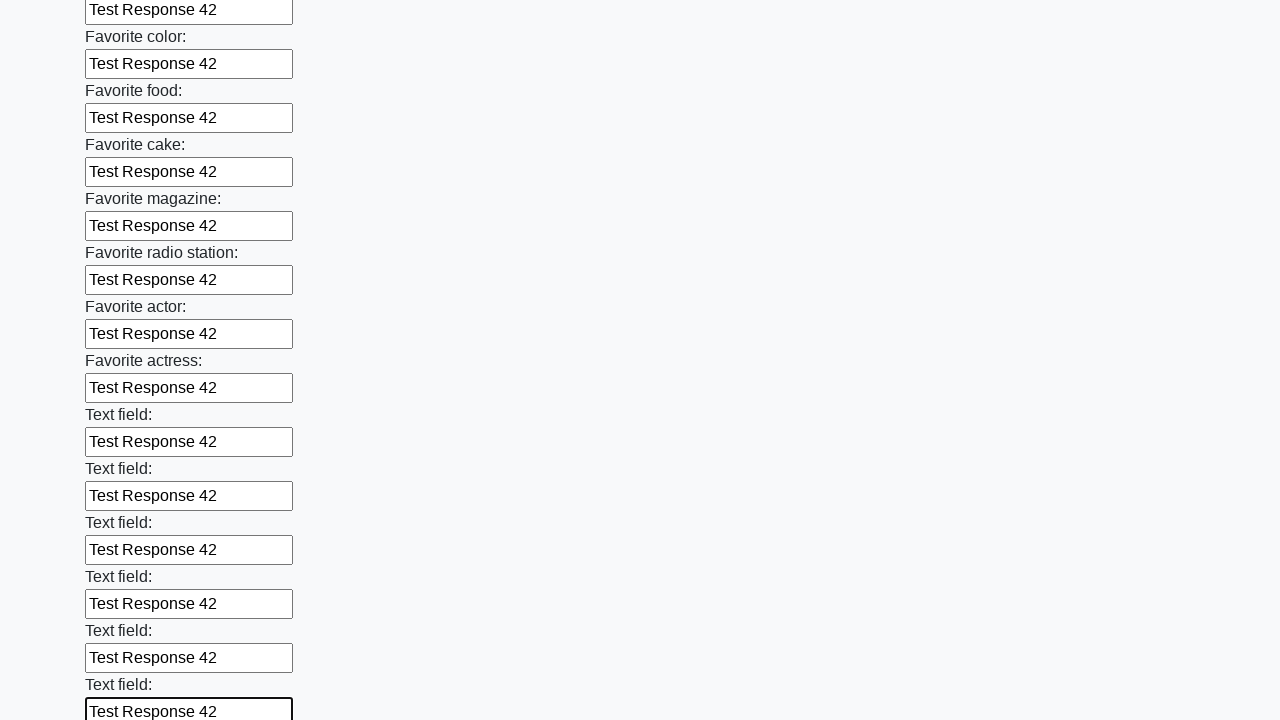

Filled text input field 33/100 with 'Test Response 42' on [type="text"] >> nth=32
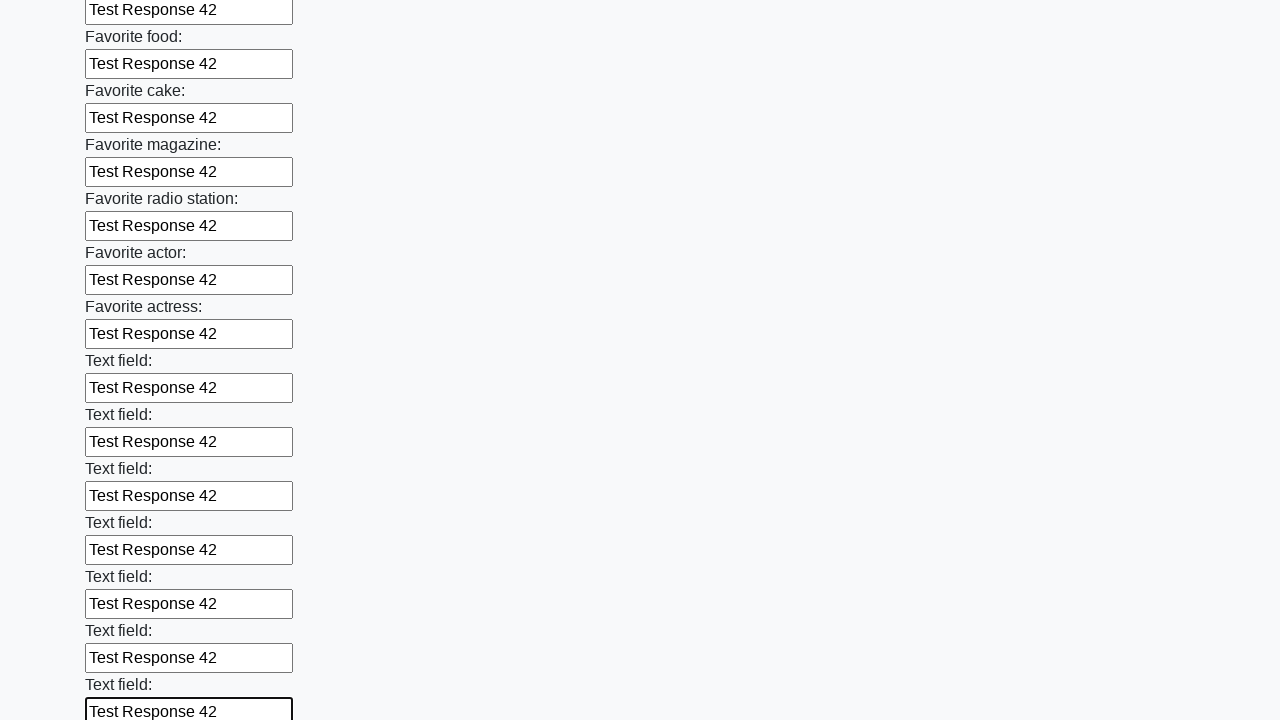

Filled text input field 34/100 with 'Test Response 42' on [type="text"] >> nth=33
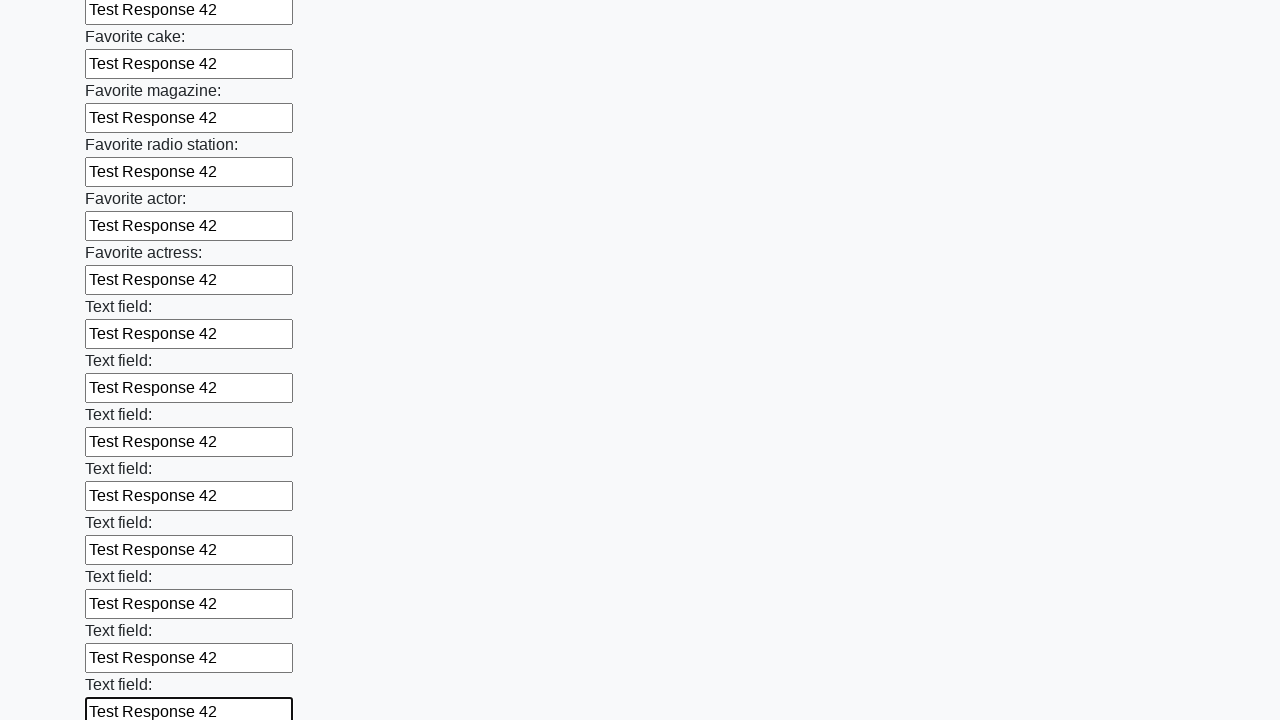

Filled text input field 35/100 with 'Test Response 42' on [type="text"] >> nth=34
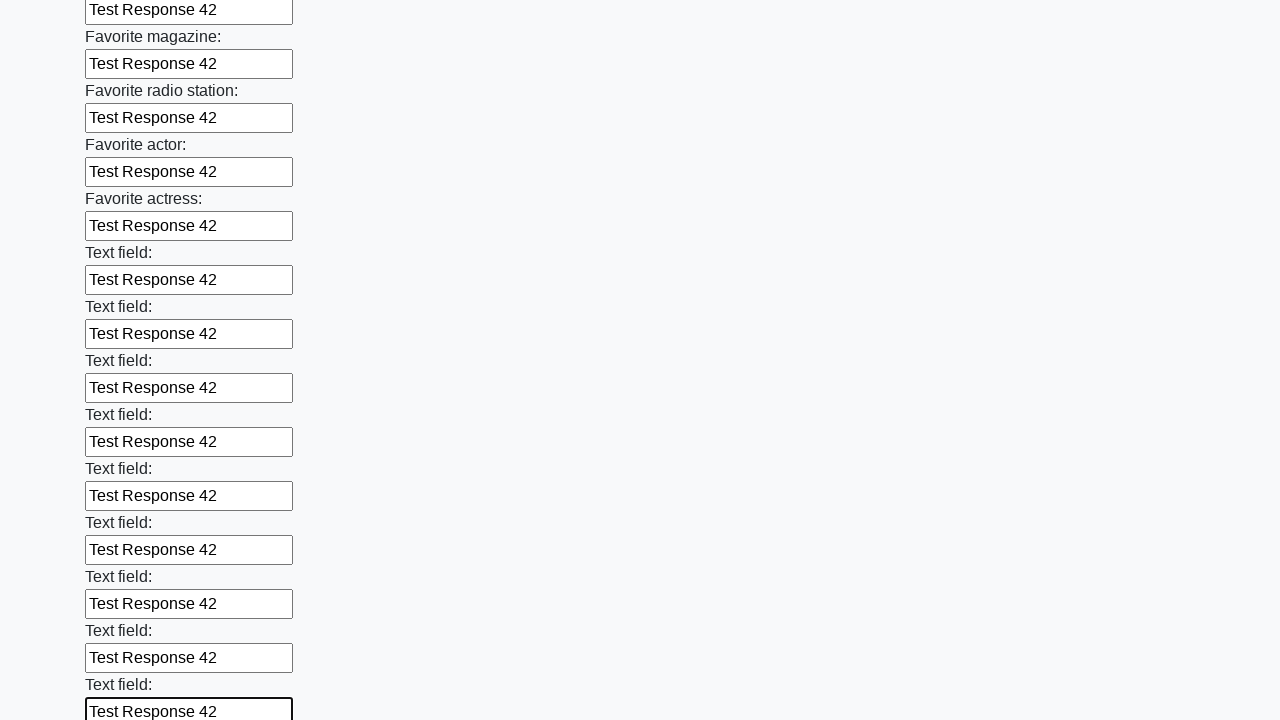

Filled text input field 36/100 with 'Test Response 42' on [type="text"] >> nth=35
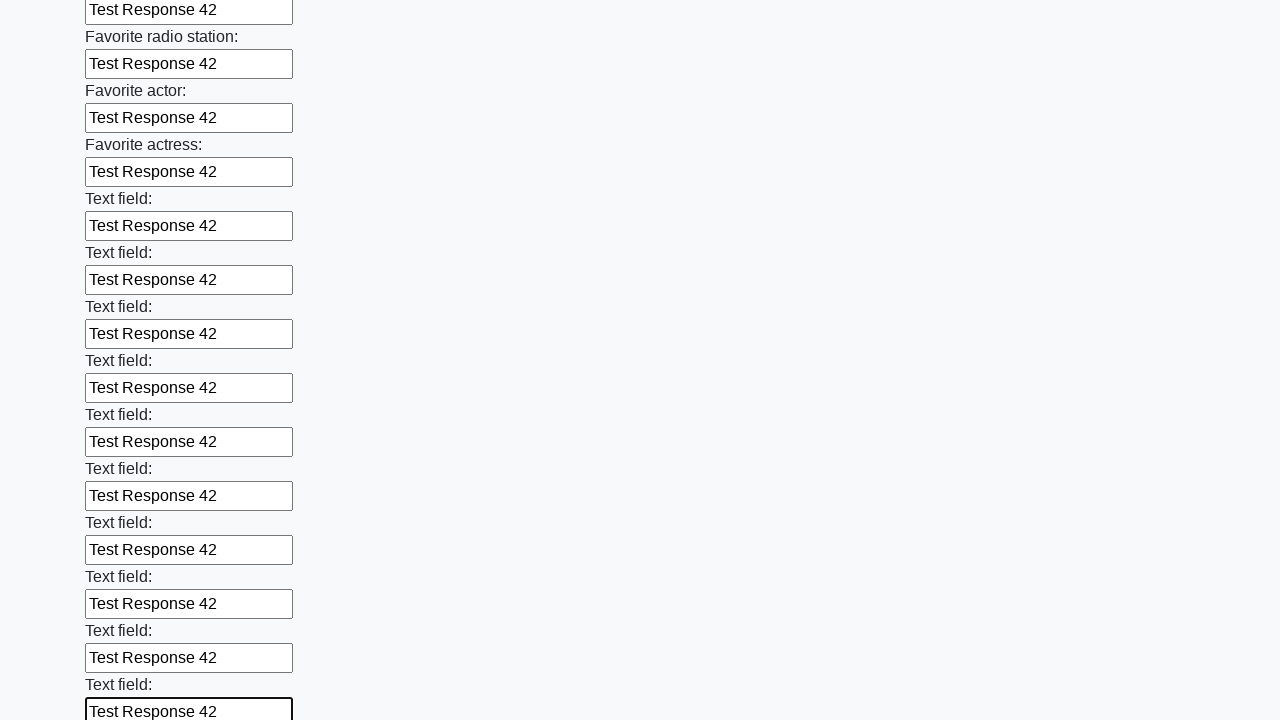

Filled text input field 37/100 with 'Test Response 42' on [type="text"] >> nth=36
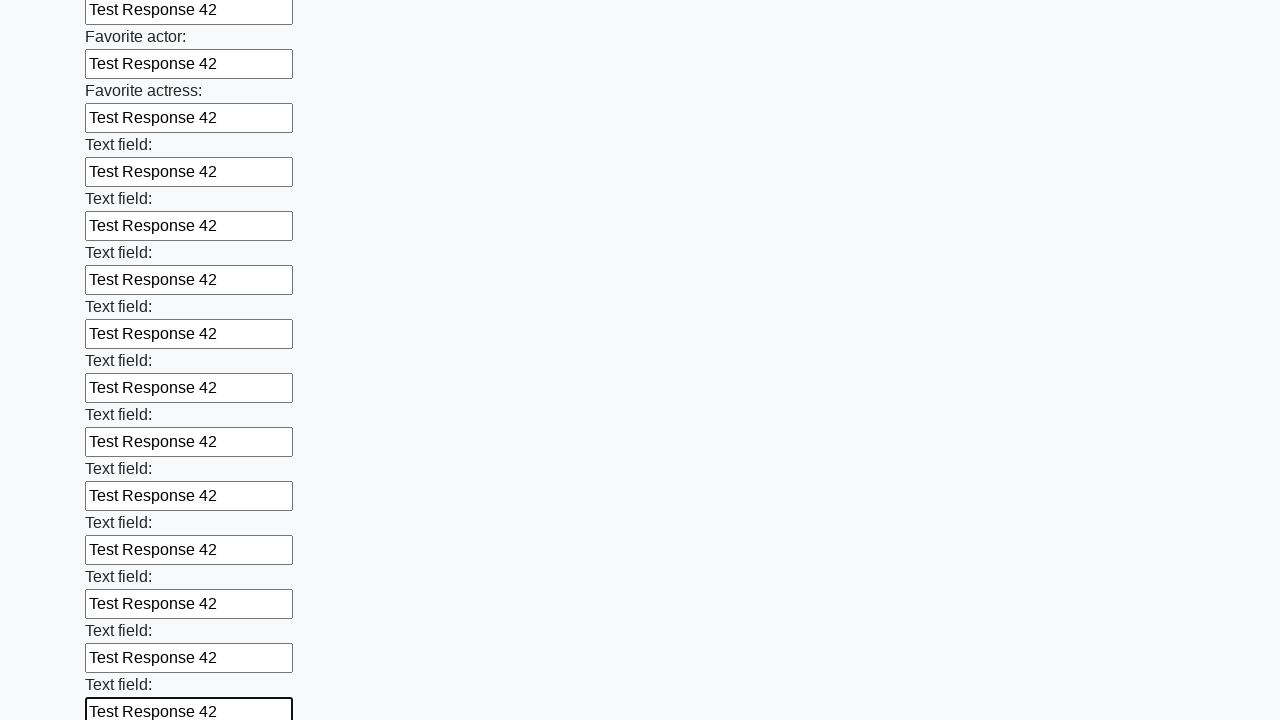

Filled text input field 38/100 with 'Test Response 42' on [type="text"] >> nth=37
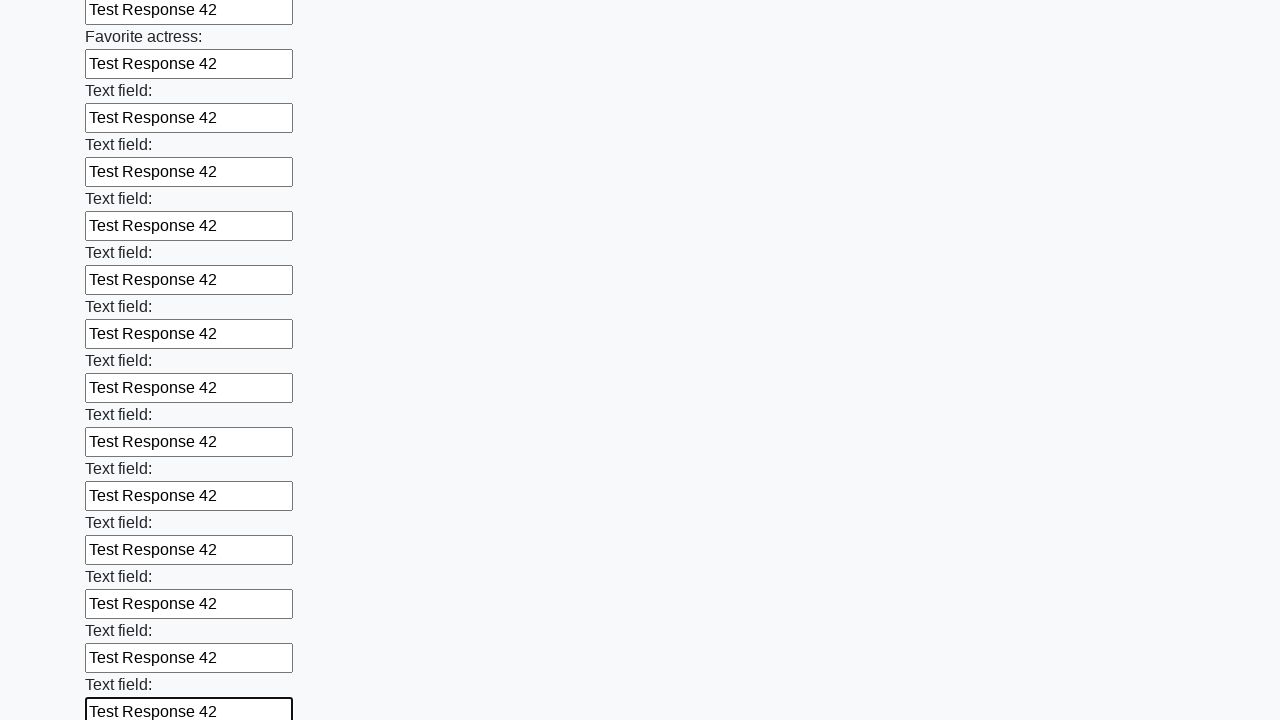

Filled text input field 39/100 with 'Test Response 42' on [type="text"] >> nth=38
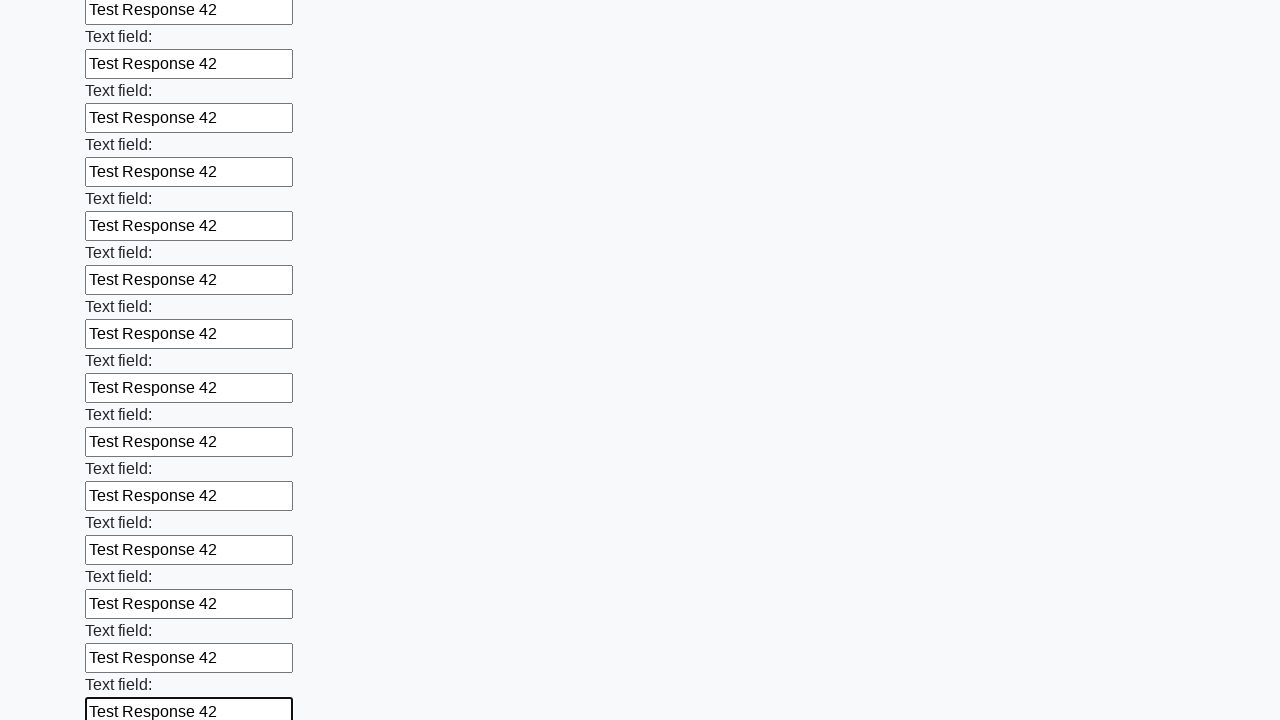

Filled text input field 40/100 with 'Test Response 42' on [type="text"] >> nth=39
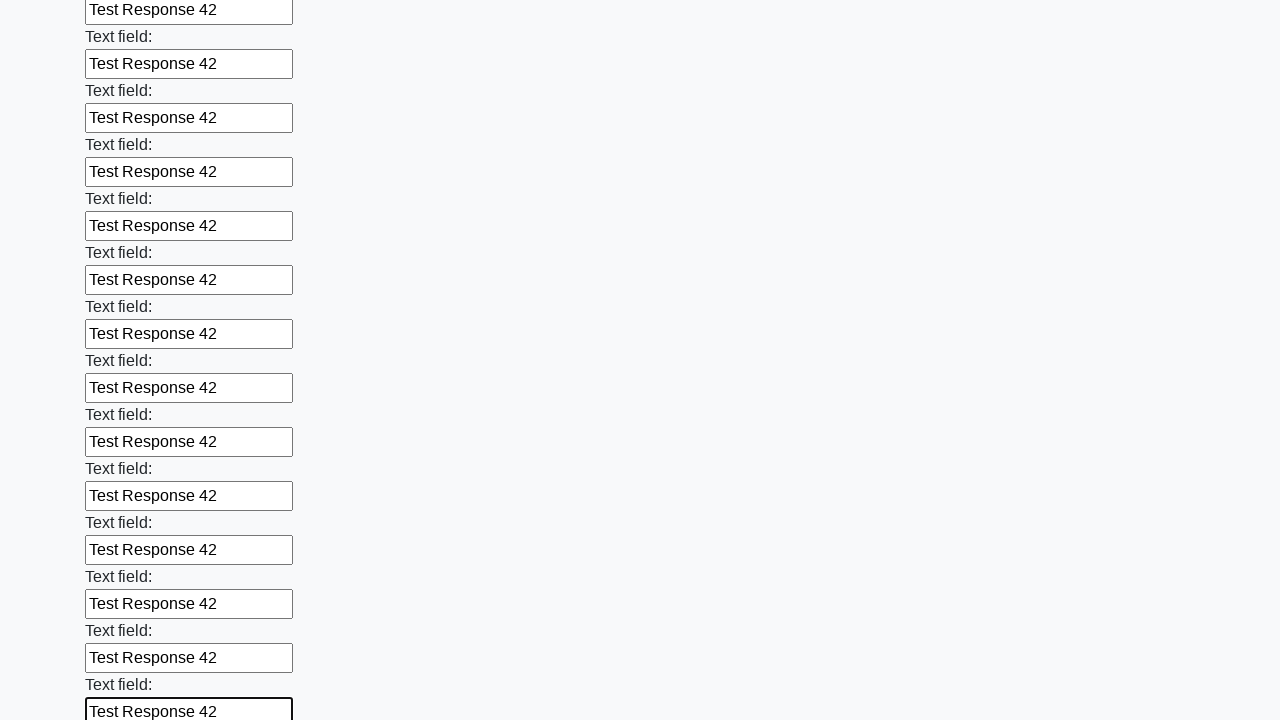

Filled text input field 41/100 with 'Test Response 42' on [type="text"] >> nth=40
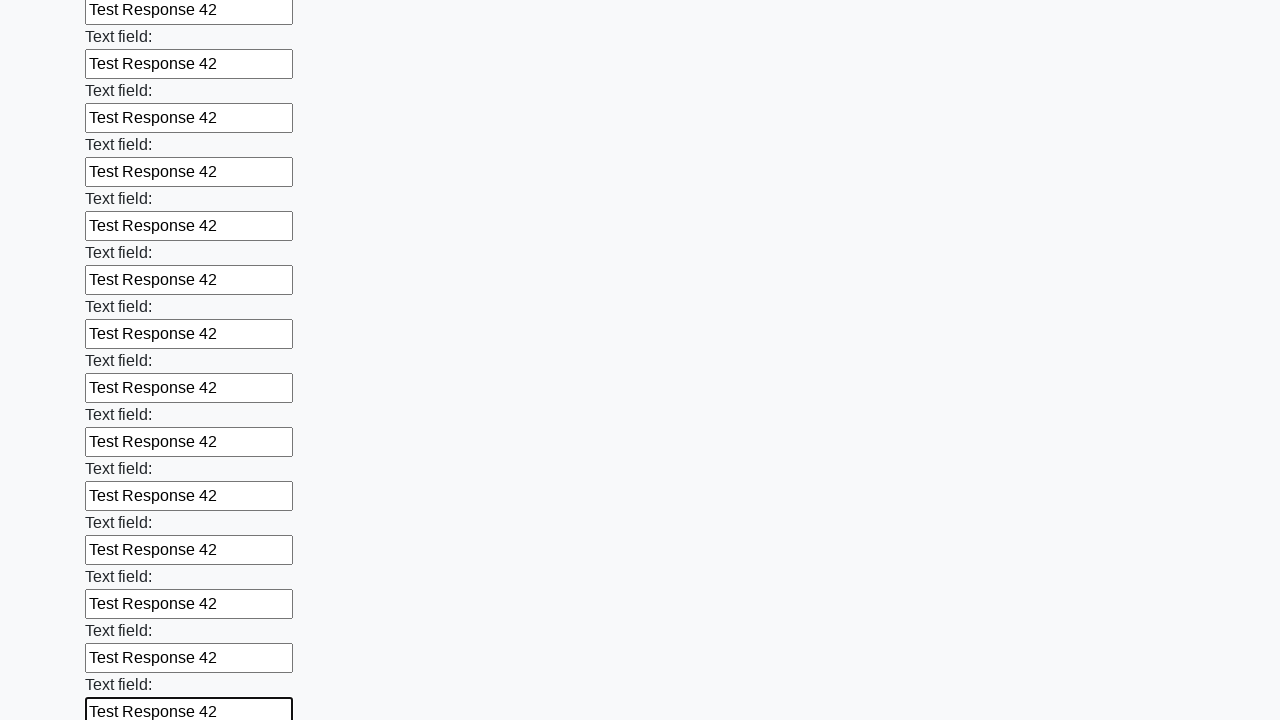

Filled text input field 42/100 with 'Test Response 42' on [type="text"] >> nth=41
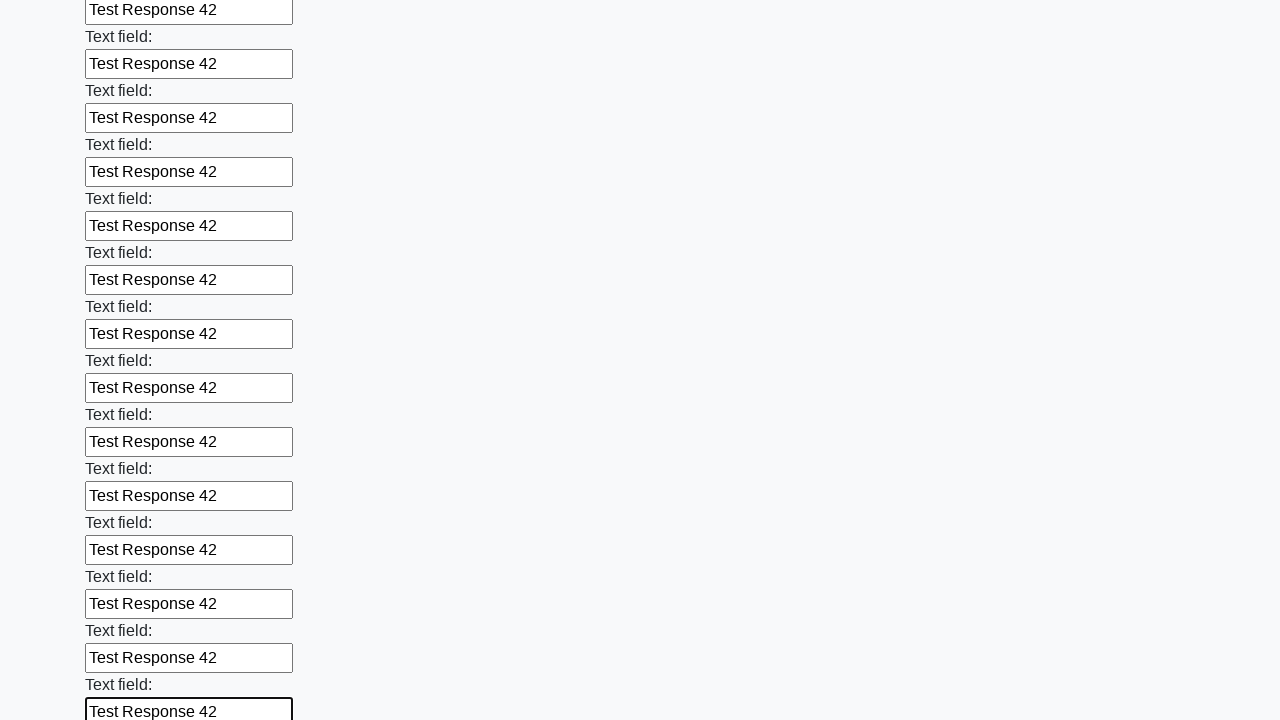

Filled text input field 43/100 with 'Test Response 42' on [type="text"] >> nth=42
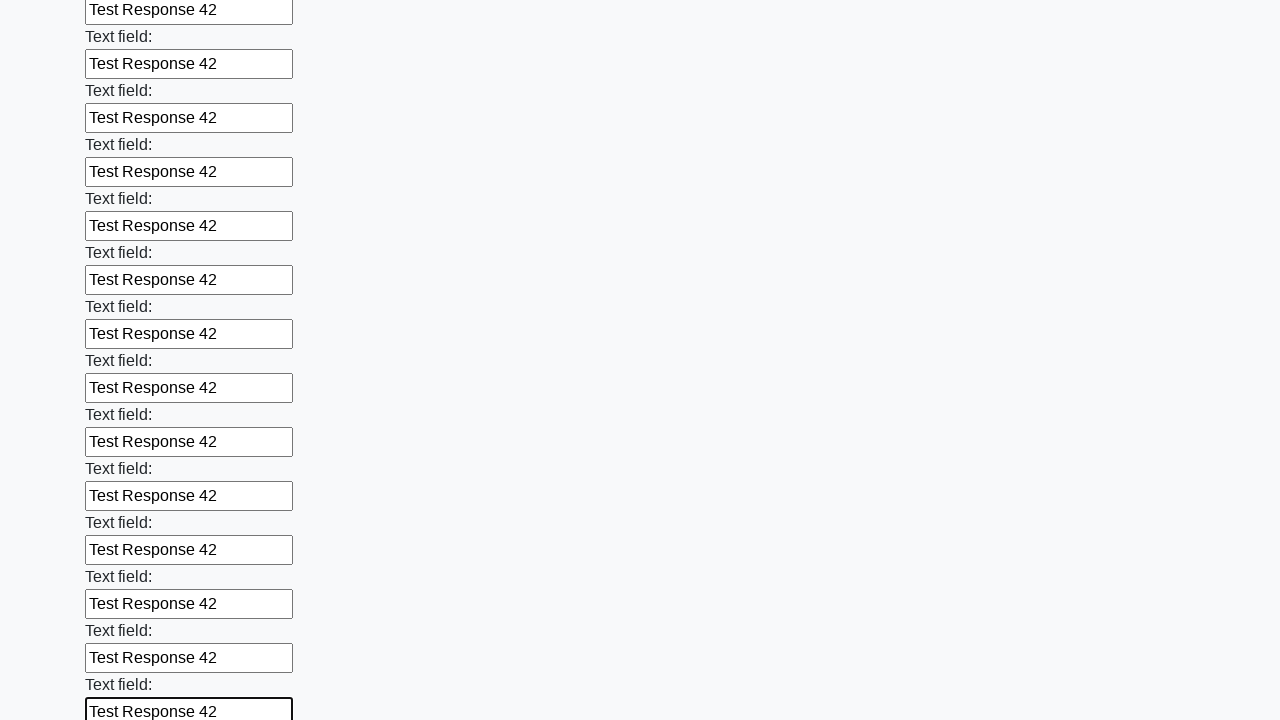

Filled text input field 44/100 with 'Test Response 42' on [type="text"] >> nth=43
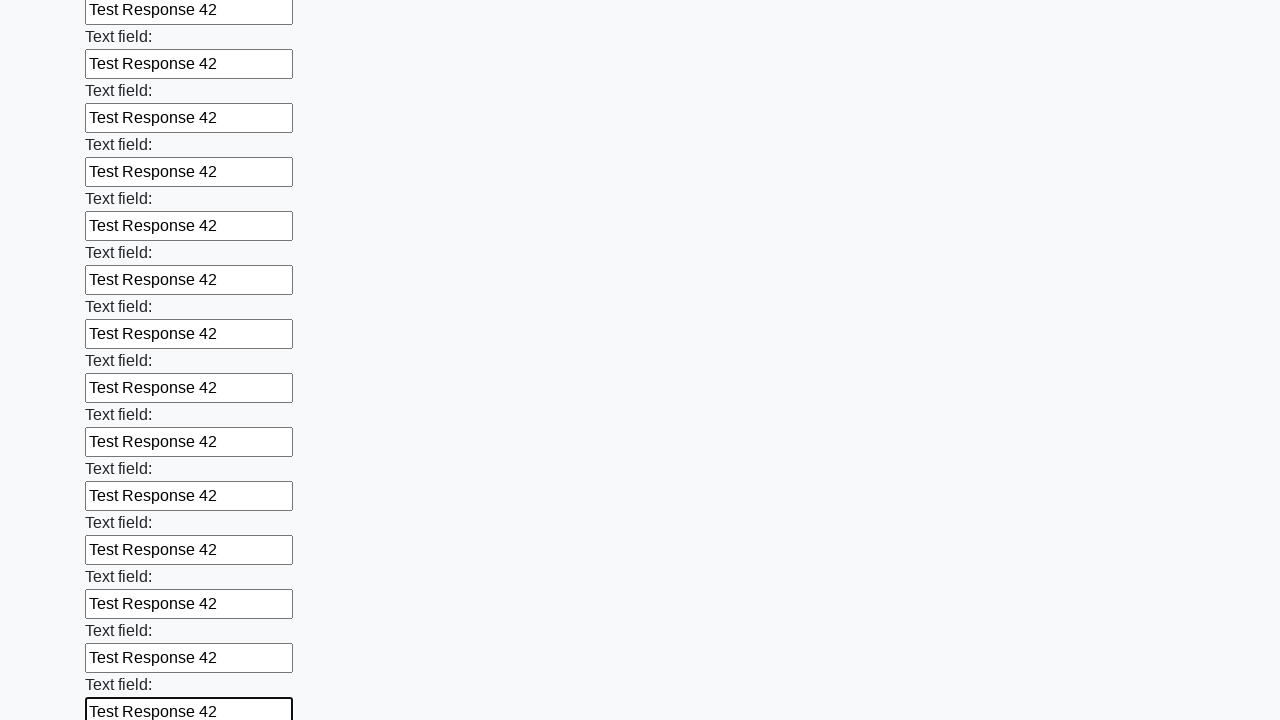

Filled text input field 45/100 with 'Test Response 42' on [type="text"] >> nth=44
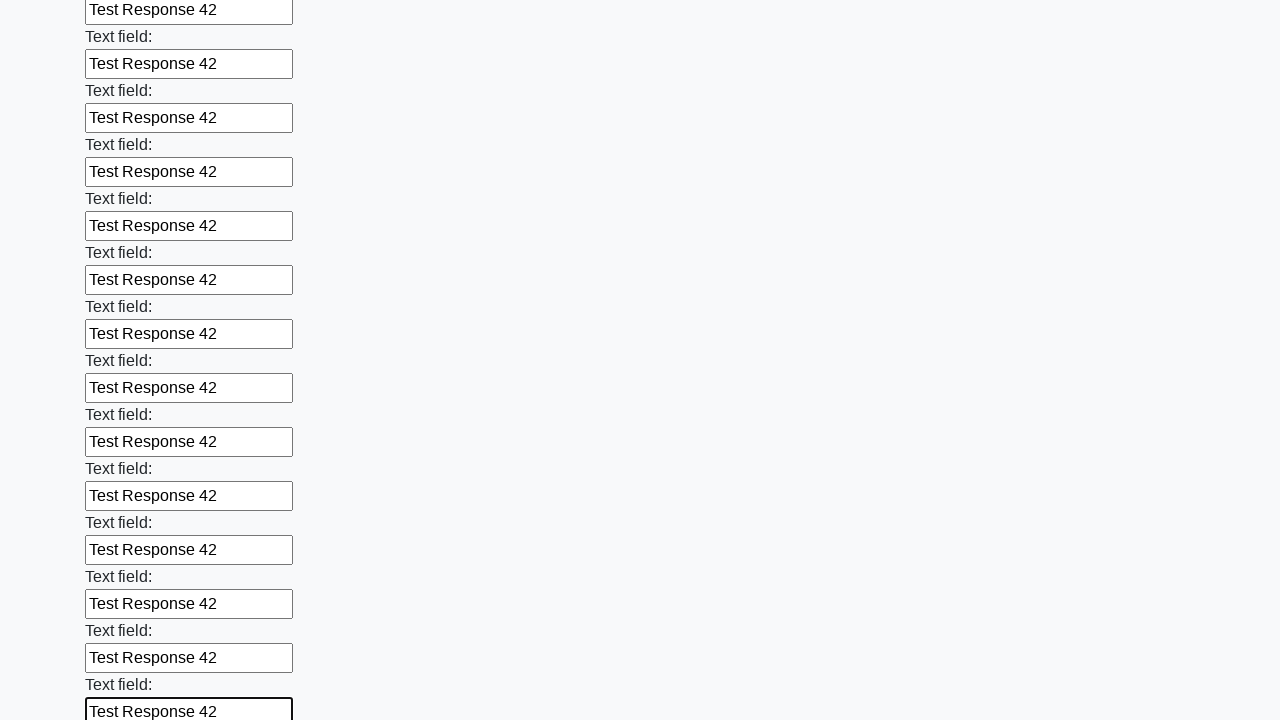

Filled text input field 46/100 with 'Test Response 42' on [type="text"] >> nth=45
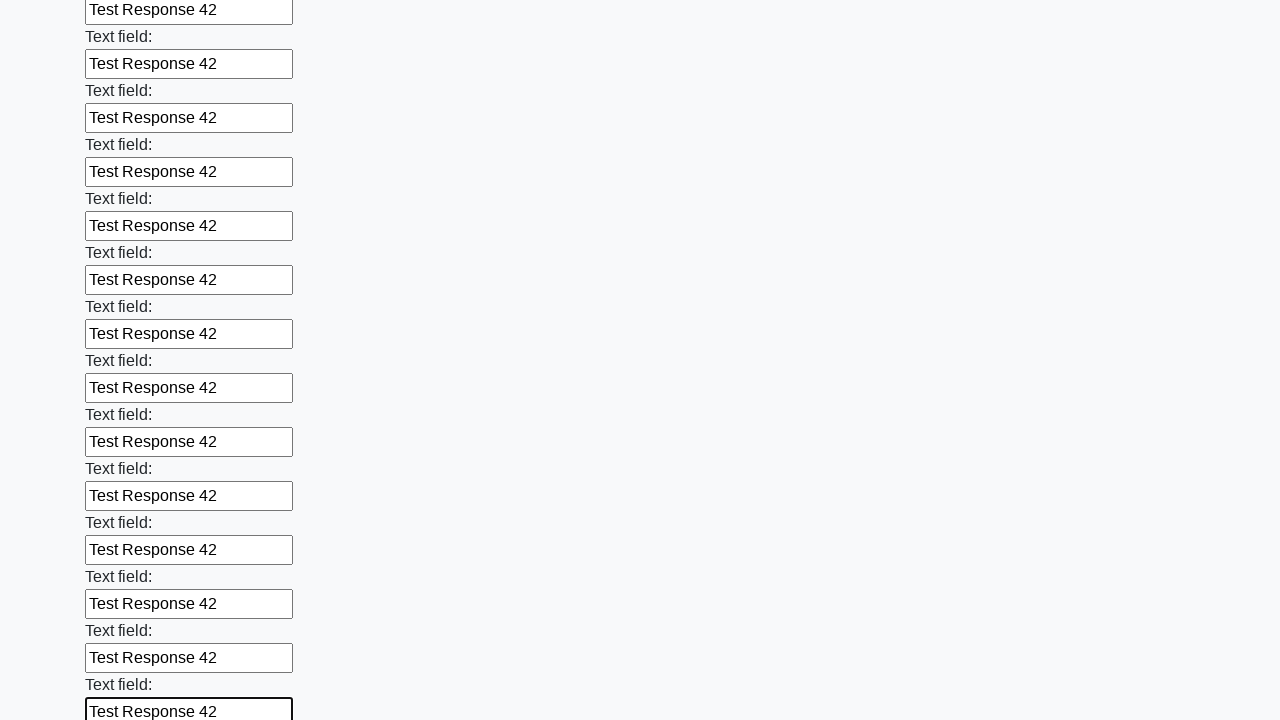

Filled text input field 47/100 with 'Test Response 42' on [type="text"] >> nth=46
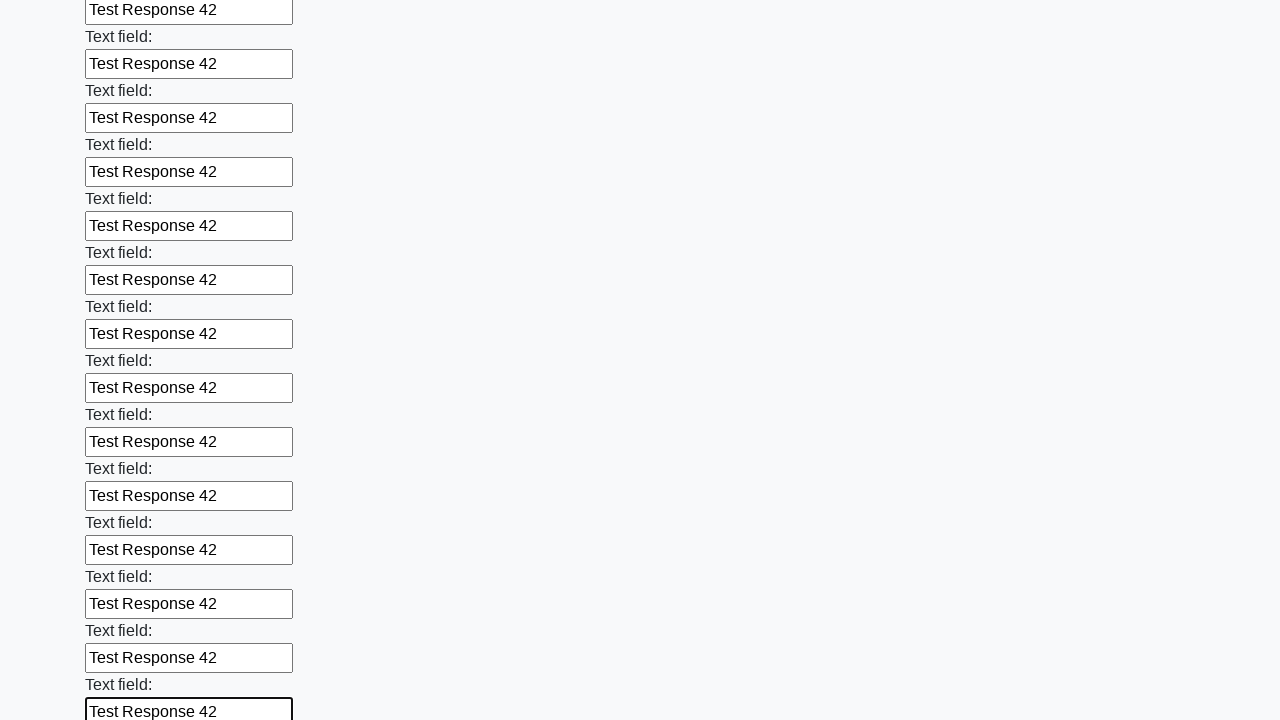

Filled text input field 48/100 with 'Test Response 42' on [type="text"] >> nth=47
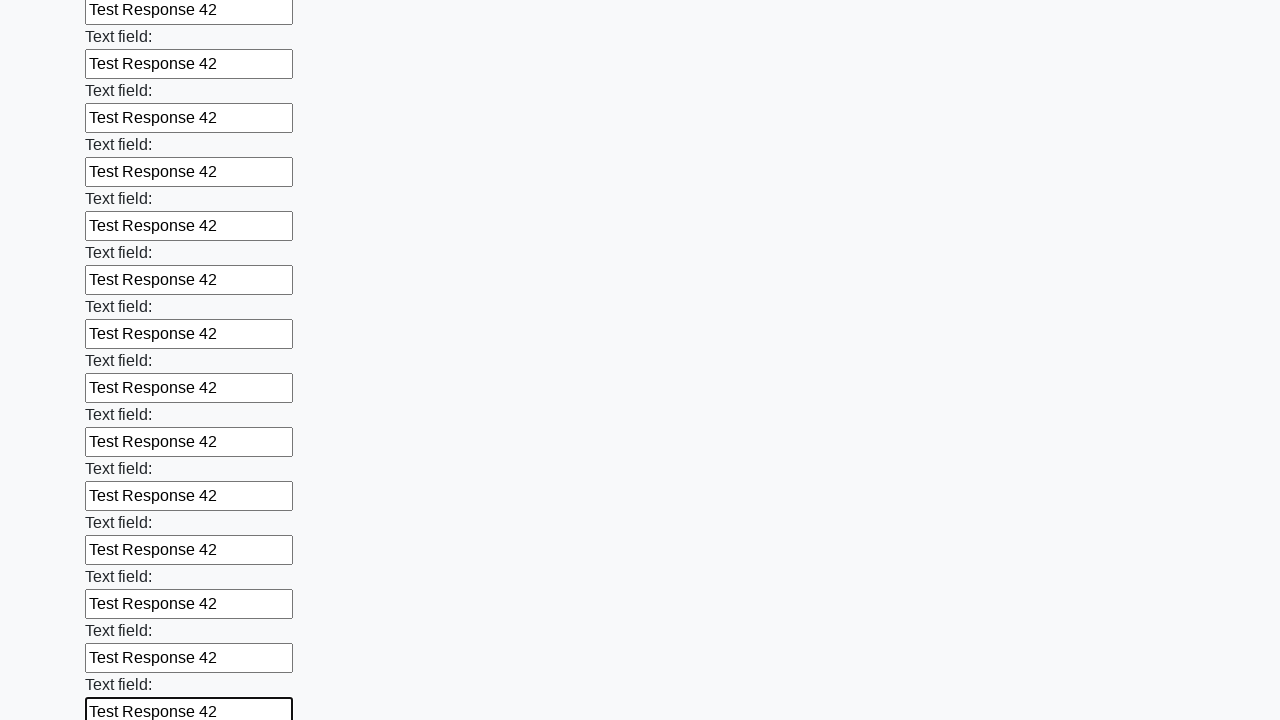

Filled text input field 49/100 with 'Test Response 42' on [type="text"] >> nth=48
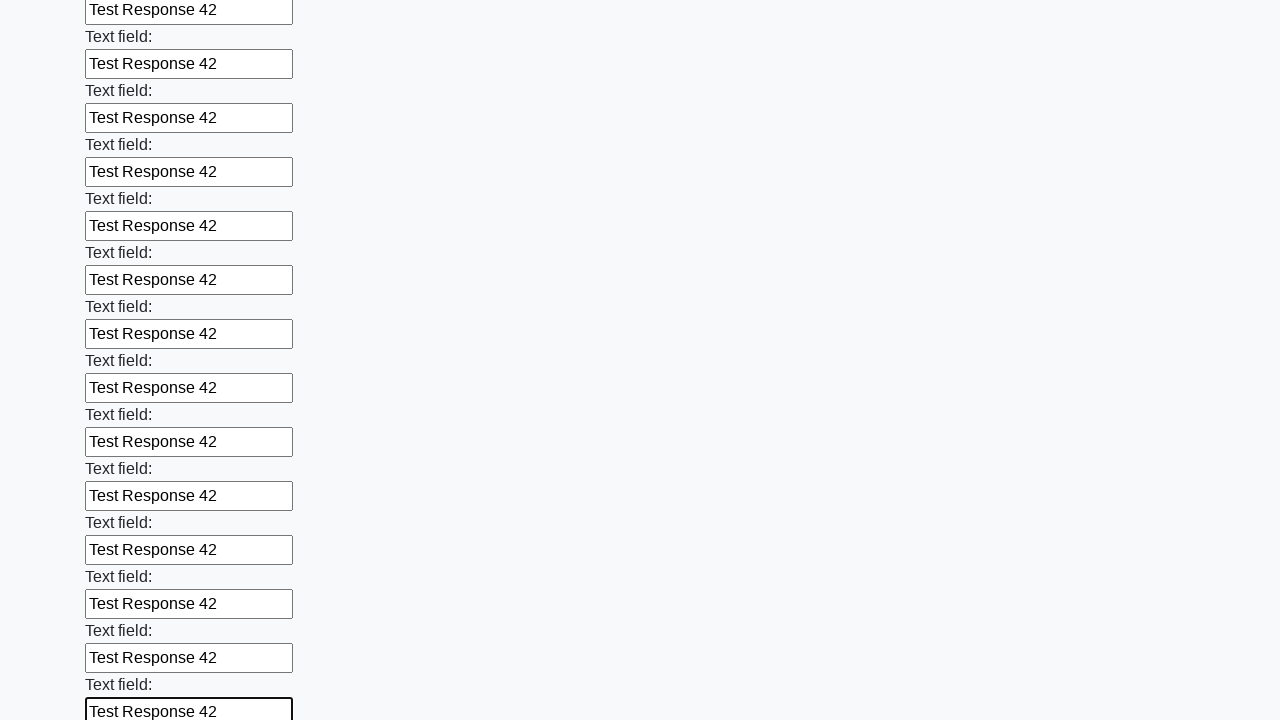

Filled text input field 50/100 with 'Test Response 42' on [type="text"] >> nth=49
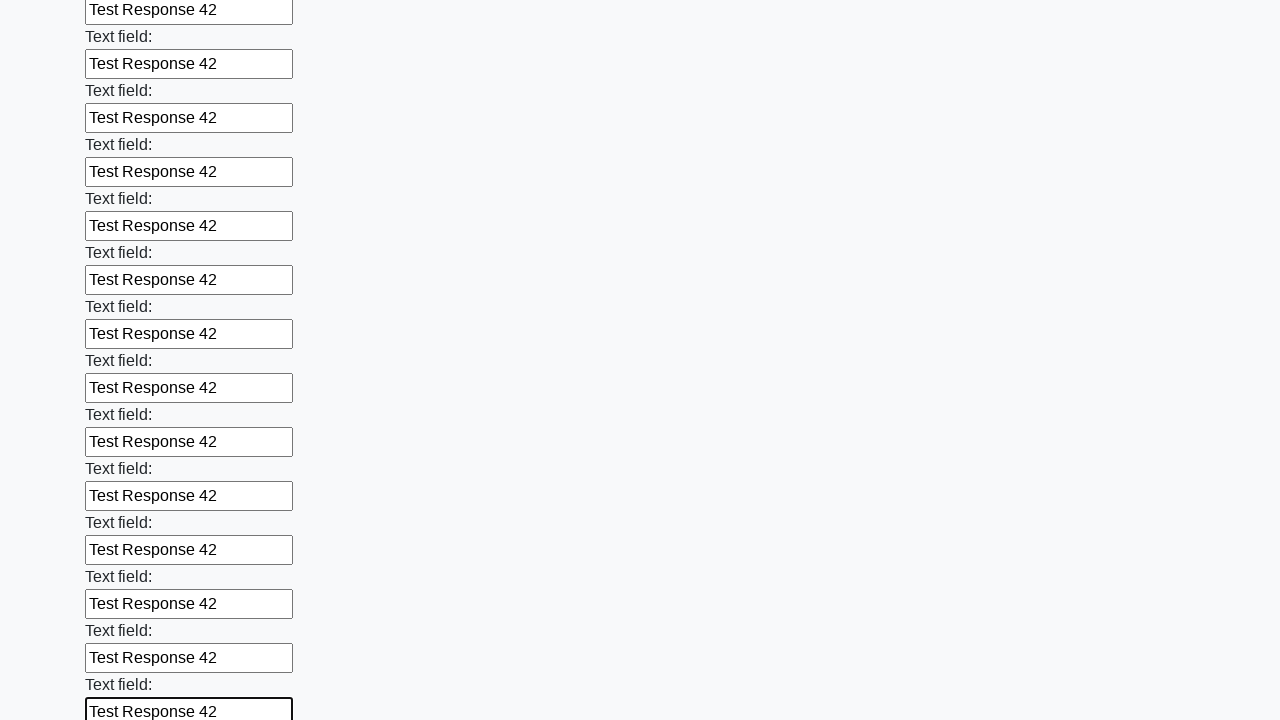

Filled text input field 51/100 with 'Test Response 42' on [type="text"] >> nth=50
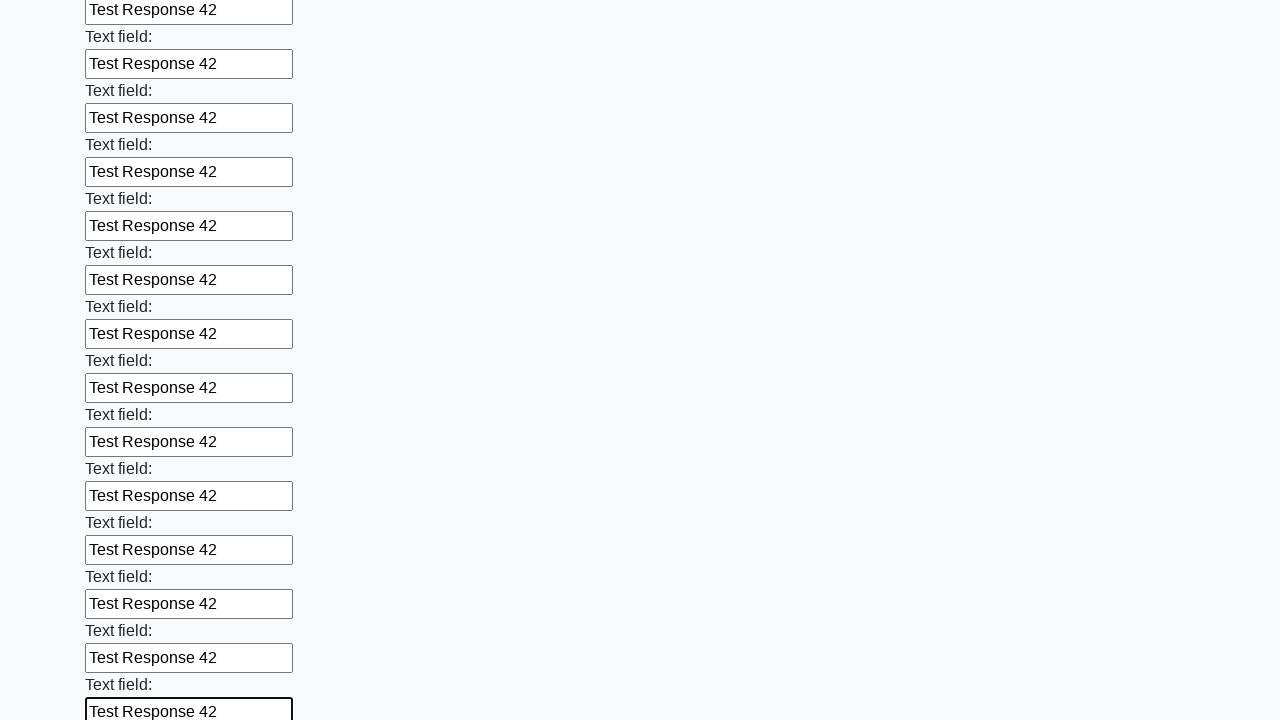

Filled text input field 52/100 with 'Test Response 42' on [type="text"] >> nth=51
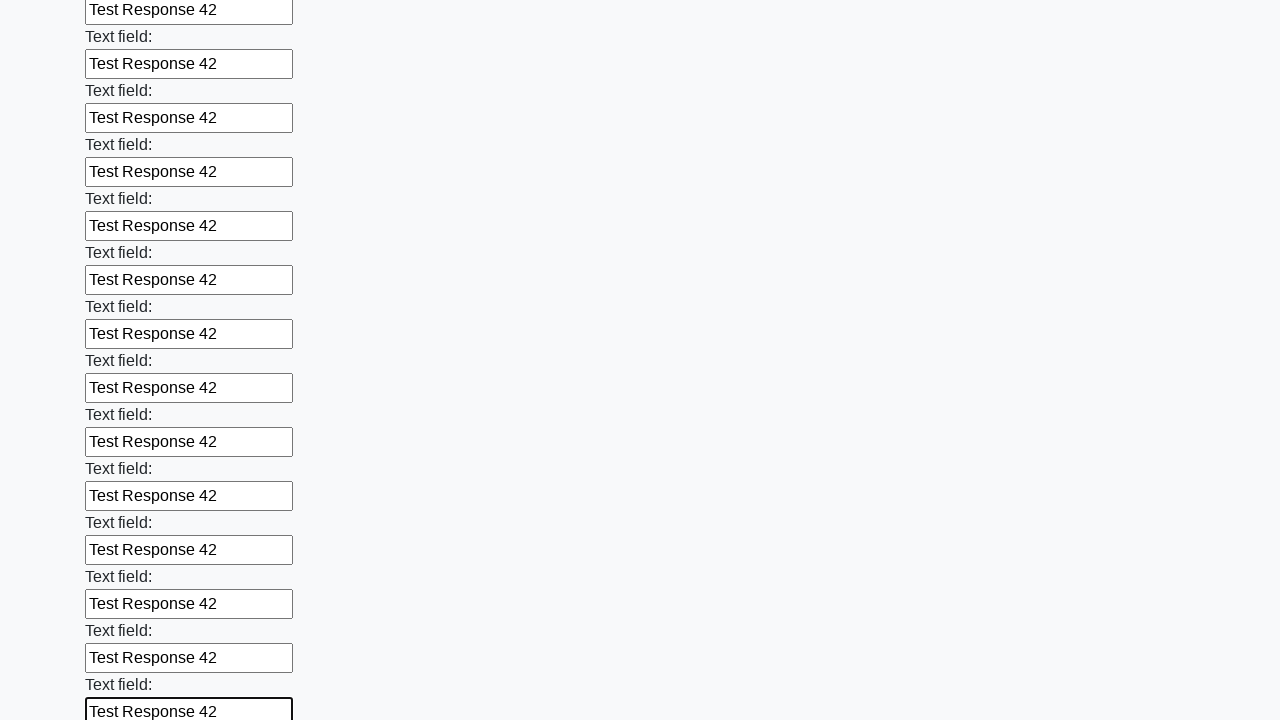

Filled text input field 53/100 with 'Test Response 42' on [type="text"] >> nth=52
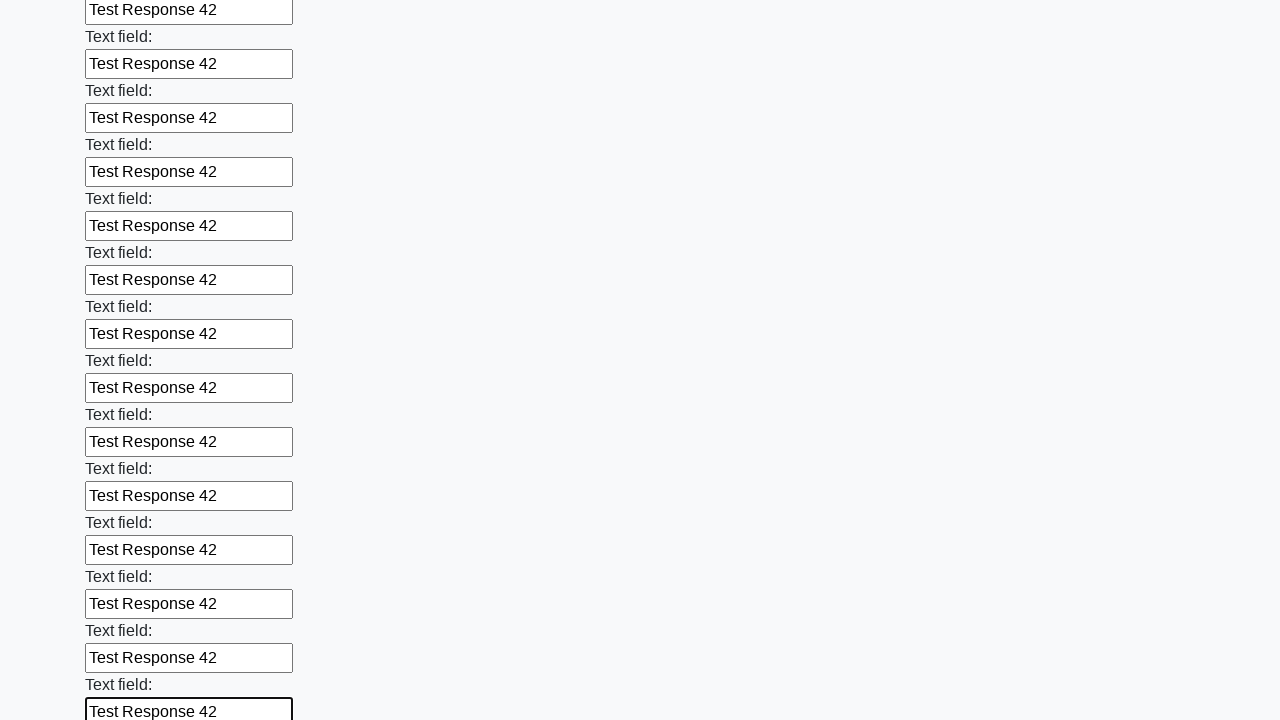

Filled text input field 54/100 with 'Test Response 42' on [type="text"] >> nth=53
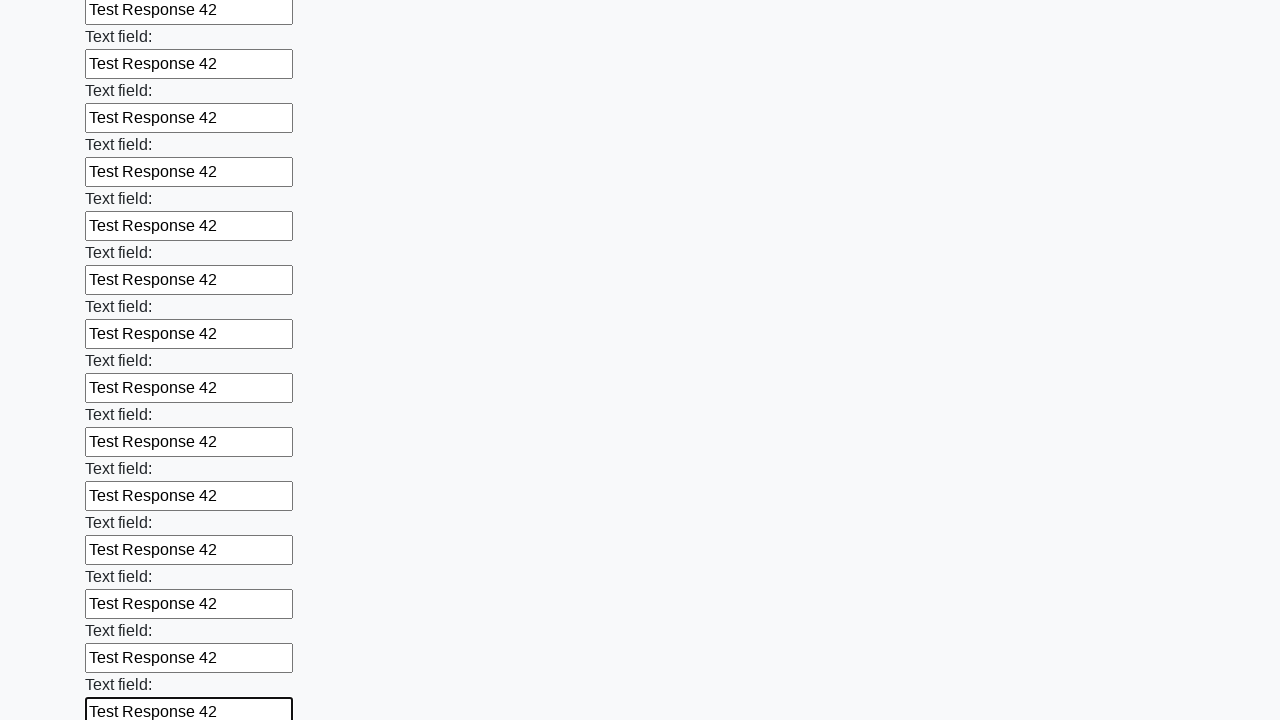

Filled text input field 55/100 with 'Test Response 42' on [type="text"] >> nth=54
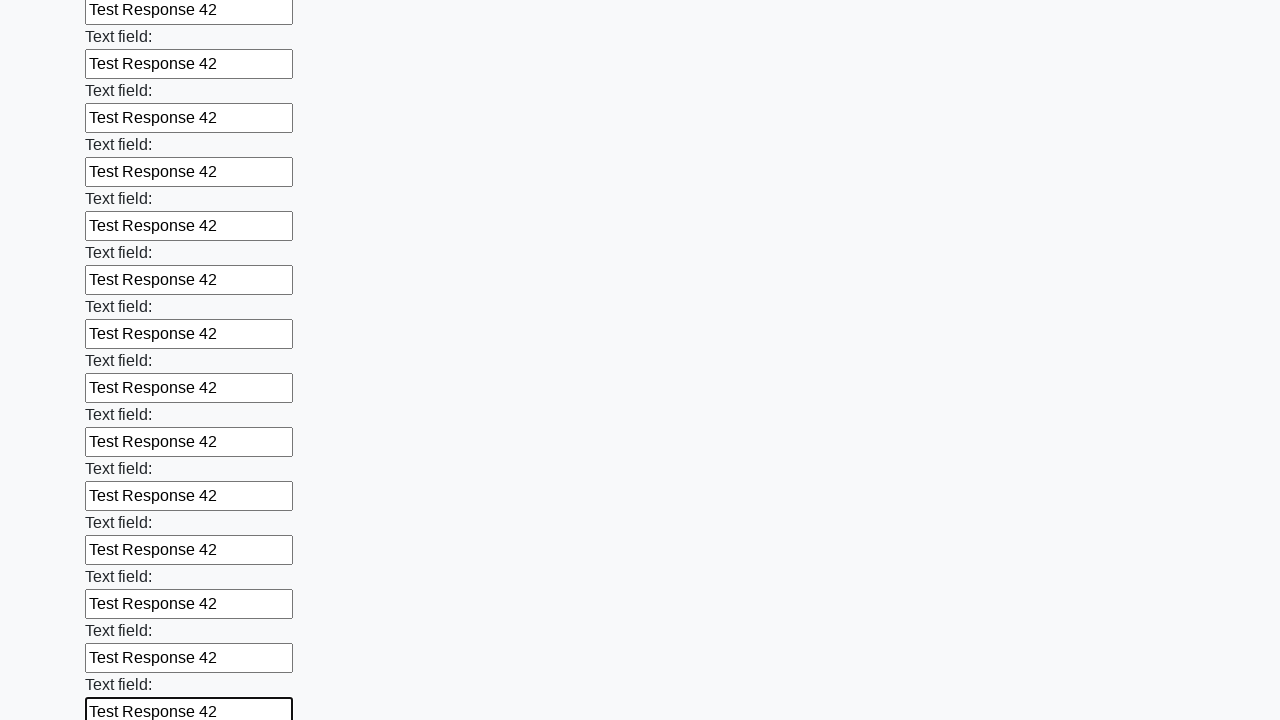

Filled text input field 56/100 with 'Test Response 42' on [type="text"] >> nth=55
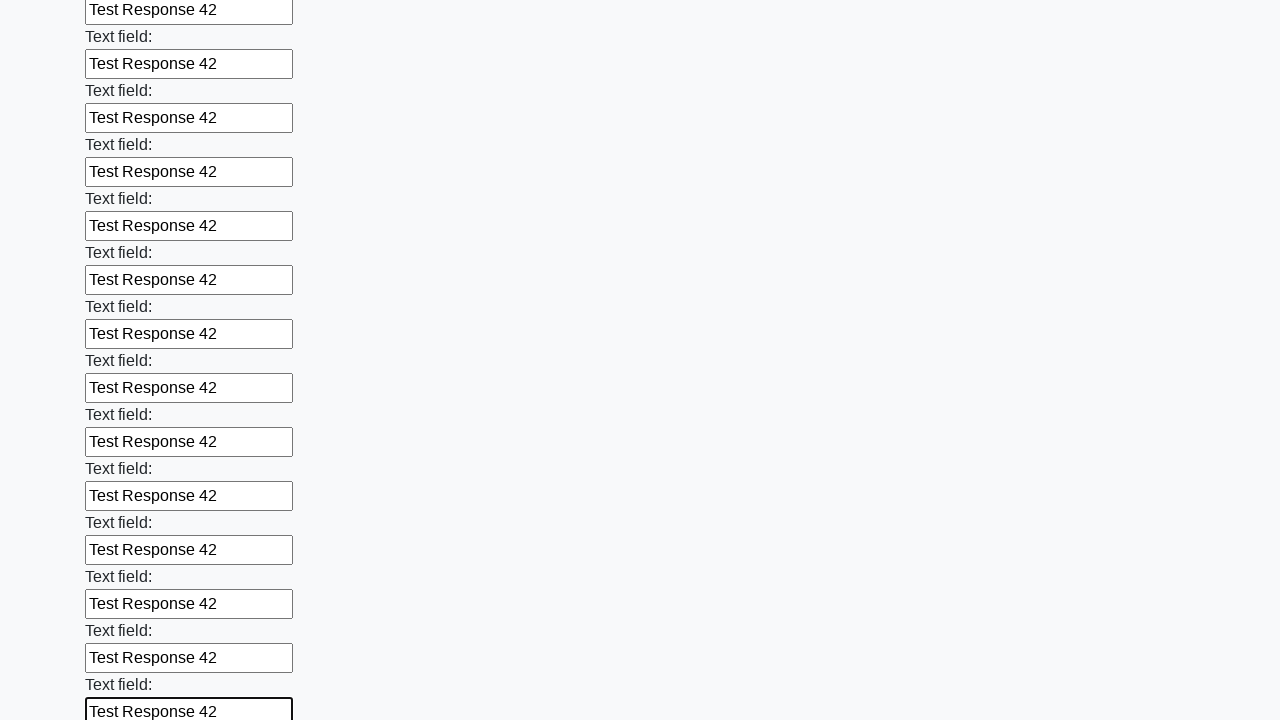

Filled text input field 57/100 with 'Test Response 42' on [type="text"] >> nth=56
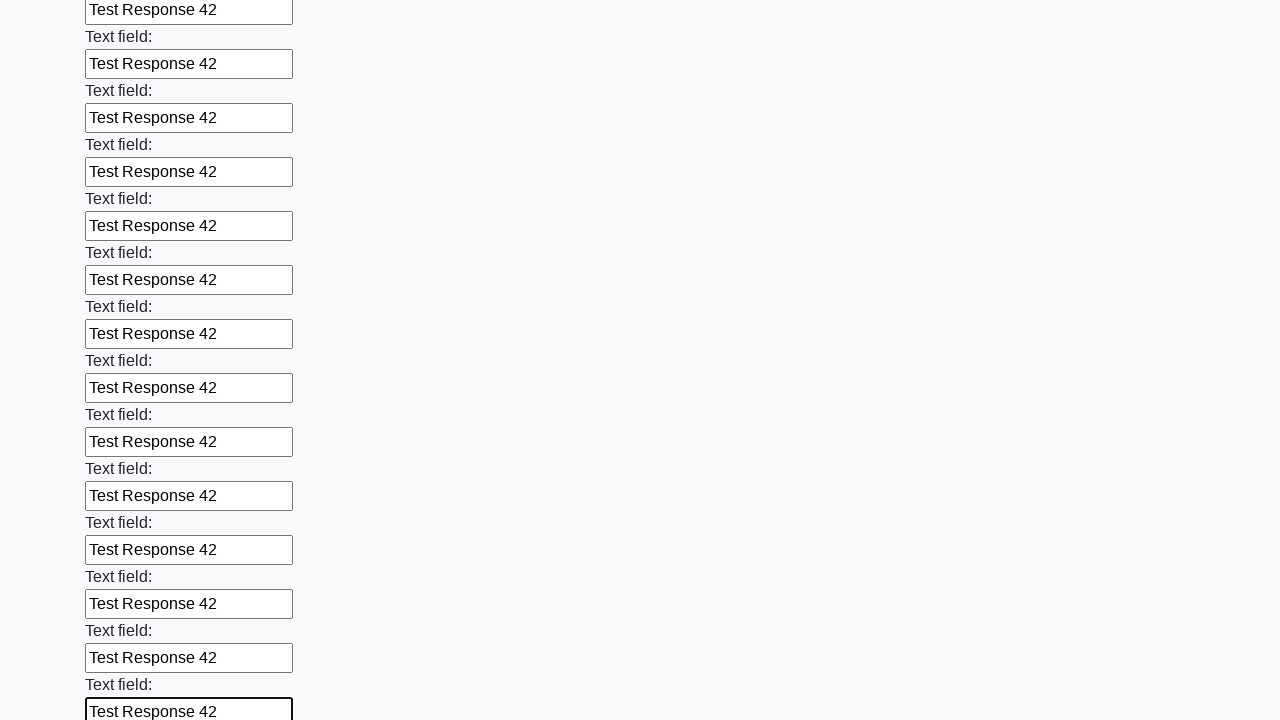

Filled text input field 58/100 with 'Test Response 42' on [type="text"] >> nth=57
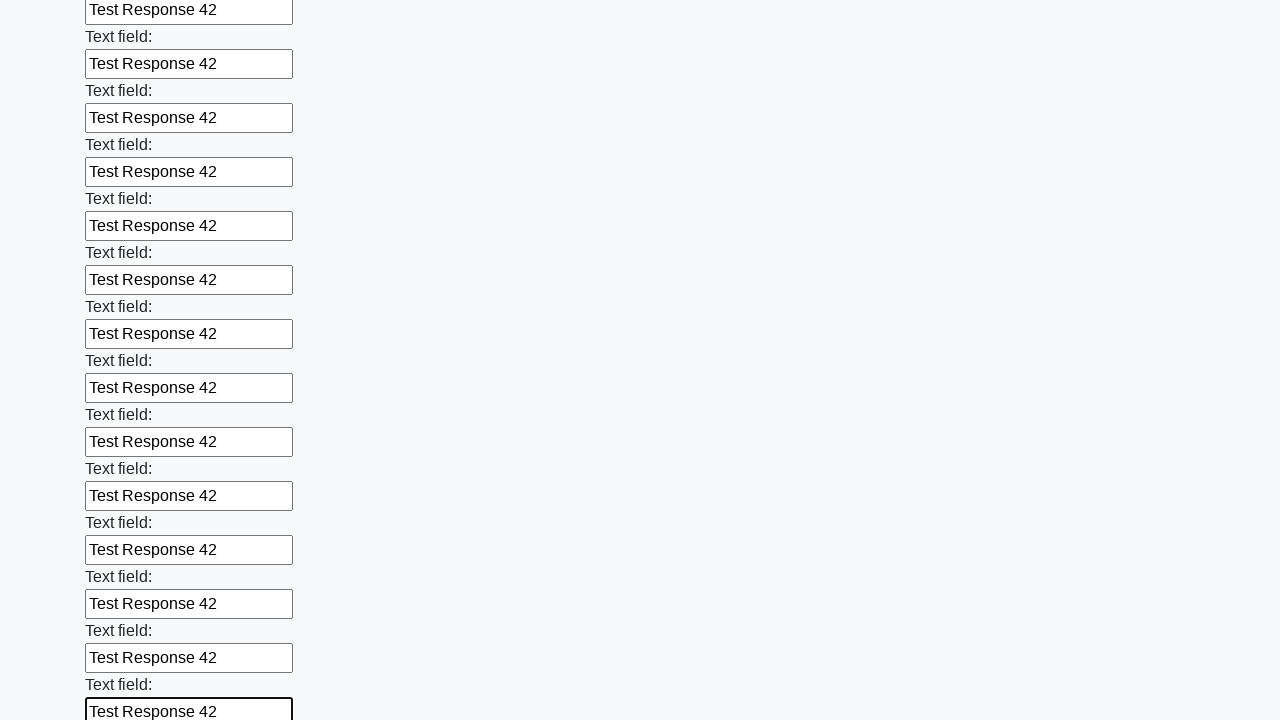

Filled text input field 59/100 with 'Test Response 42' on [type="text"] >> nth=58
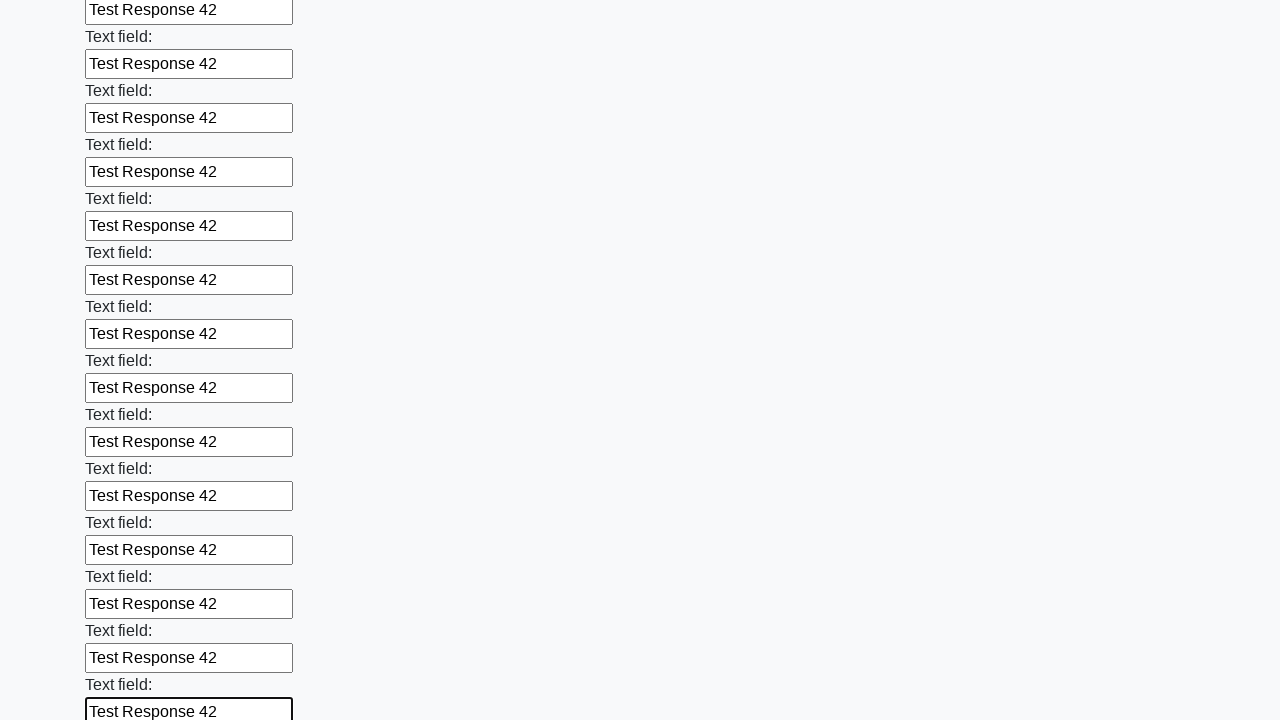

Filled text input field 60/100 with 'Test Response 42' on [type="text"] >> nth=59
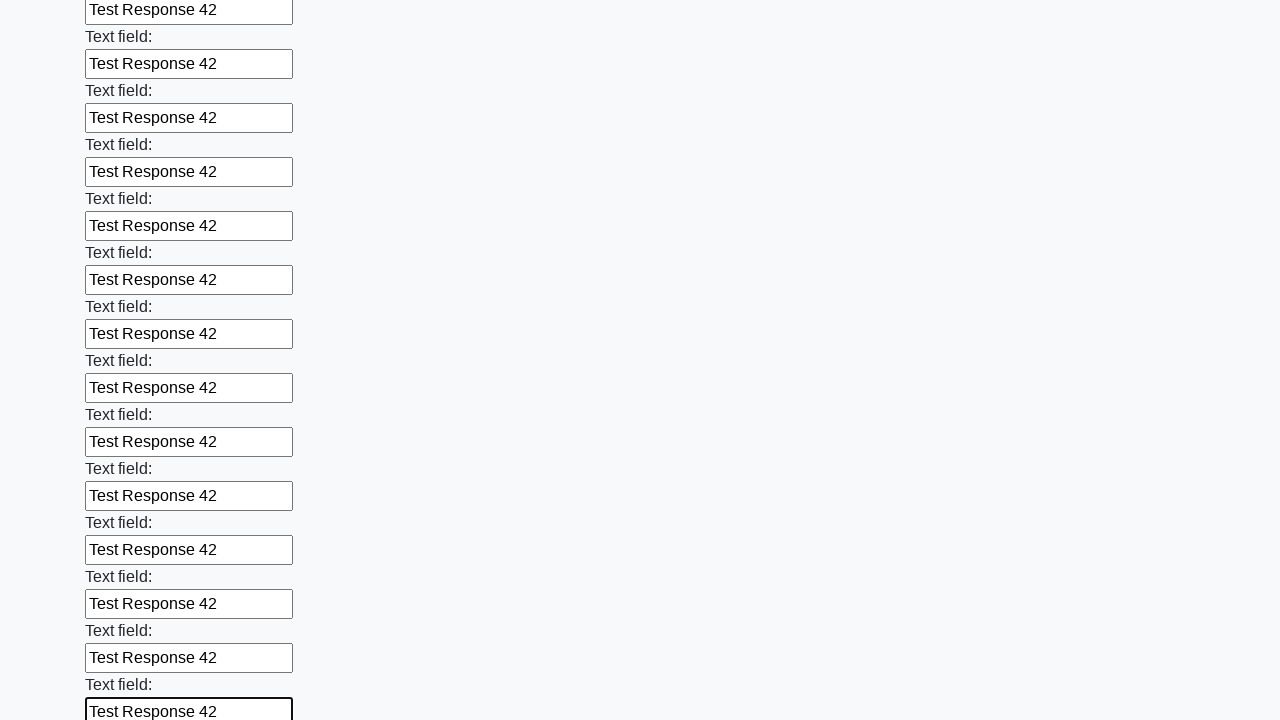

Filled text input field 61/100 with 'Test Response 42' on [type="text"] >> nth=60
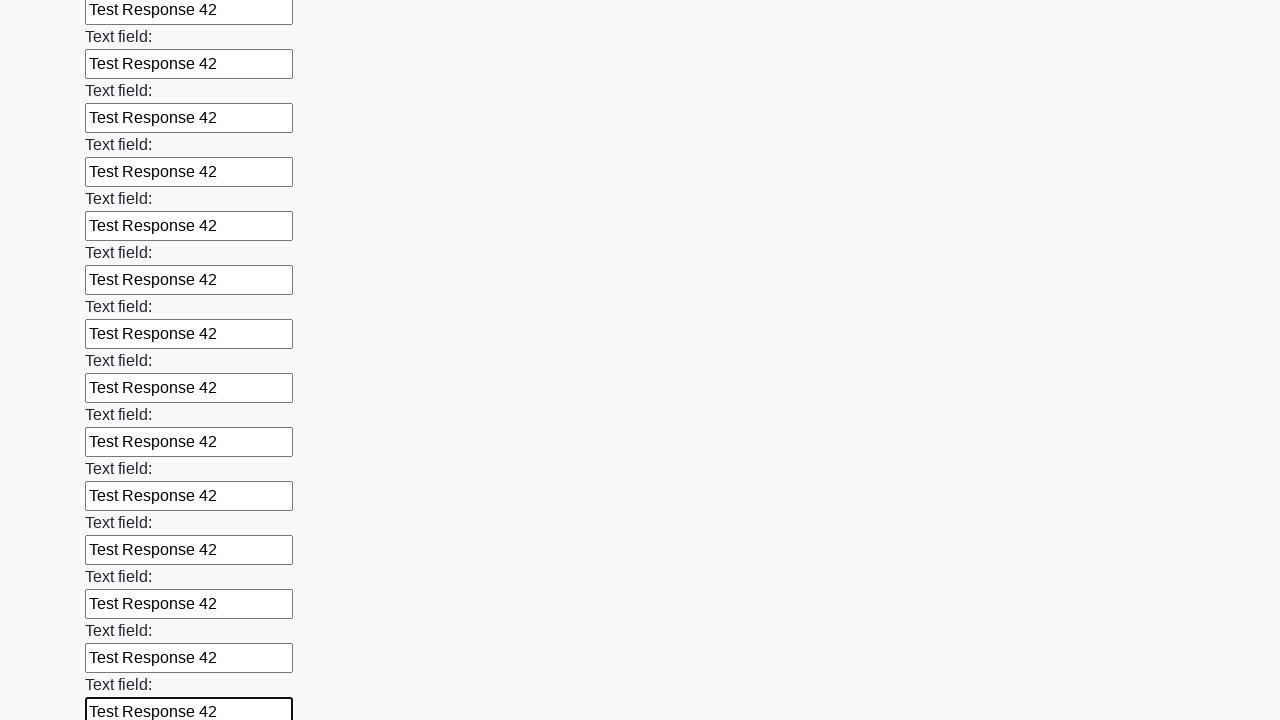

Filled text input field 62/100 with 'Test Response 42' on [type="text"] >> nth=61
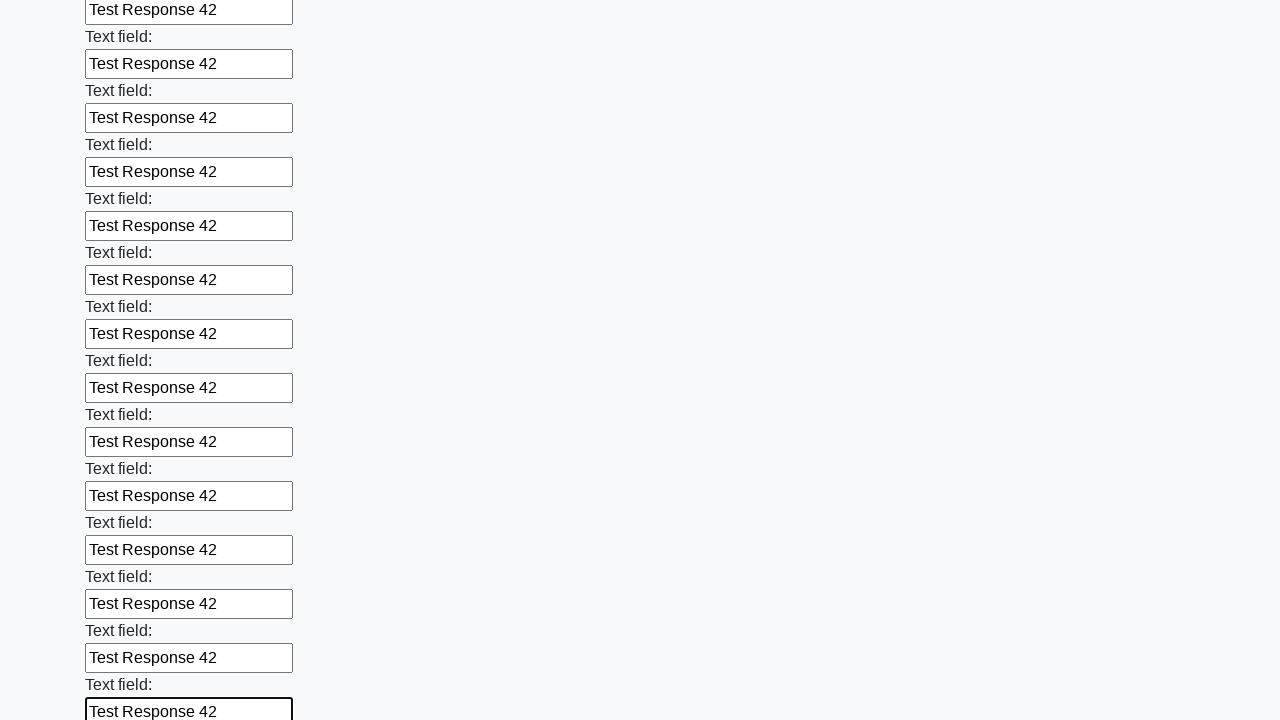

Filled text input field 63/100 with 'Test Response 42' on [type="text"] >> nth=62
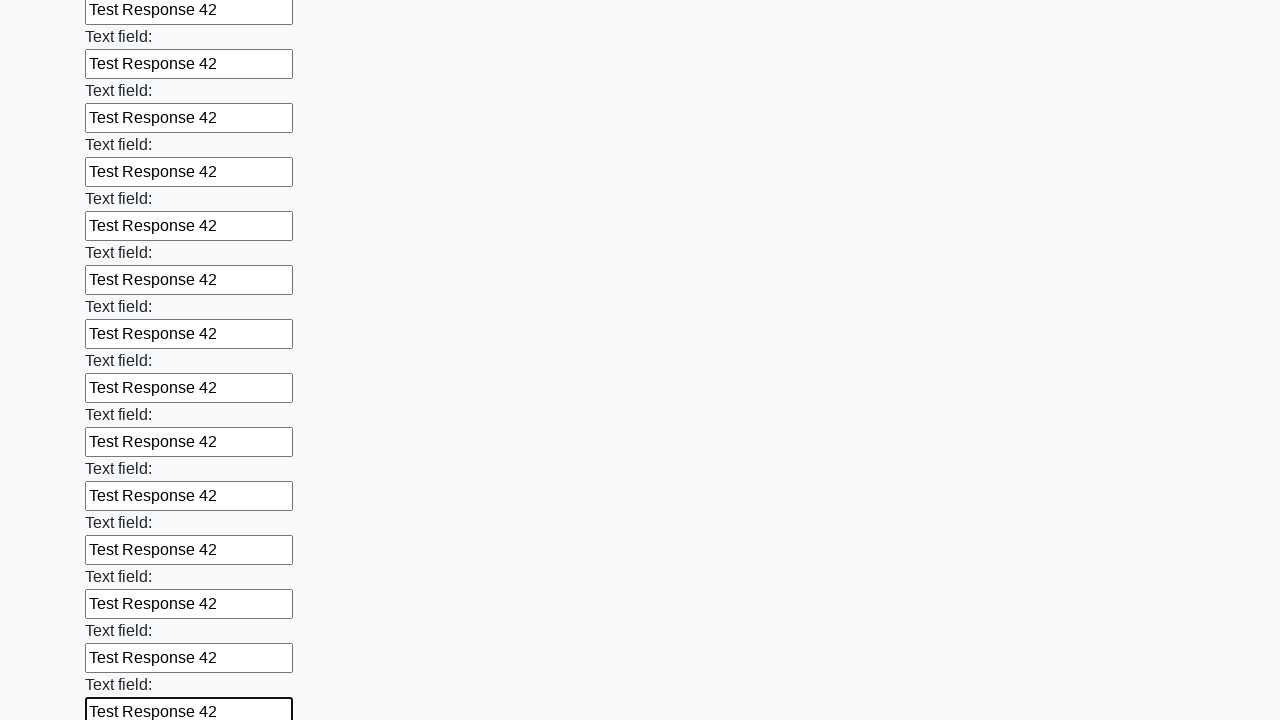

Filled text input field 64/100 with 'Test Response 42' on [type="text"] >> nth=63
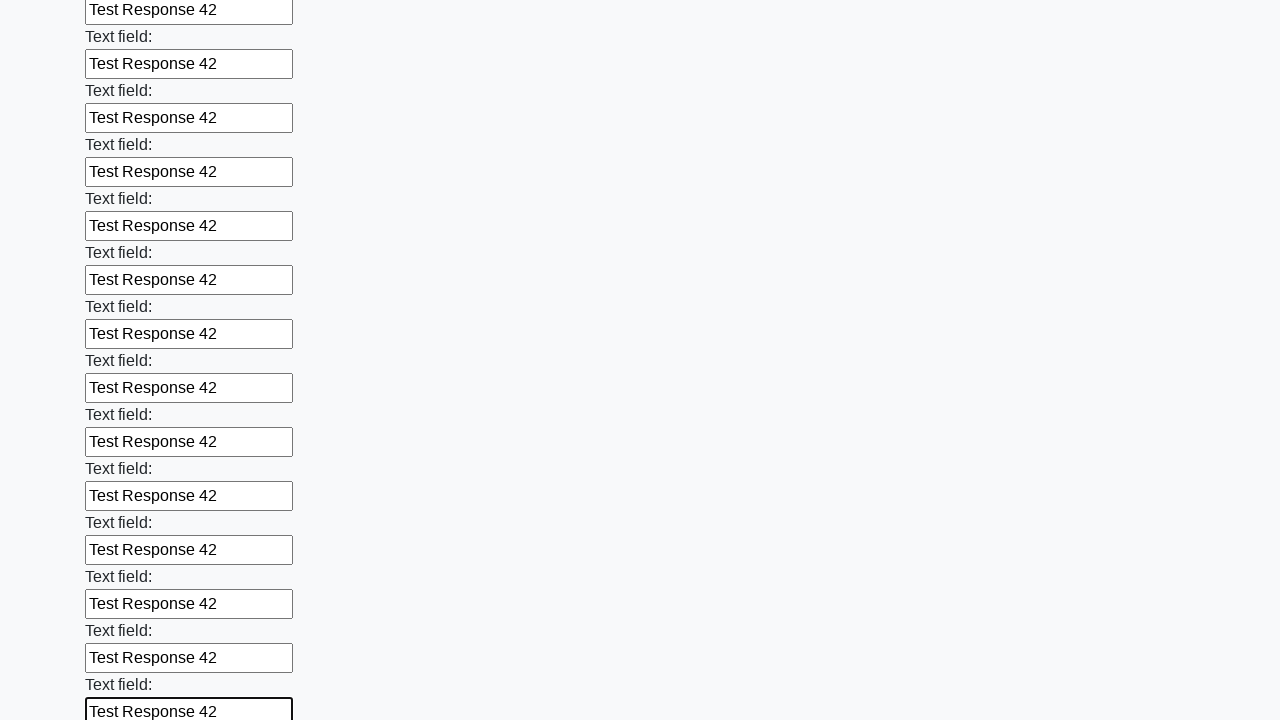

Filled text input field 65/100 with 'Test Response 42' on [type="text"] >> nth=64
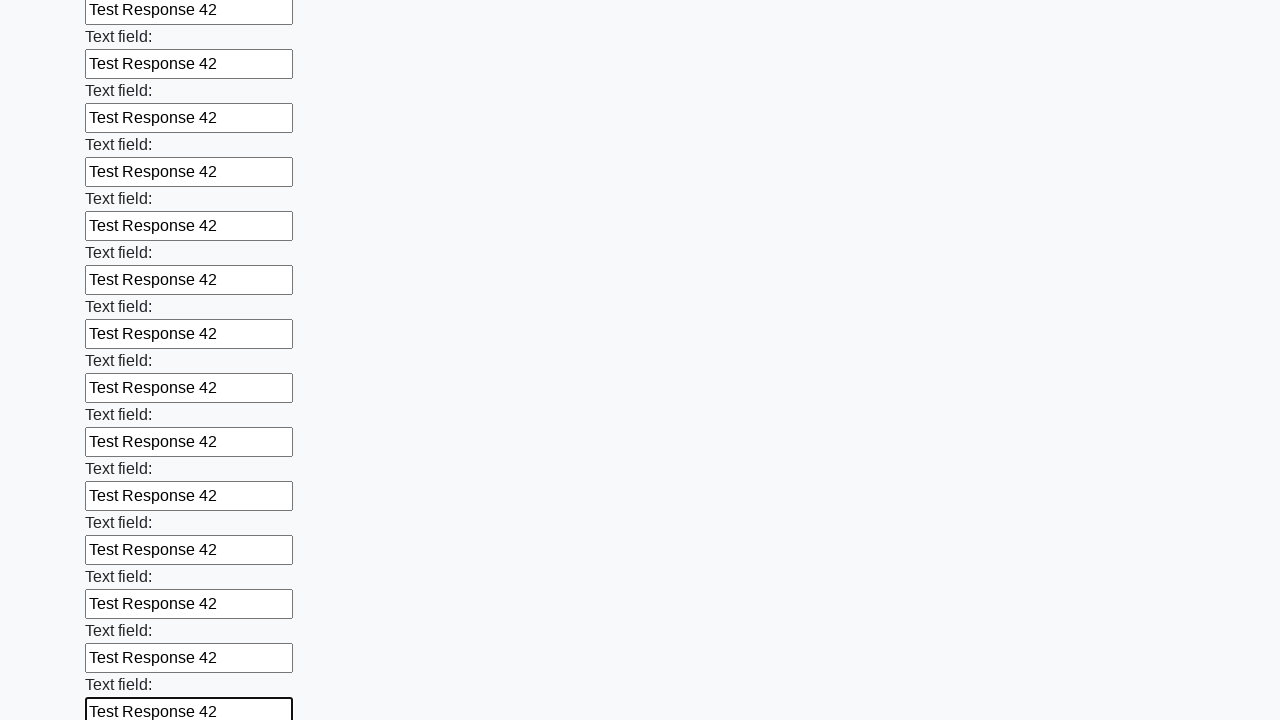

Filled text input field 66/100 with 'Test Response 42' on [type="text"] >> nth=65
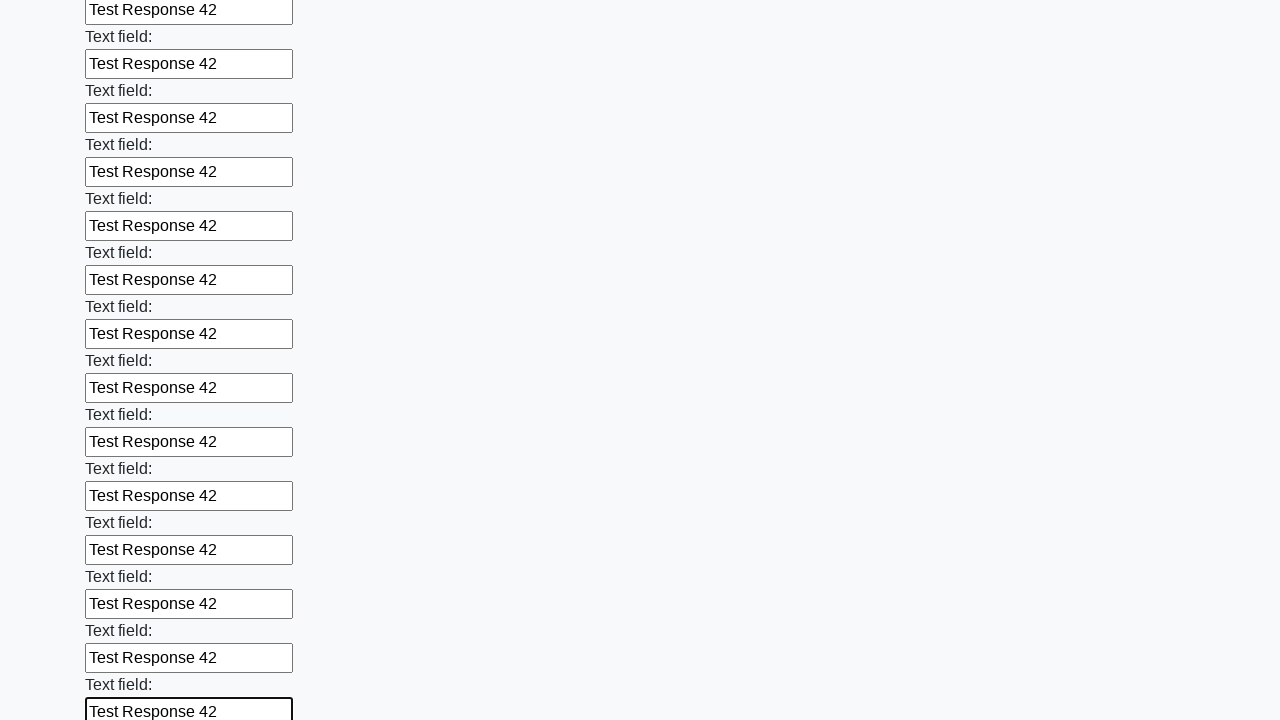

Filled text input field 67/100 with 'Test Response 42' on [type="text"] >> nth=66
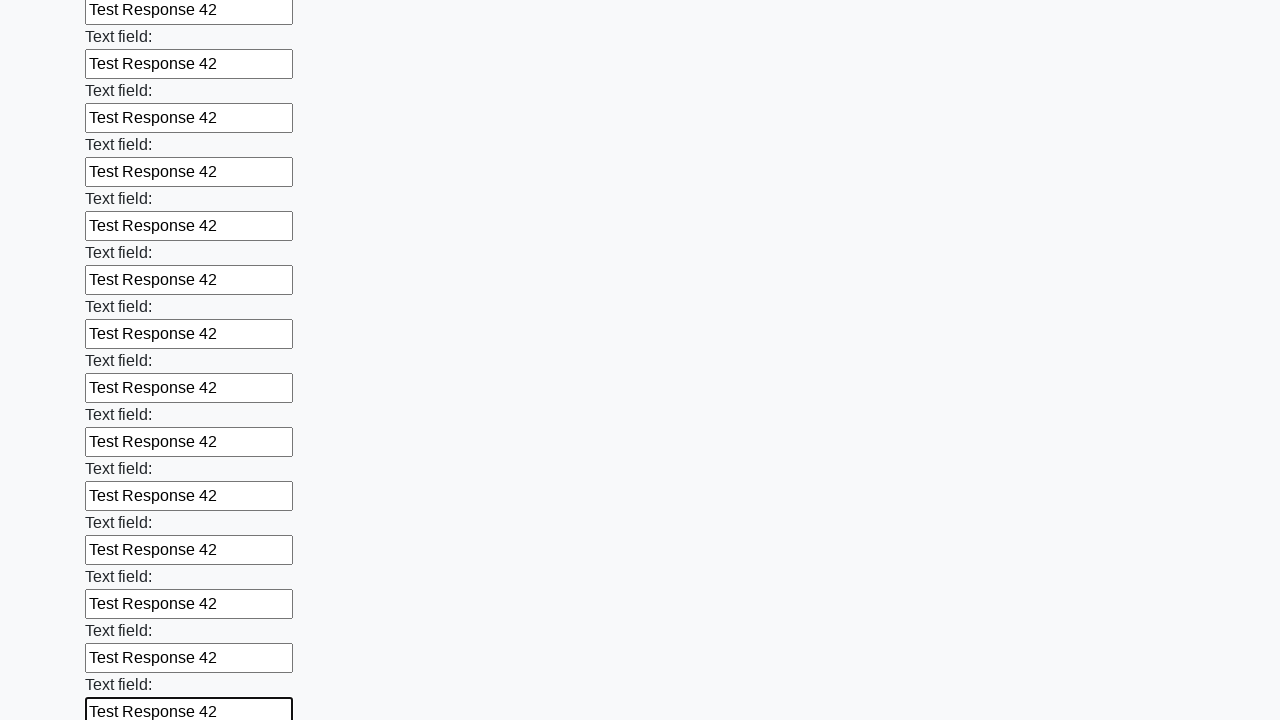

Filled text input field 68/100 with 'Test Response 42' on [type="text"] >> nth=67
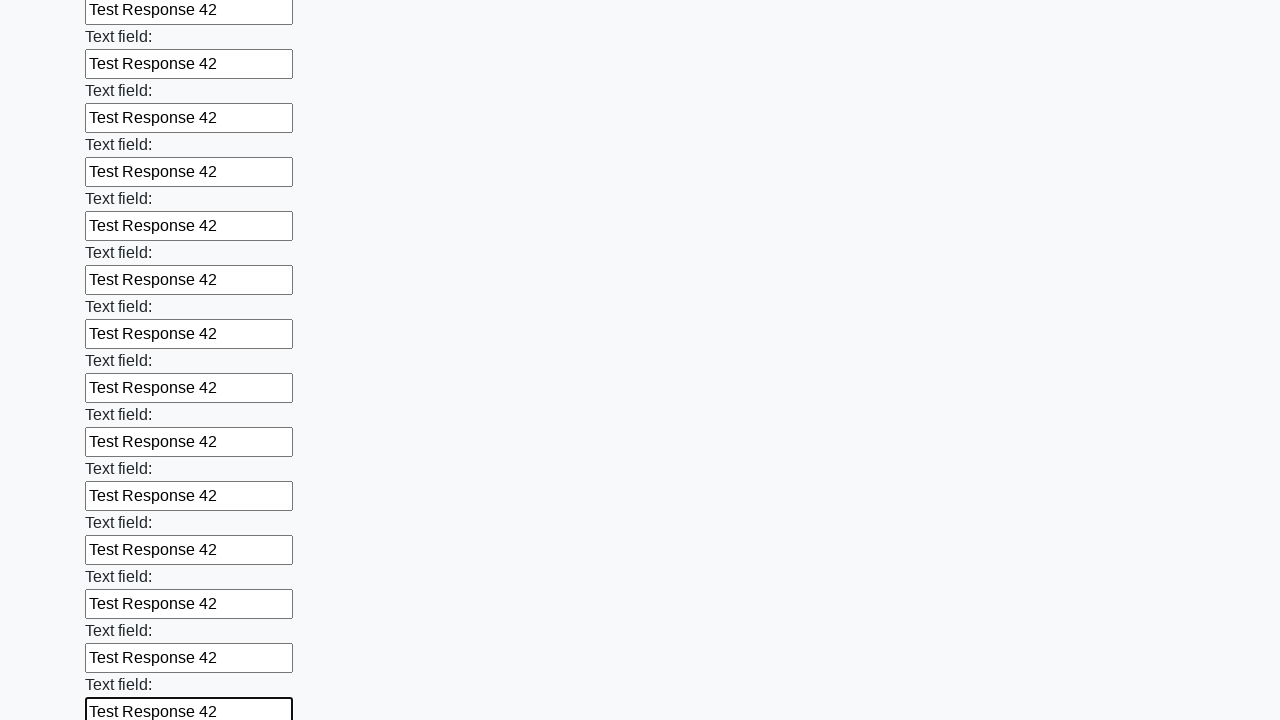

Filled text input field 69/100 with 'Test Response 42' on [type="text"] >> nth=68
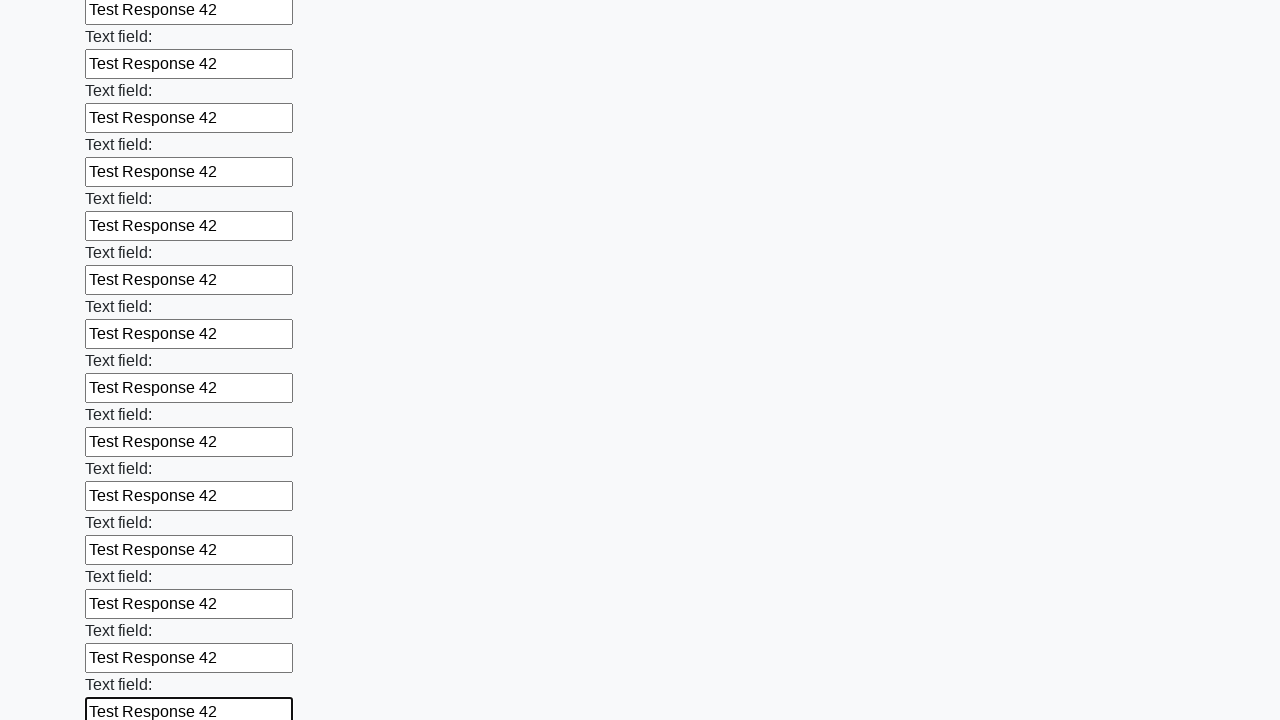

Filled text input field 70/100 with 'Test Response 42' on [type="text"] >> nth=69
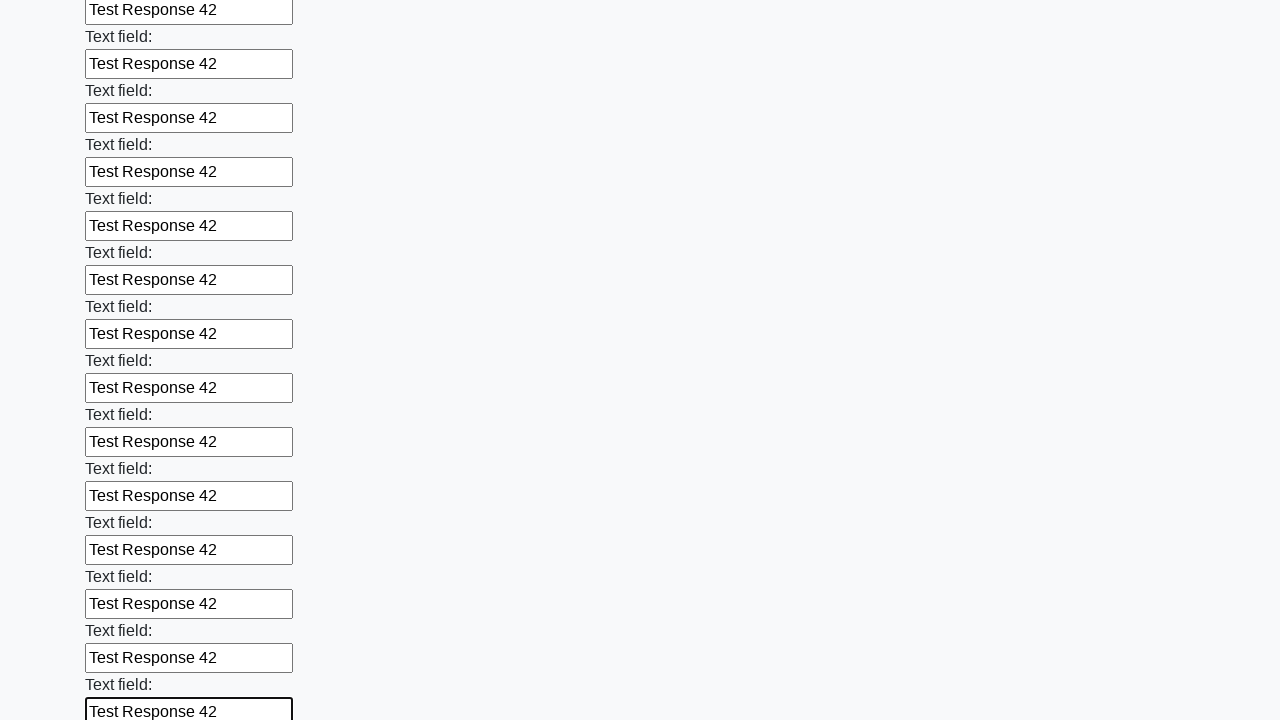

Filled text input field 71/100 with 'Test Response 42' on [type="text"] >> nth=70
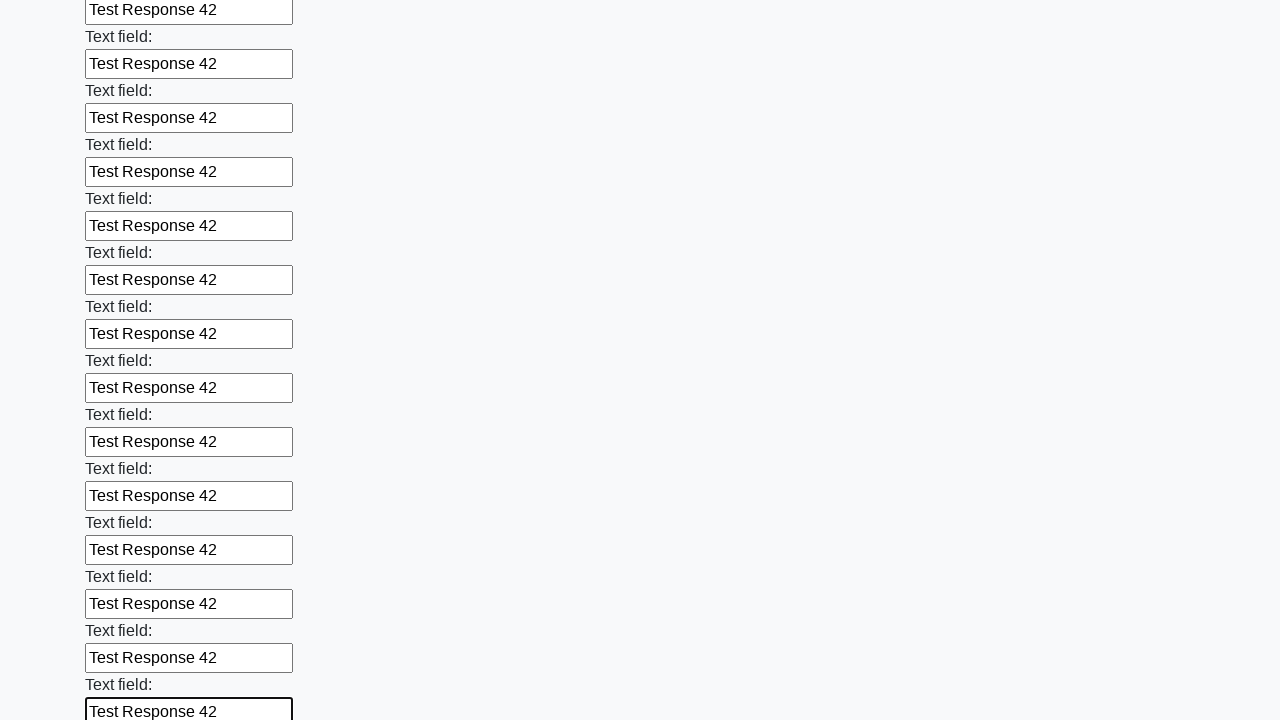

Filled text input field 72/100 with 'Test Response 42' on [type="text"] >> nth=71
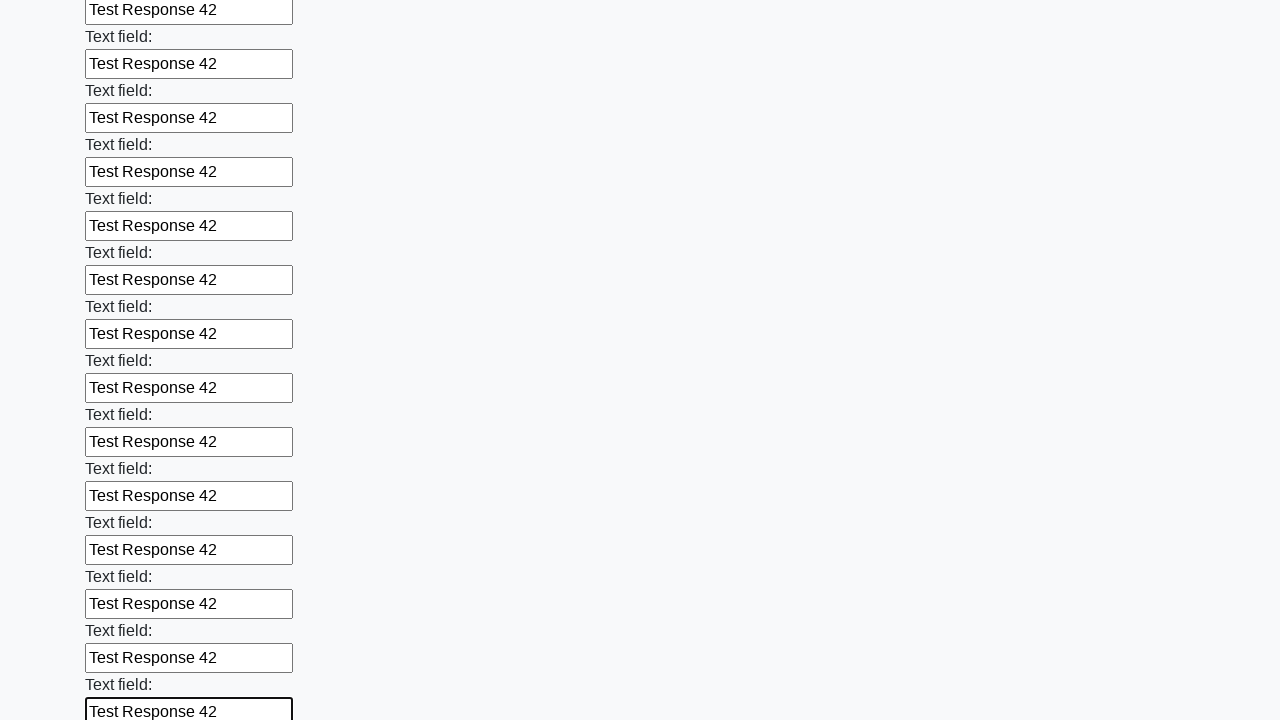

Filled text input field 73/100 with 'Test Response 42' on [type="text"] >> nth=72
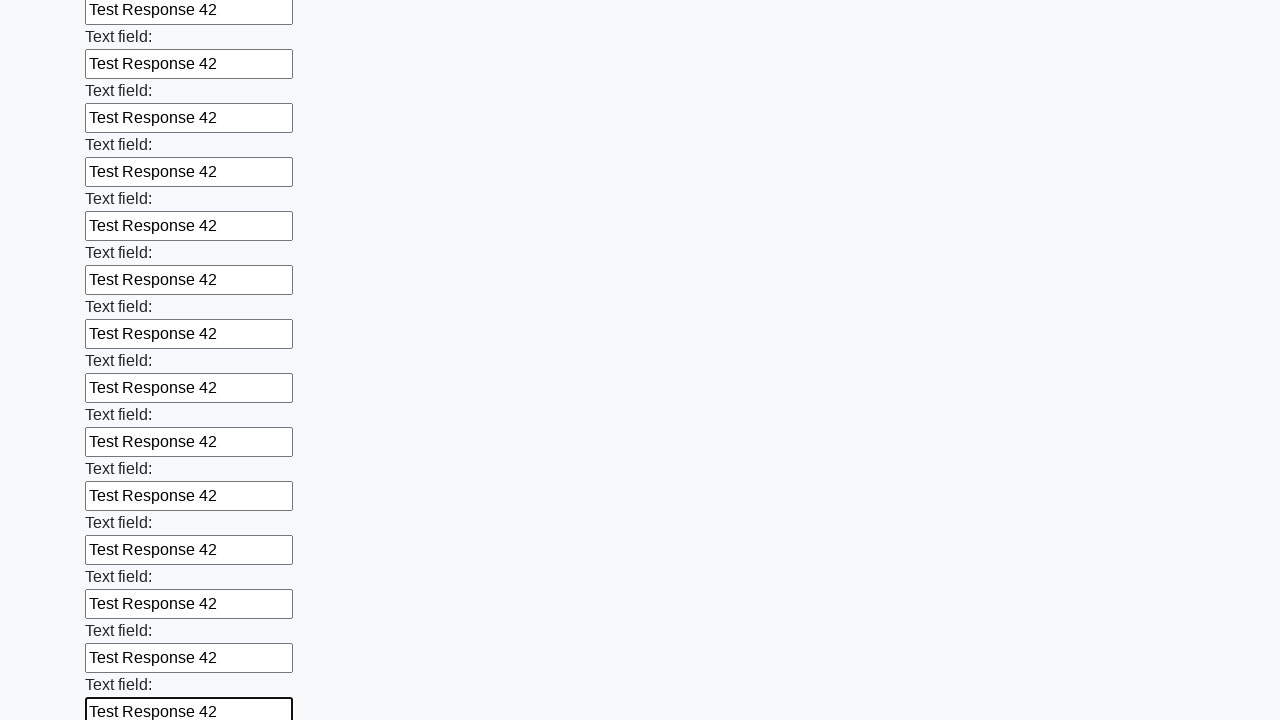

Filled text input field 74/100 with 'Test Response 42' on [type="text"] >> nth=73
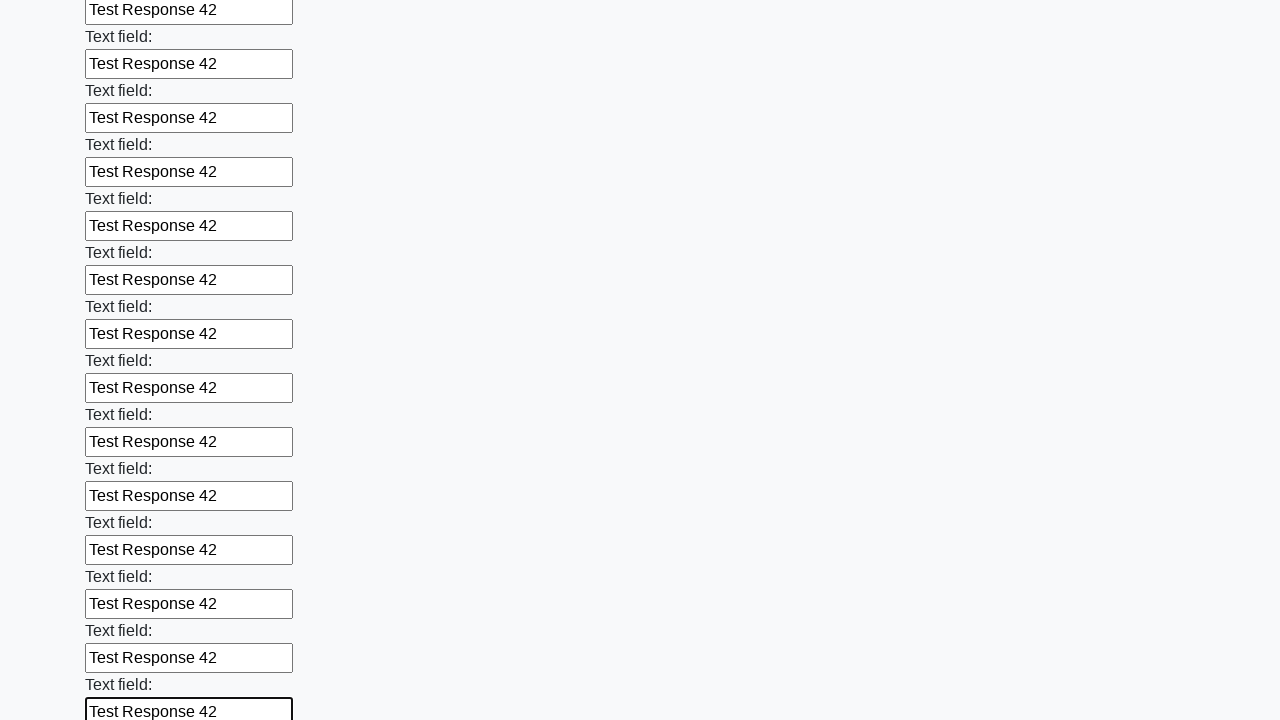

Filled text input field 75/100 with 'Test Response 42' on [type="text"] >> nth=74
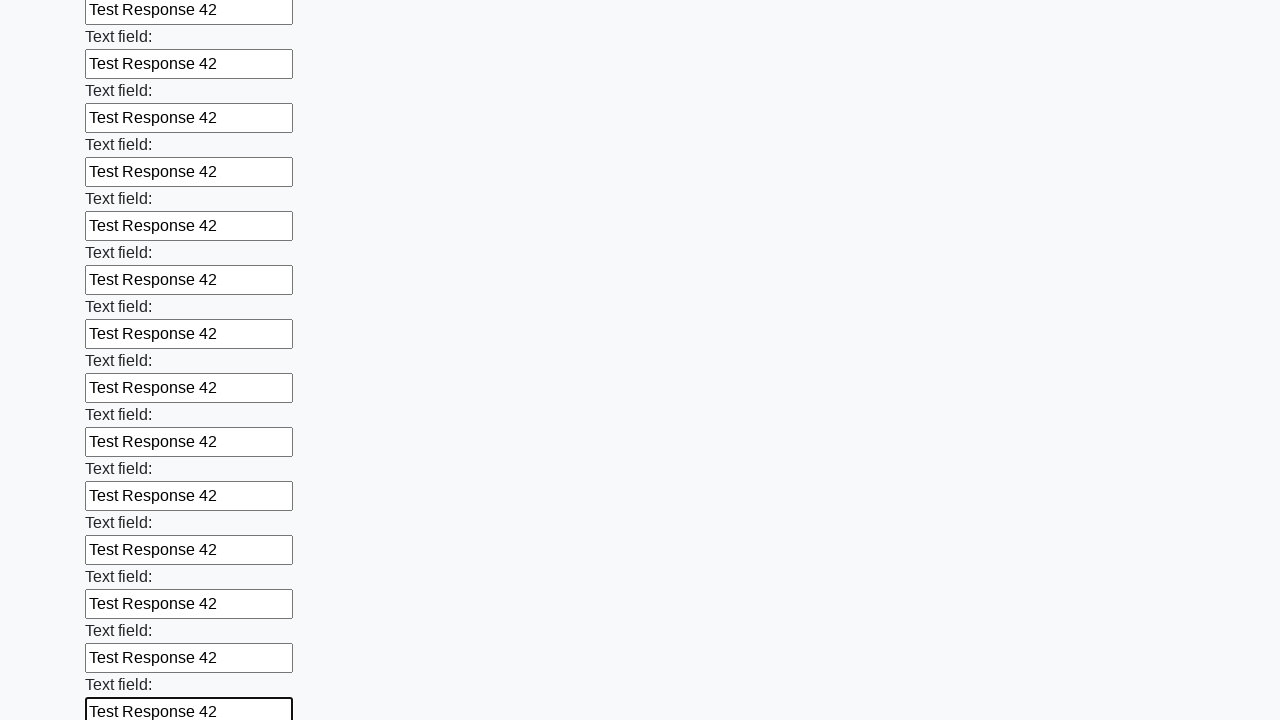

Filled text input field 76/100 with 'Test Response 42' on [type="text"] >> nth=75
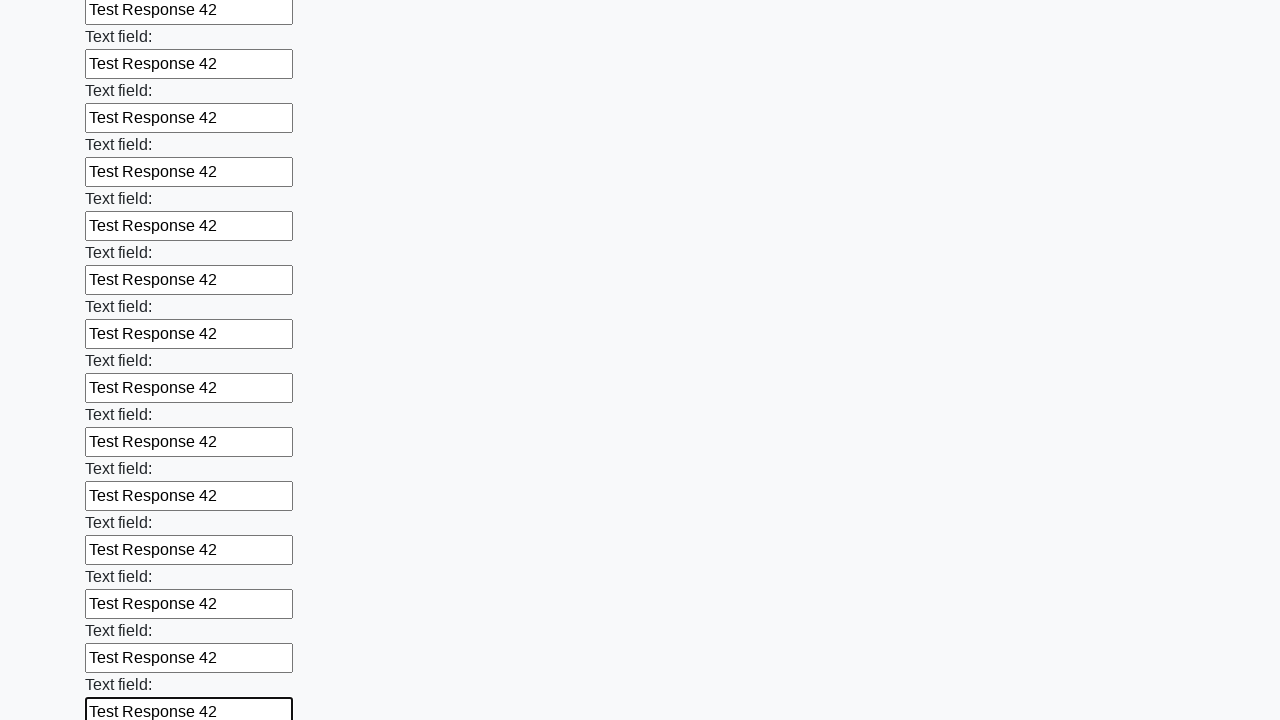

Filled text input field 77/100 with 'Test Response 42' on [type="text"] >> nth=76
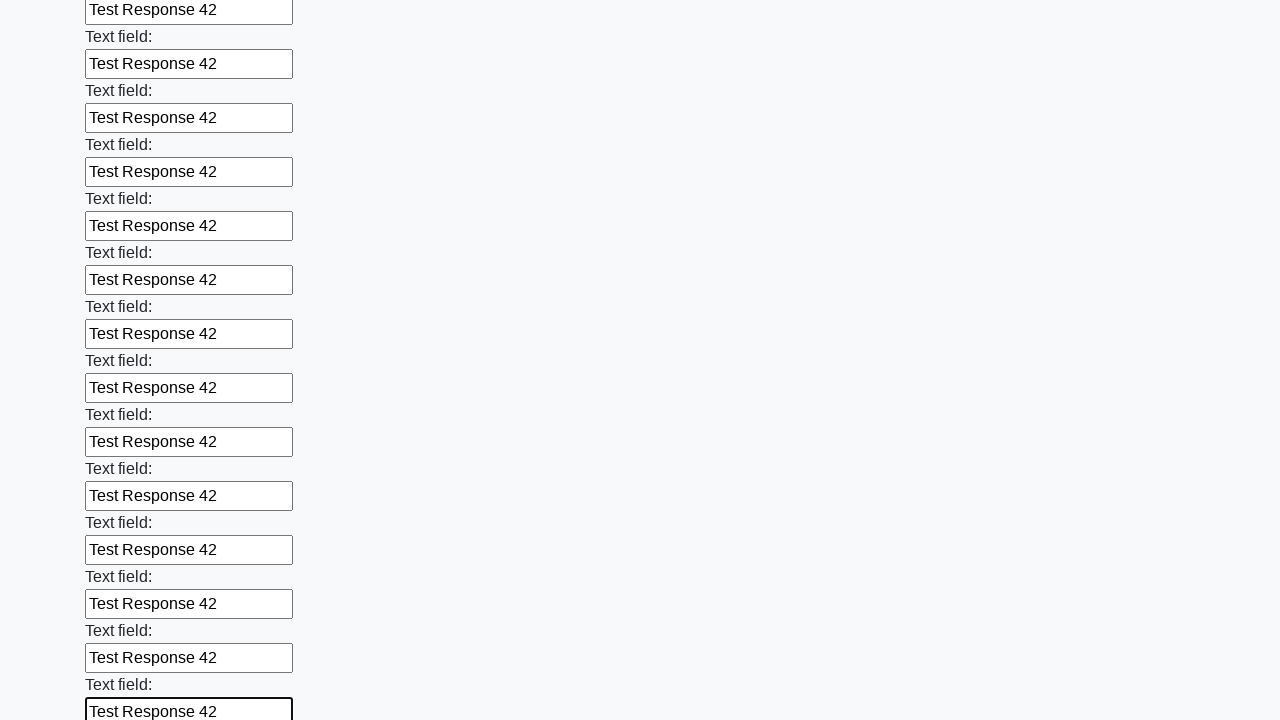

Filled text input field 78/100 with 'Test Response 42' on [type="text"] >> nth=77
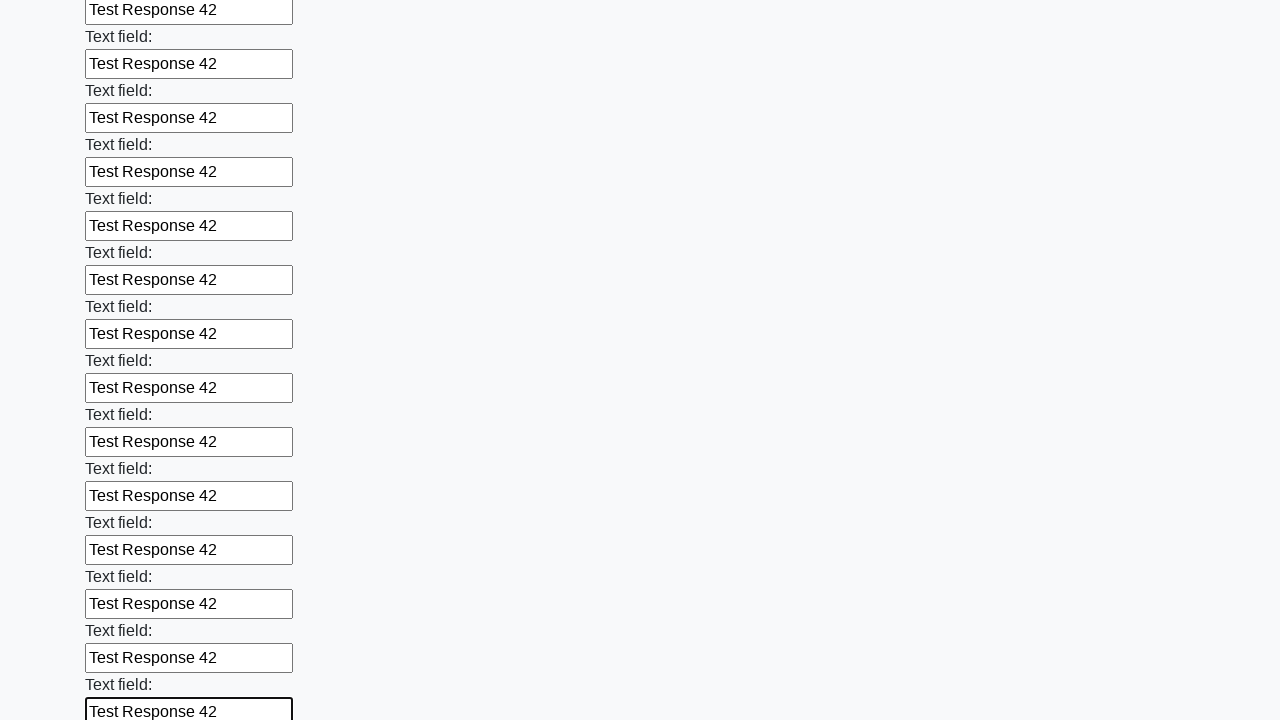

Filled text input field 79/100 with 'Test Response 42' on [type="text"] >> nth=78
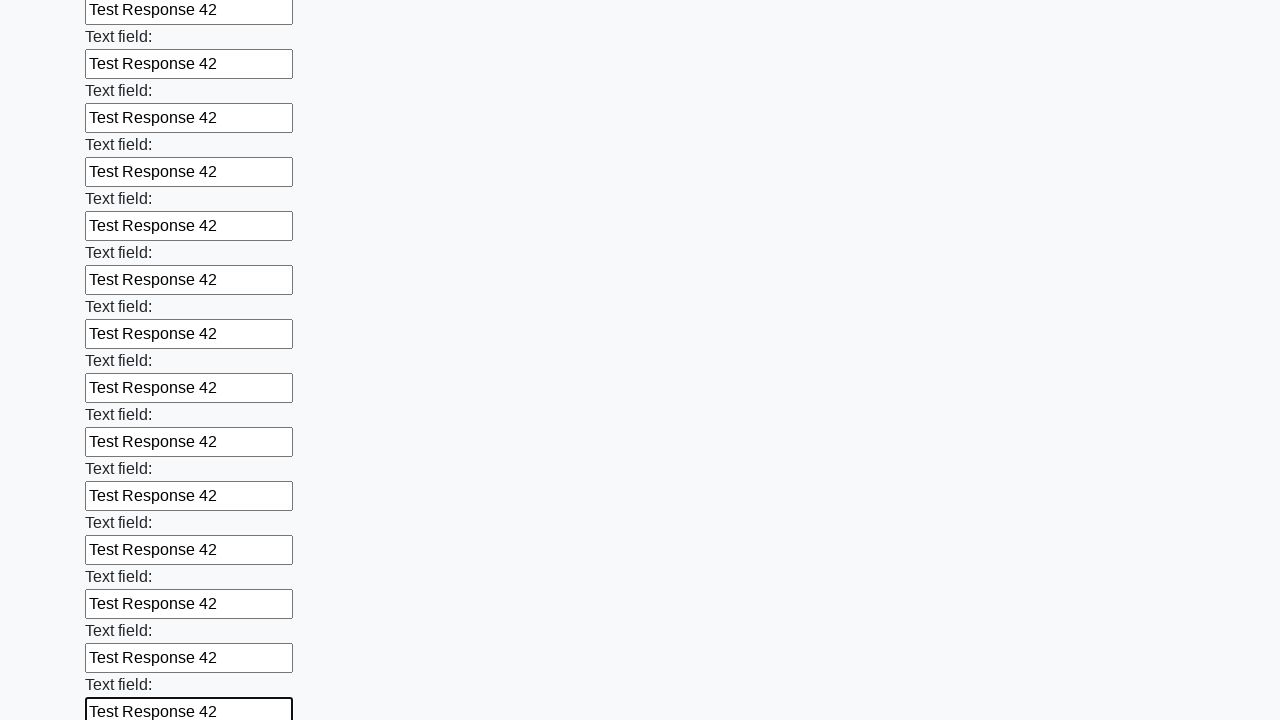

Filled text input field 80/100 with 'Test Response 42' on [type="text"] >> nth=79
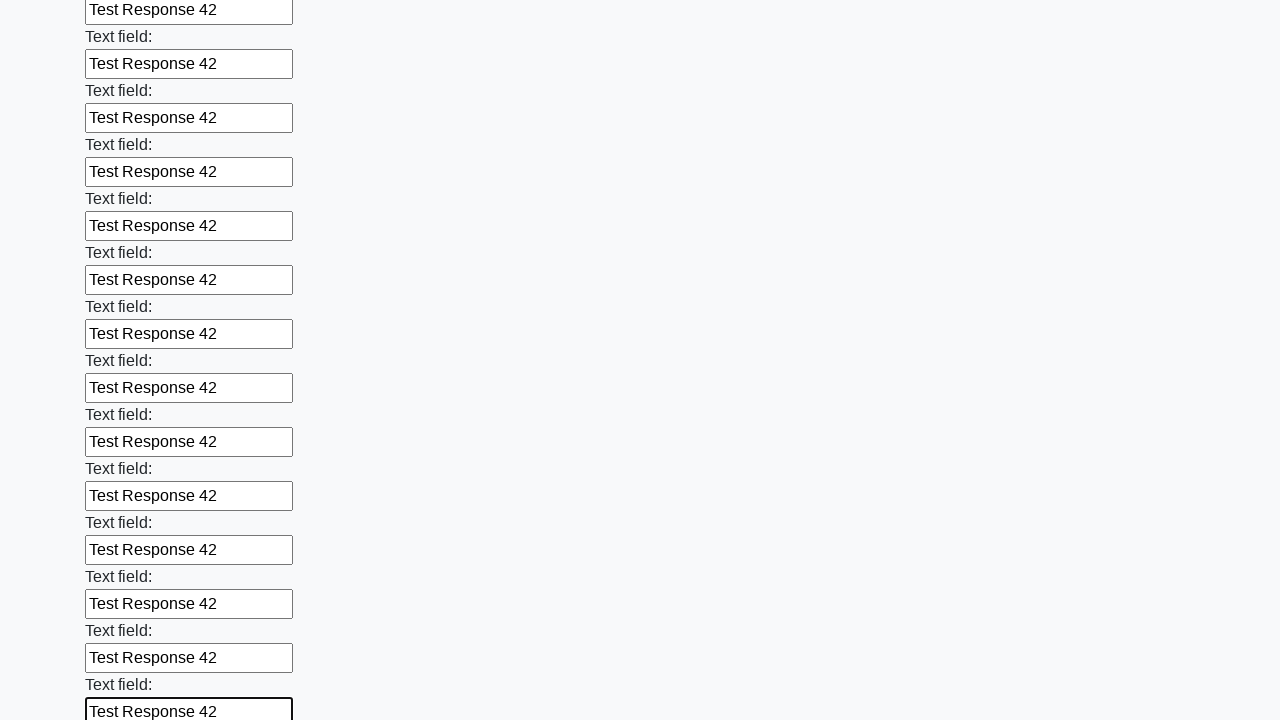

Filled text input field 81/100 with 'Test Response 42' on [type="text"] >> nth=80
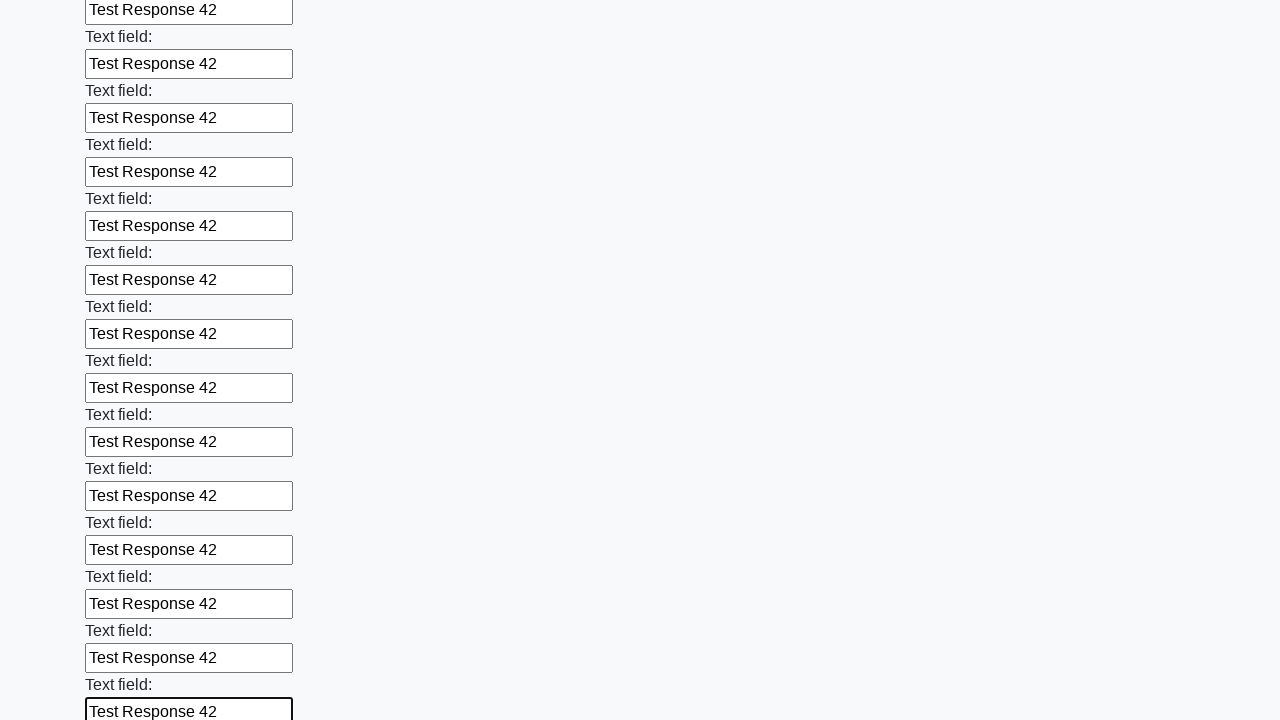

Filled text input field 82/100 with 'Test Response 42' on [type="text"] >> nth=81
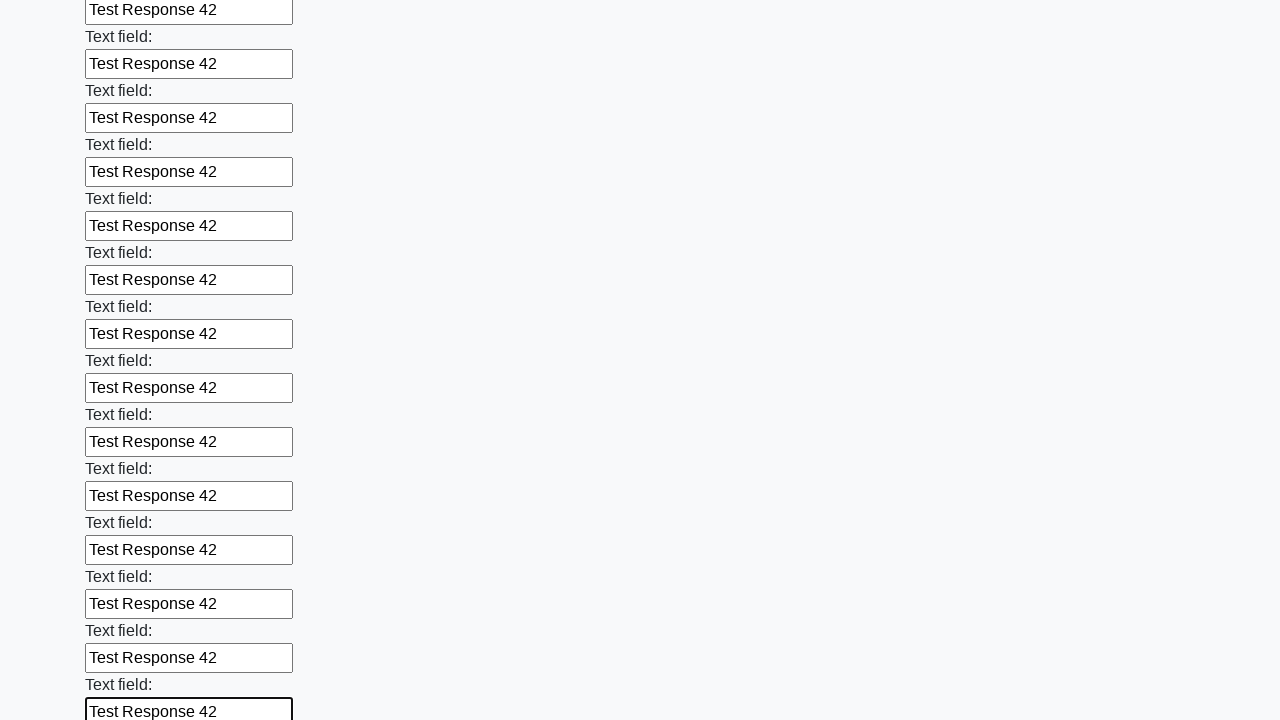

Filled text input field 83/100 with 'Test Response 42' on [type="text"] >> nth=82
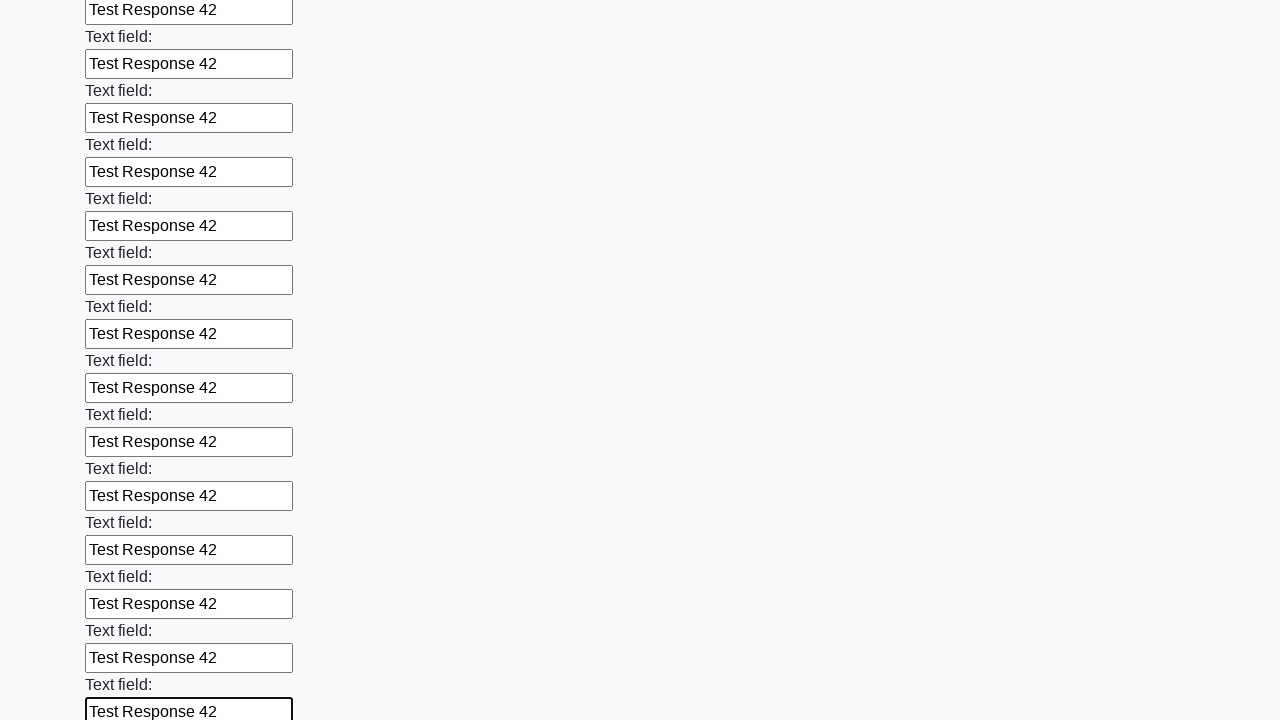

Filled text input field 84/100 with 'Test Response 42' on [type="text"] >> nth=83
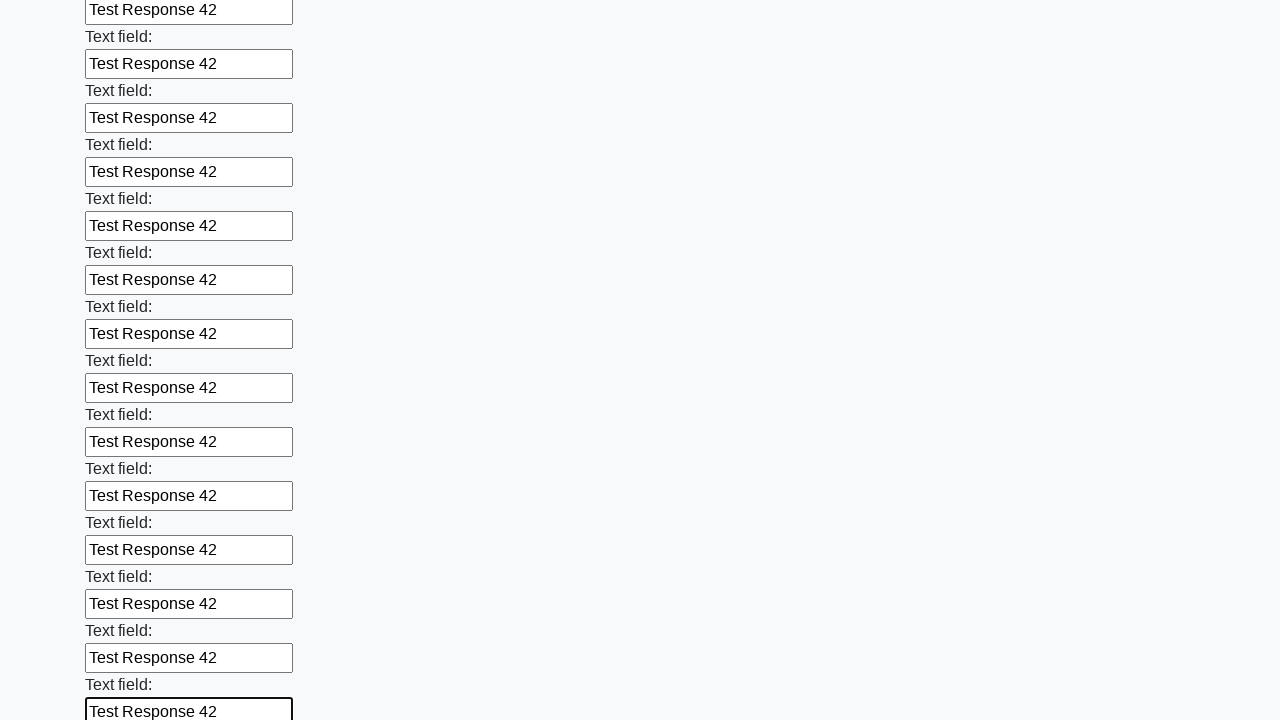

Filled text input field 85/100 with 'Test Response 42' on [type="text"] >> nth=84
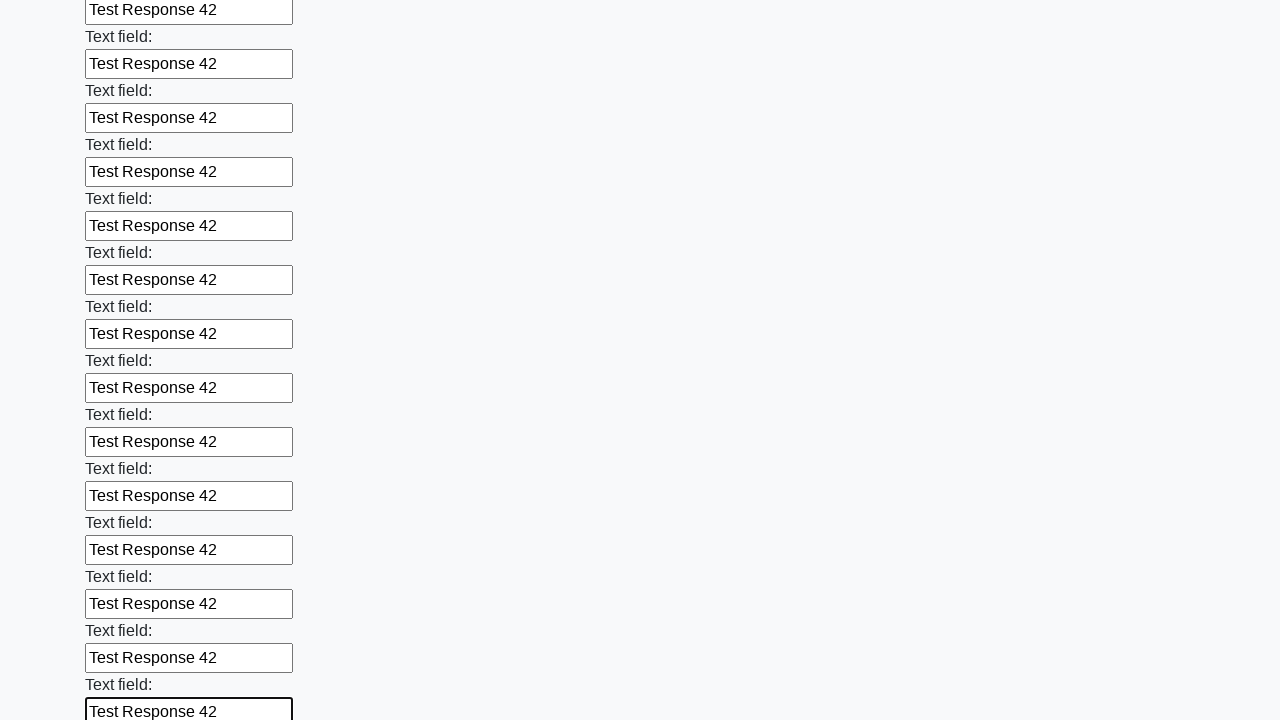

Filled text input field 86/100 with 'Test Response 42' on [type="text"] >> nth=85
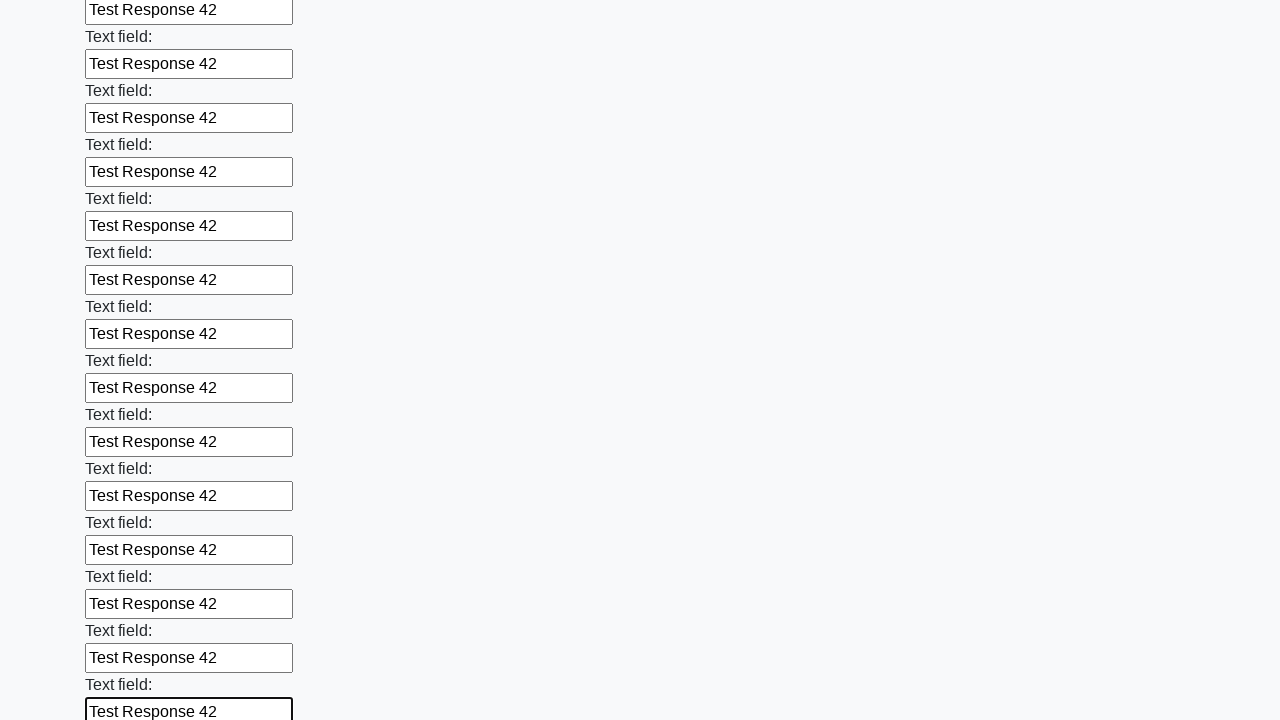

Filled text input field 87/100 with 'Test Response 42' on [type="text"] >> nth=86
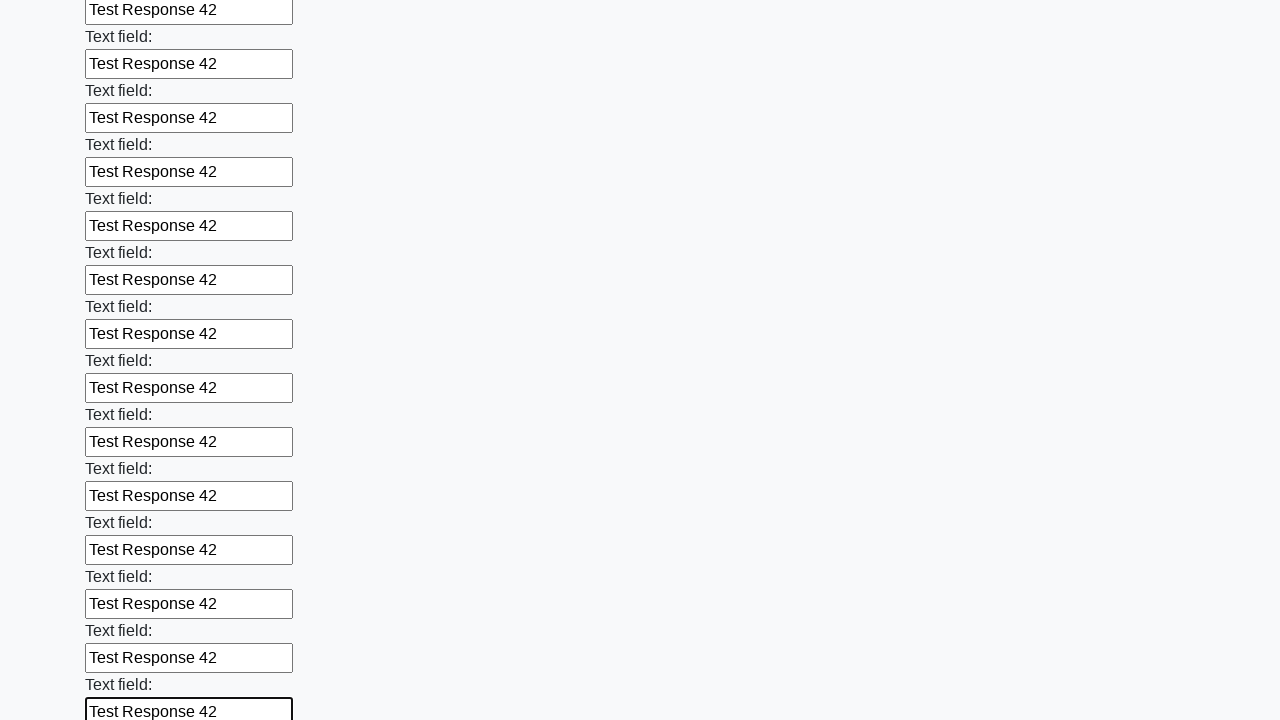

Filled text input field 88/100 with 'Test Response 42' on [type="text"] >> nth=87
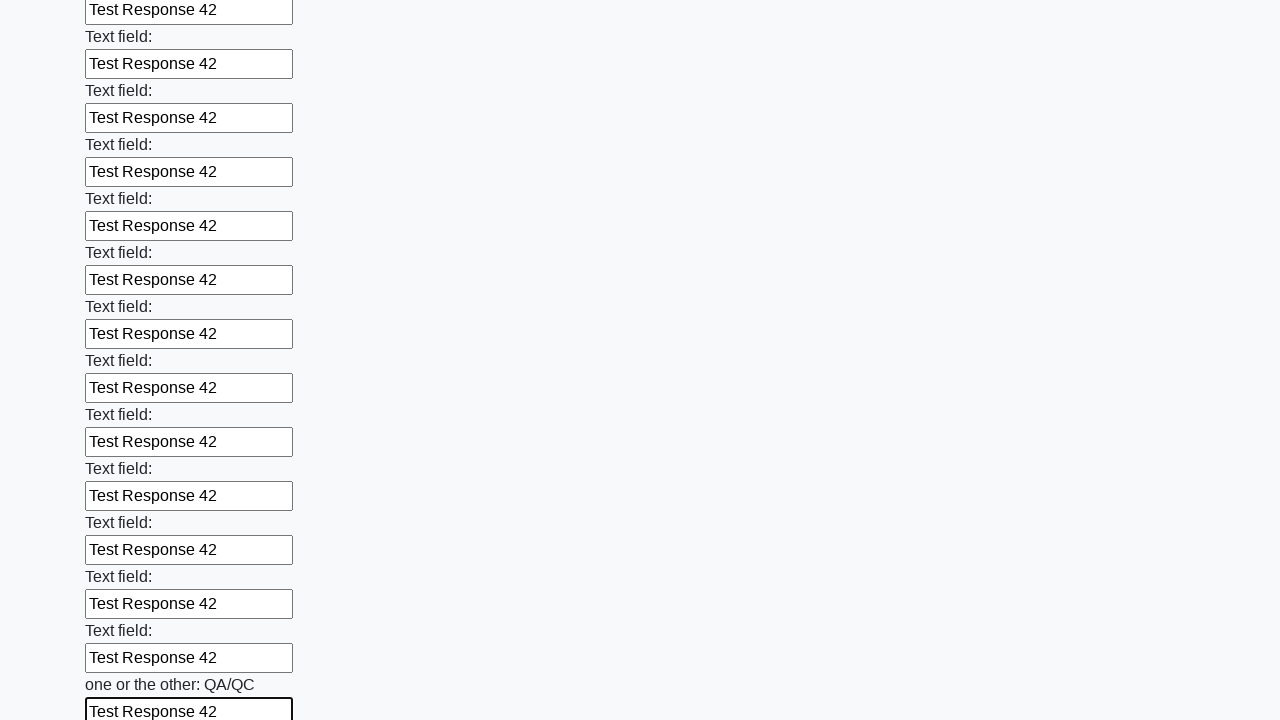

Filled text input field 89/100 with 'Test Response 42' on [type="text"] >> nth=88
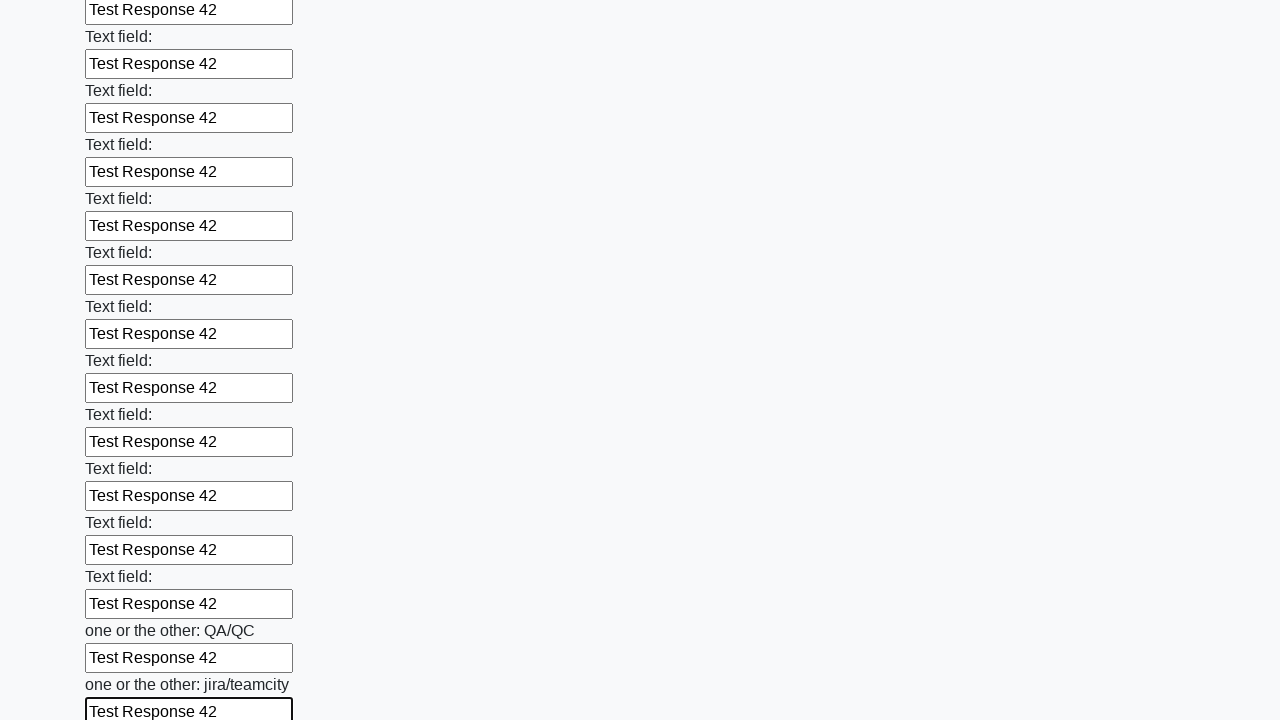

Filled text input field 90/100 with 'Test Response 42' on [type="text"] >> nth=89
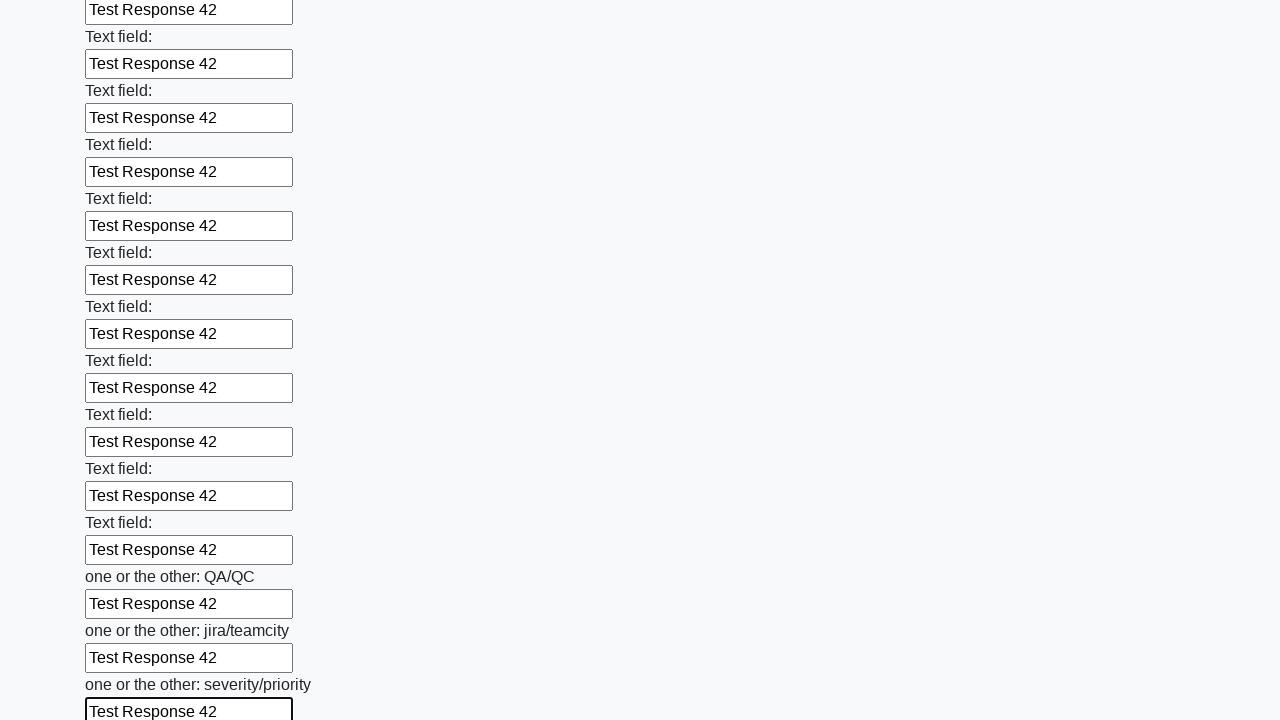

Filled text input field 91/100 with 'Test Response 42' on [type="text"] >> nth=90
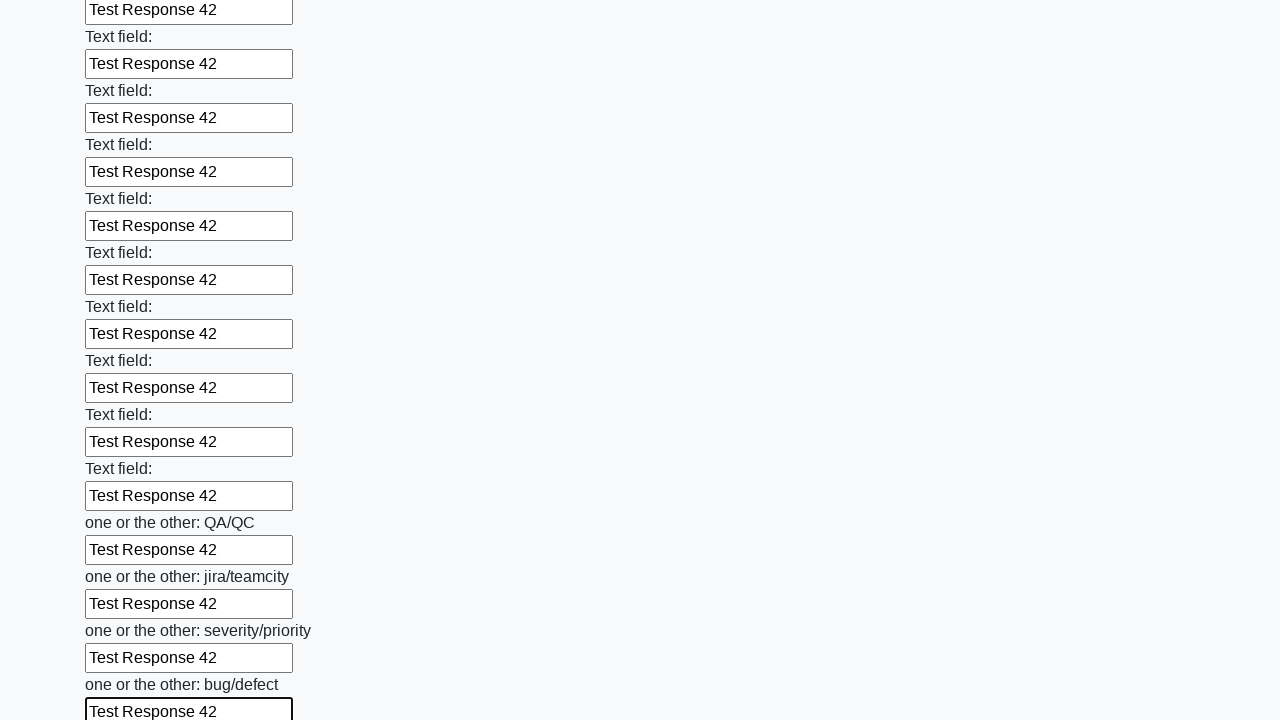

Filled text input field 92/100 with 'Test Response 42' on [type="text"] >> nth=91
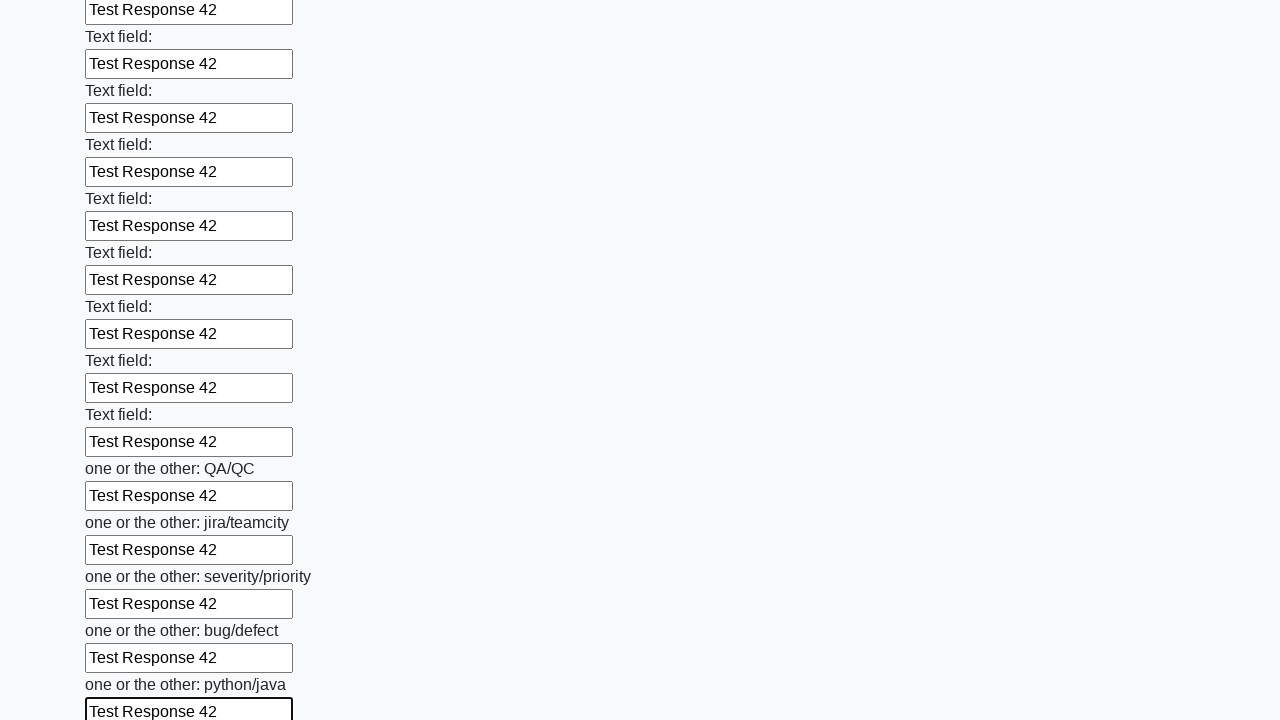

Filled text input field 93/100 with 'Test Response 42' on [type="text"] >> nth=92
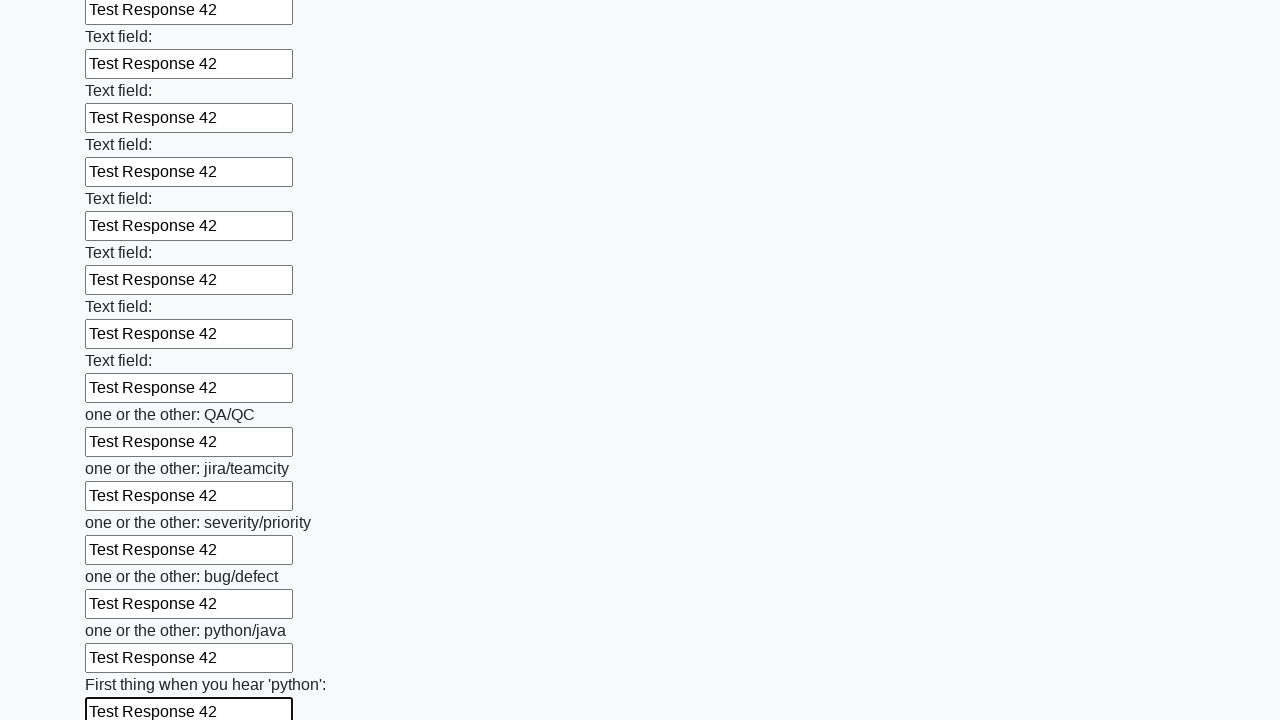

Filled text input field 94/100 with 'Test Response 42' on [type="text"] >> nth=93
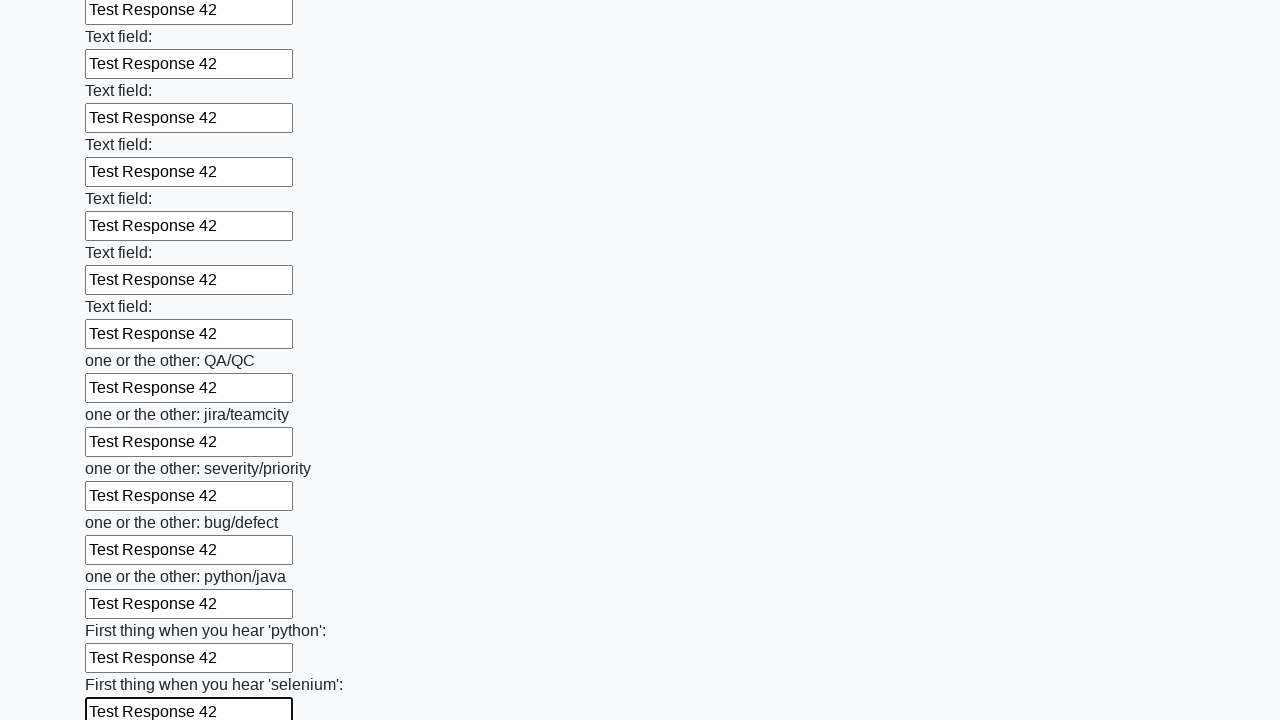

Filled text input field 95/100 with 'Test Response 42' on [type="text"] >> nth=94
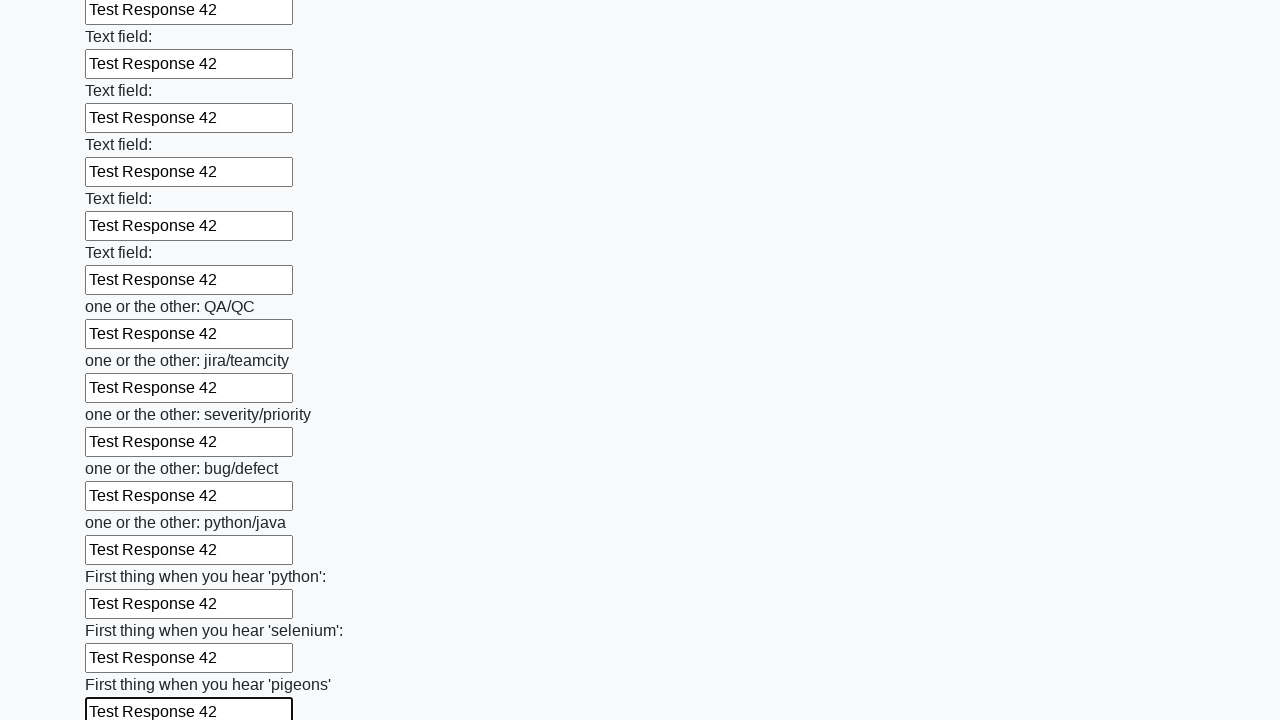

Filled text input field 96/100 with 'Test Response 42' on [type="text"] >> nth=95
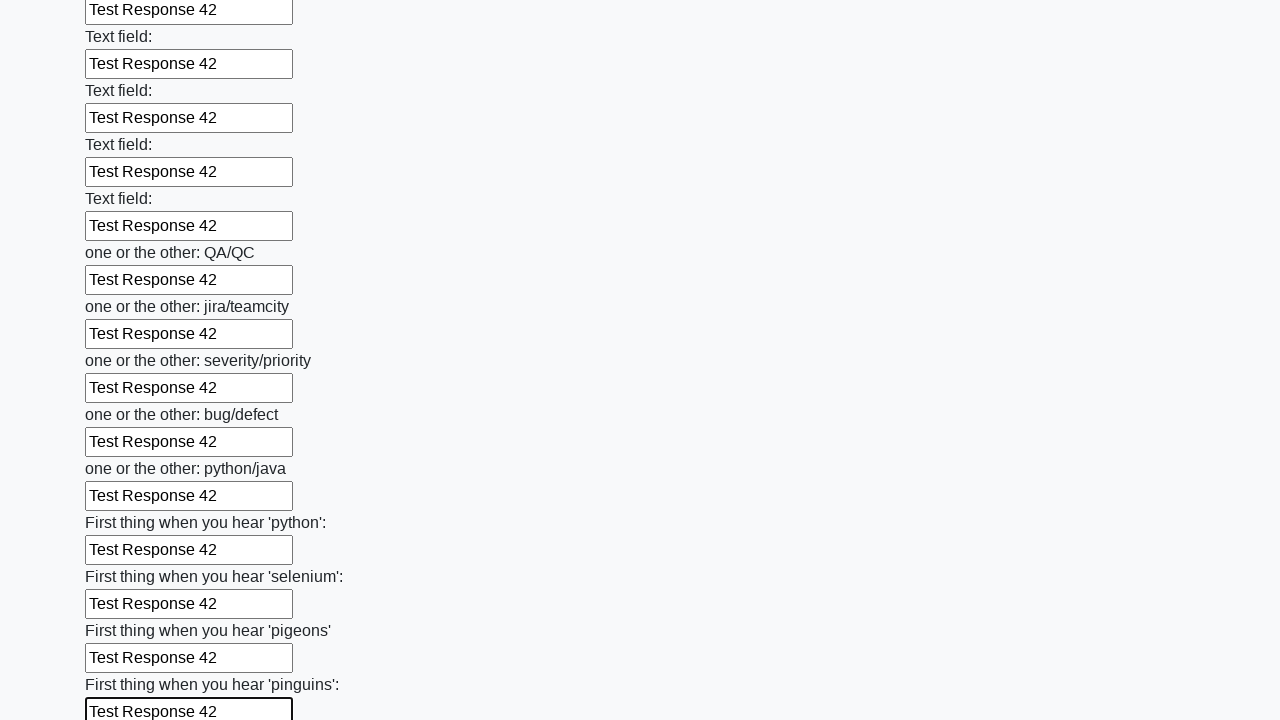

Filled text input field 97/100 with 'Test Response 42' on [type="text"] >> nth=96
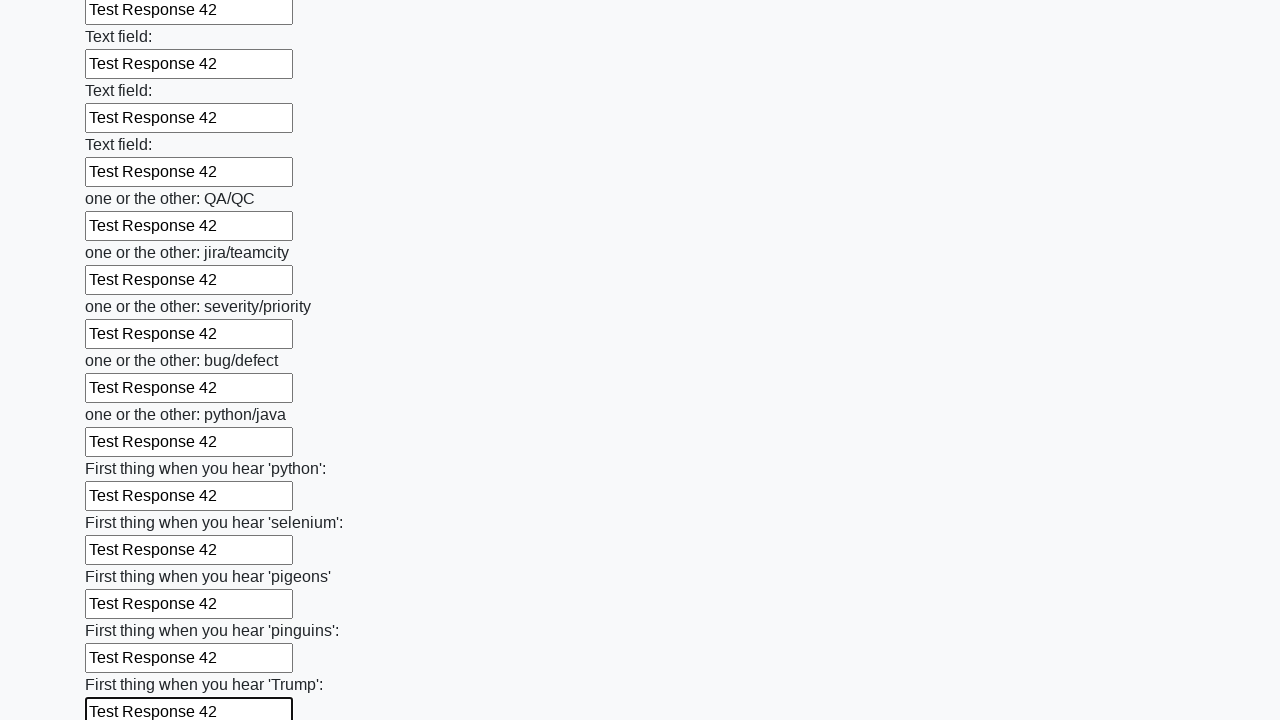

Filled text input field 98/100 with 'Test Response 42' on [type="text"] >> nth=97
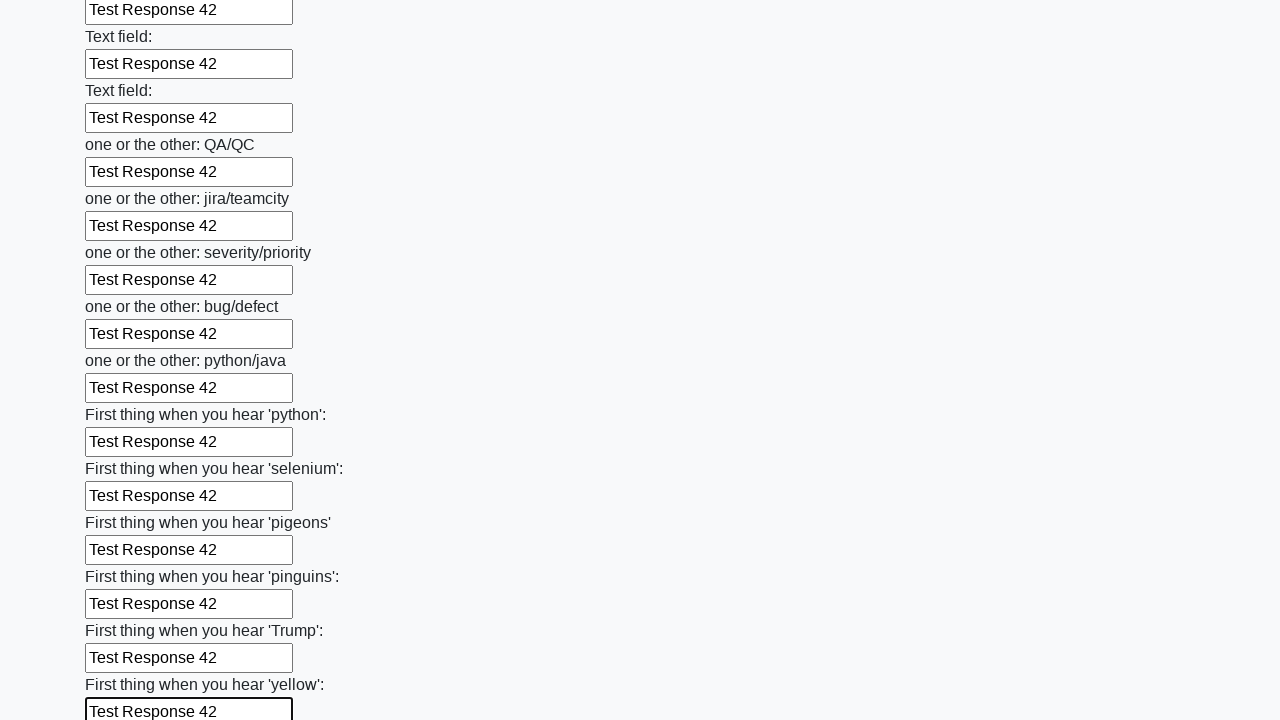

Filled text input field 99/100 with 'Test Response 42' on [type="text"] >> nth=98
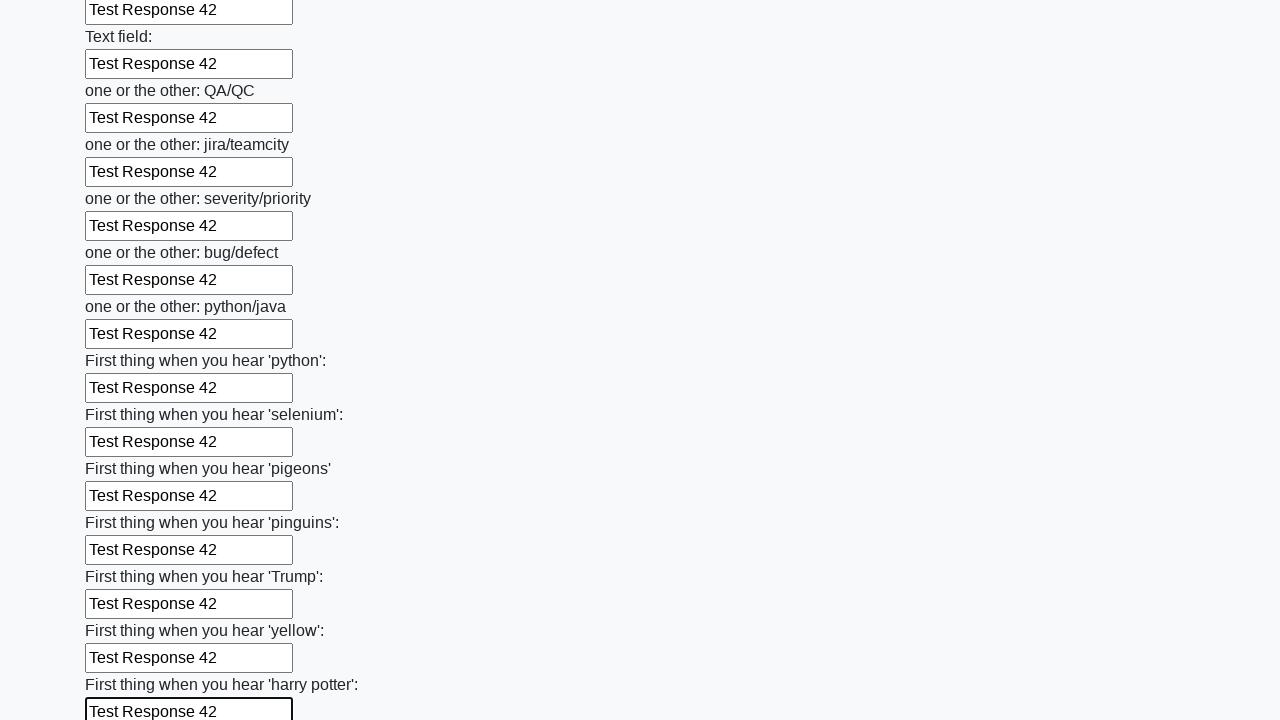

Filled text input field 100/100 with 'Test Response 42' on [type="text"] >> nth=99
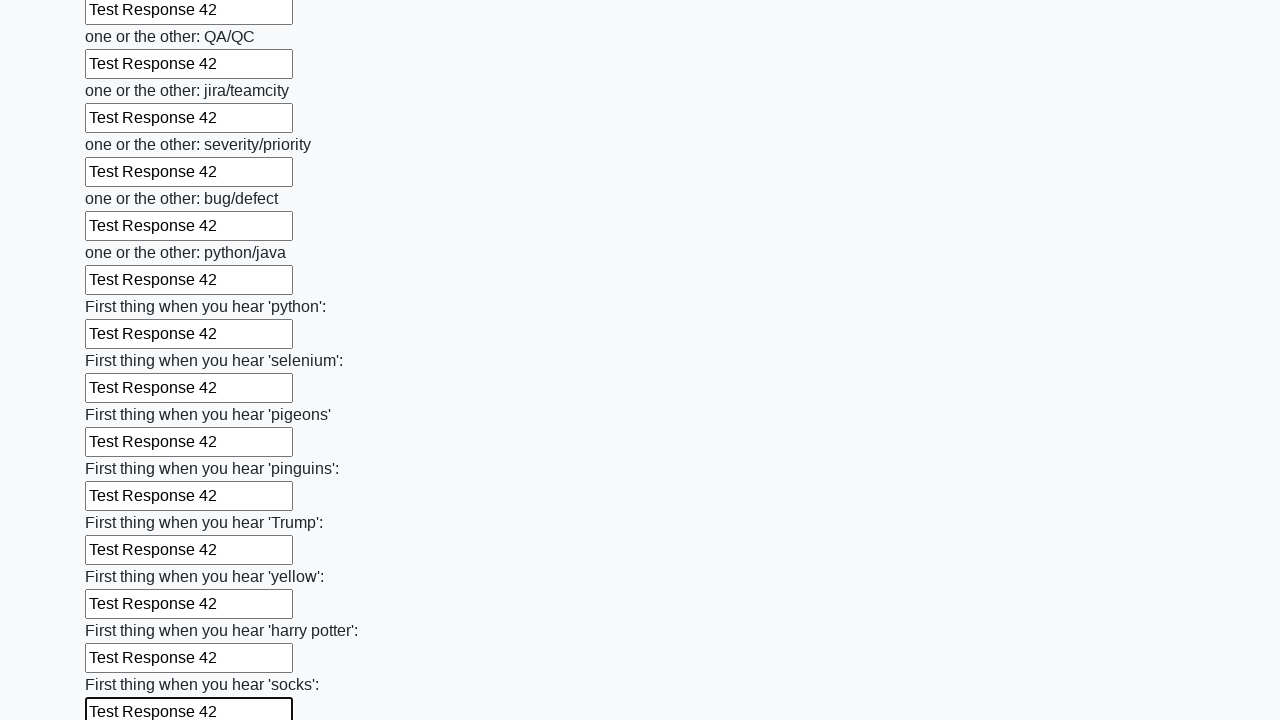

Clicked the submit button to submit the form at (123, 611) on button.btn
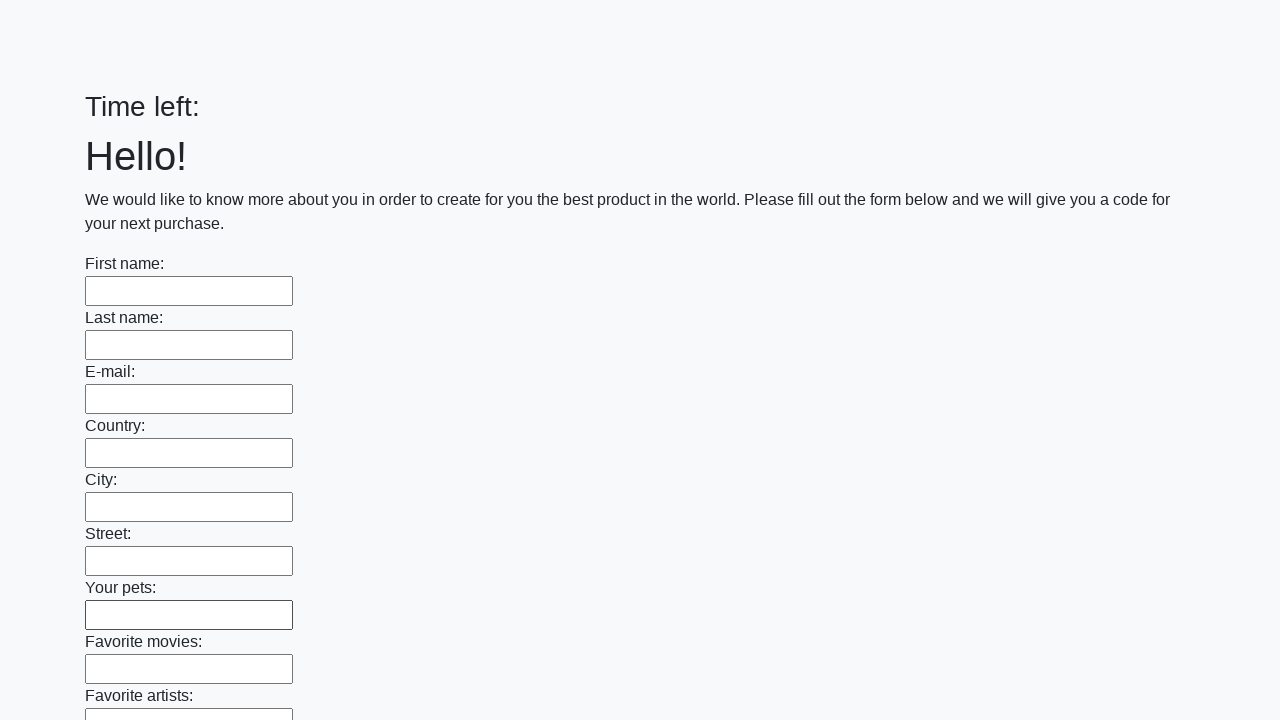

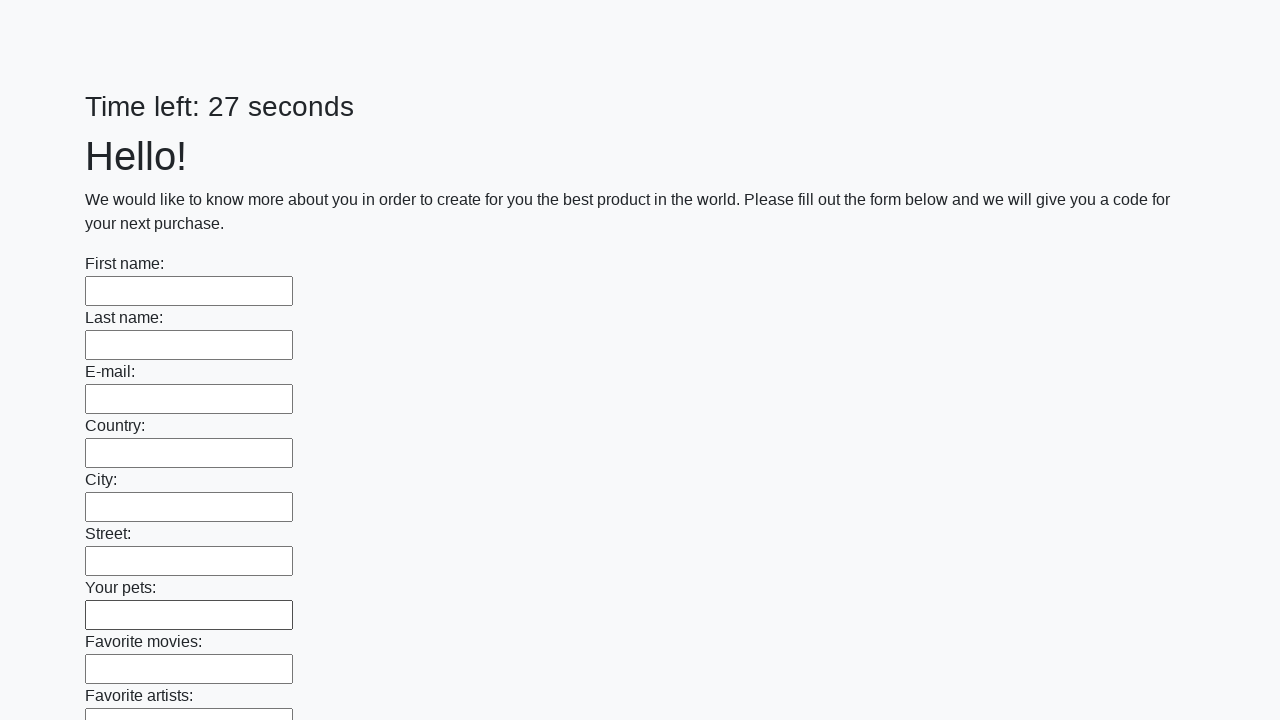